Fills out a form with multiple input fields using random text values and submits it

Starting URL: http://suninjuly.github.io/huge_form.html

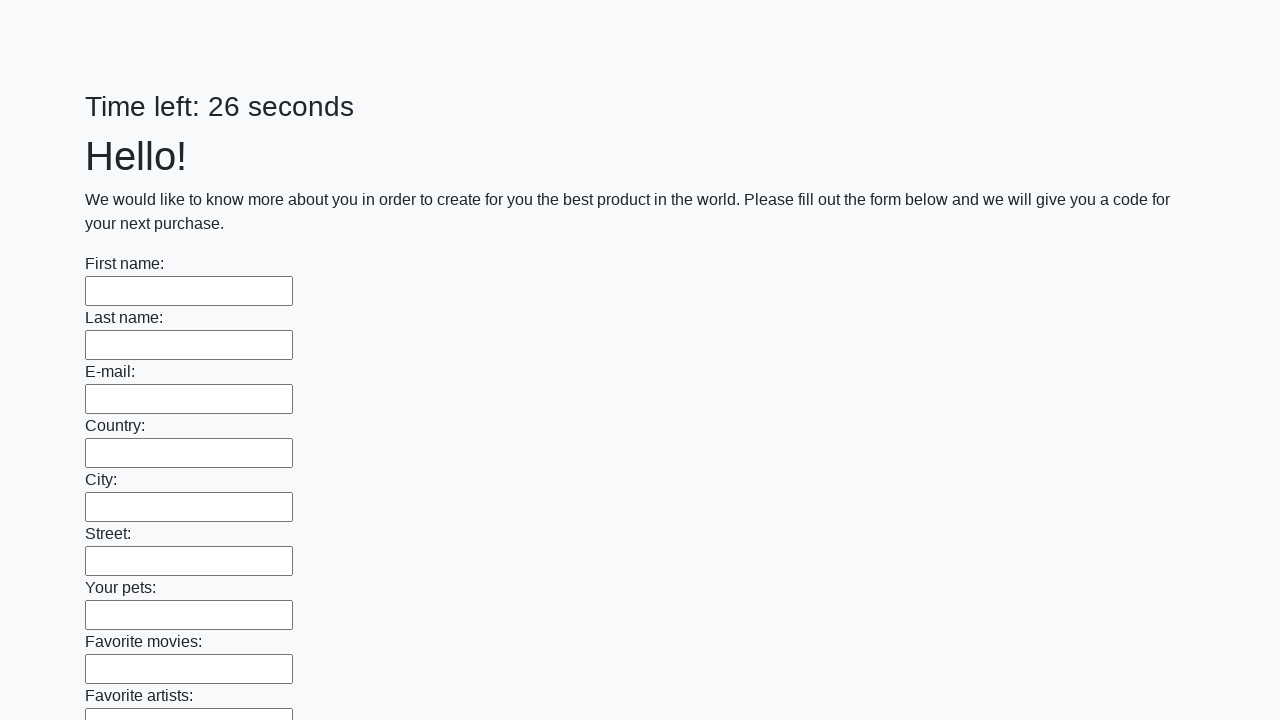

Located all input elements on the form
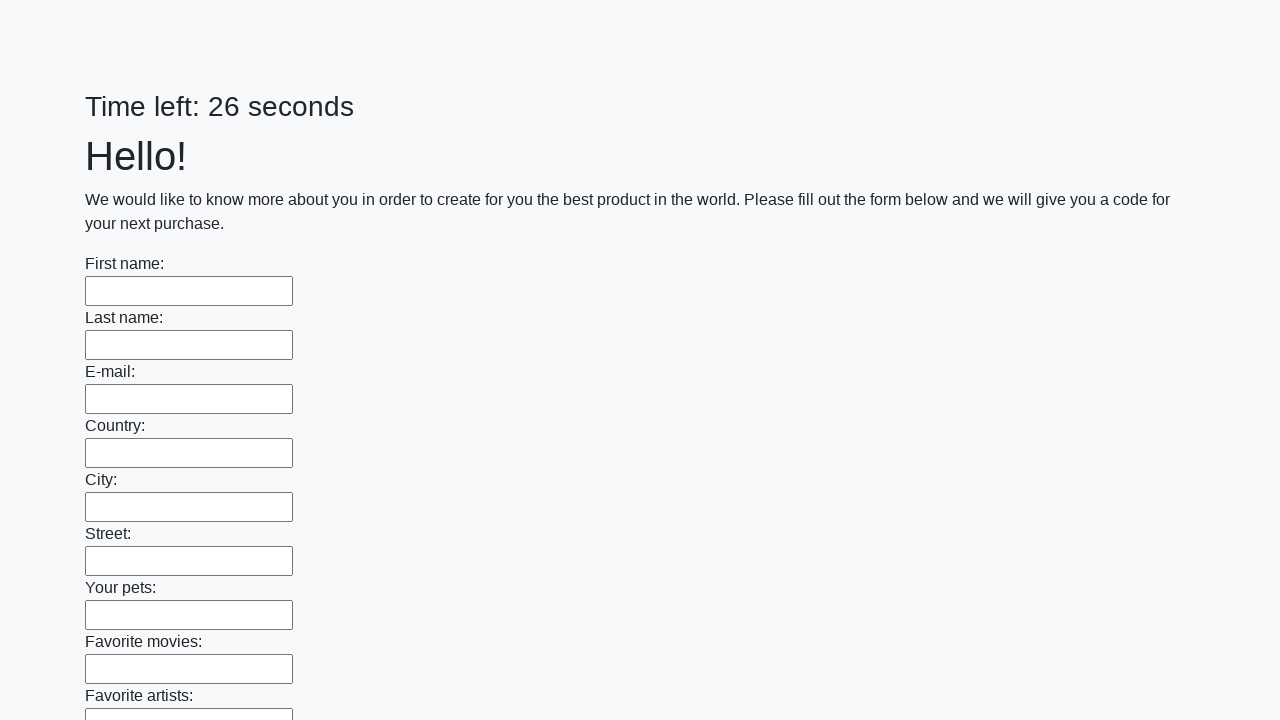

Filled input field with random text: 'mcZMvNLGUd' on input >> nth=0
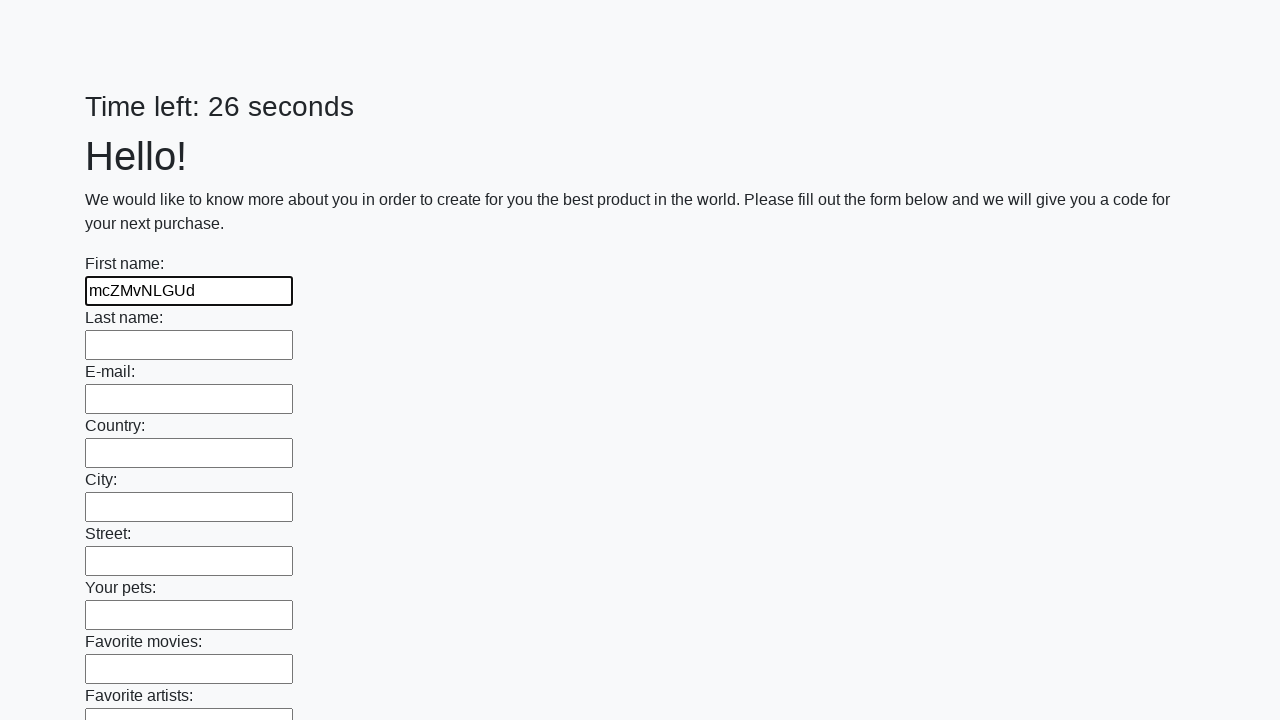

Filled input field with random text: 'ICRahjLVQu' on input >> nth=1
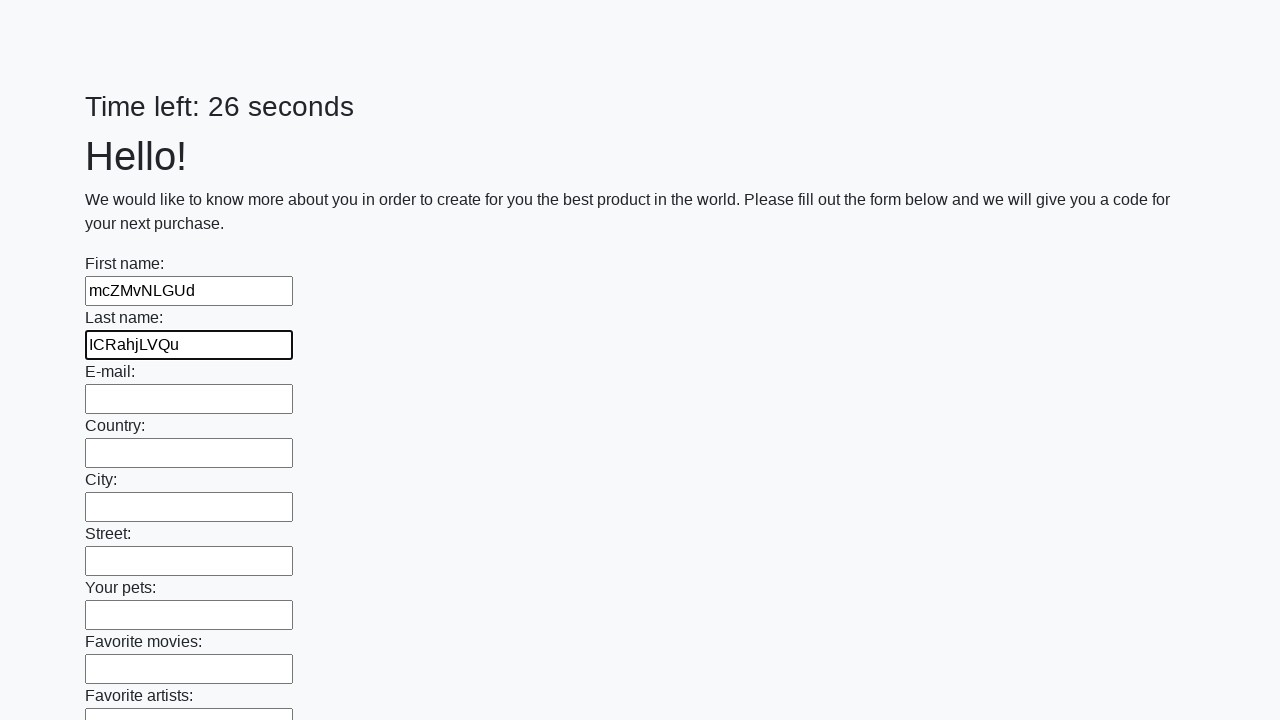

Filled input field with random text: 'xLZSVGlGBU' on input >> nth=2
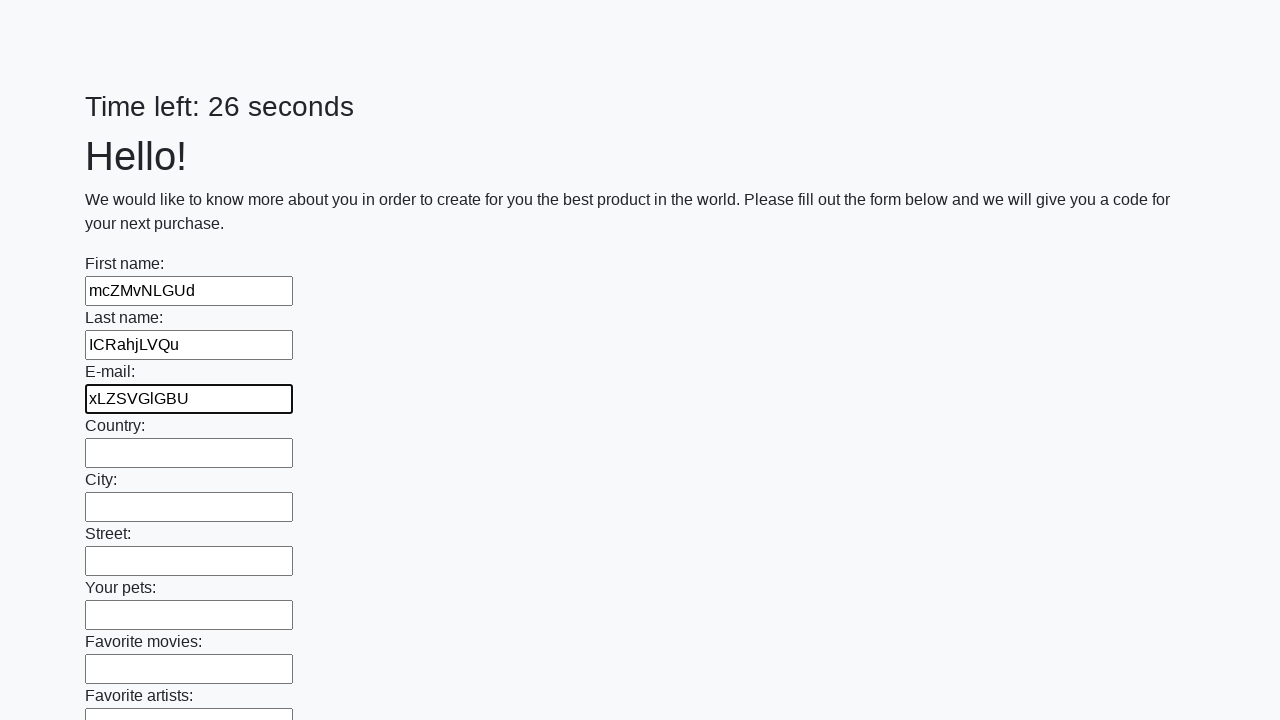

Filled input field with random text: 'lwDXORKfJv' on input >> nth=3
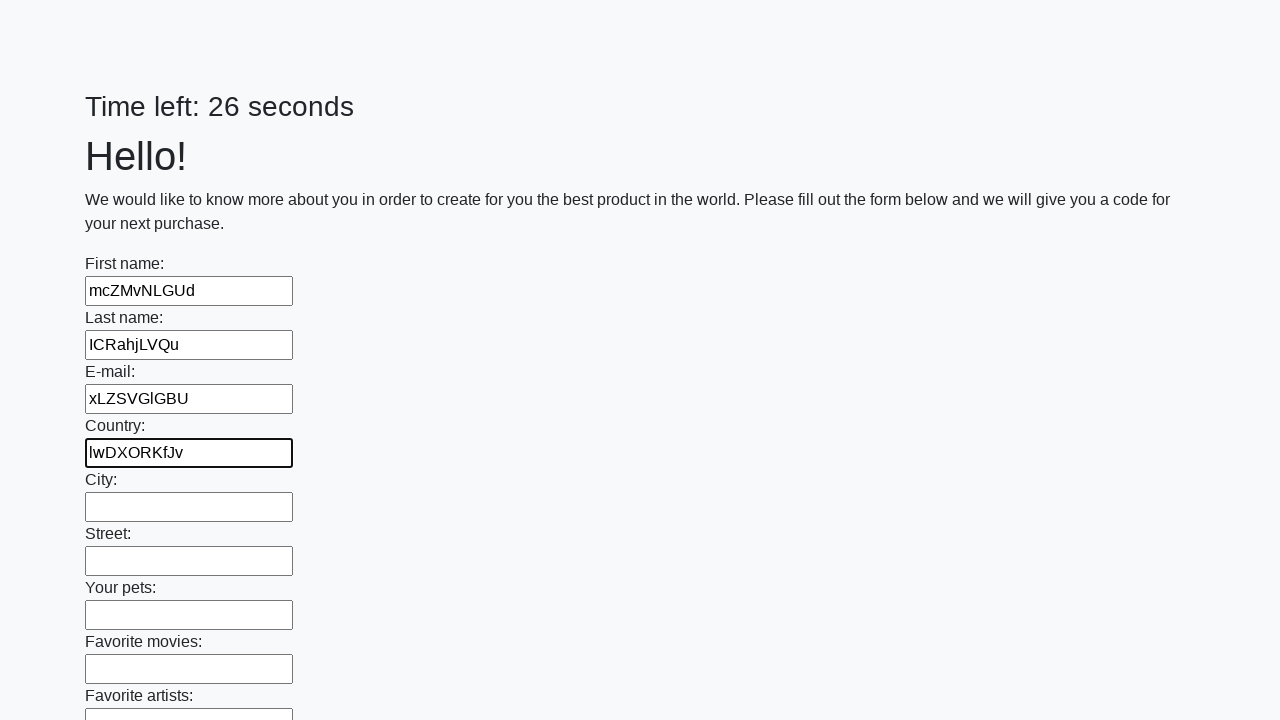

Filled input field with random text: 'ZJAcEnKwoT' on input >> nth=4
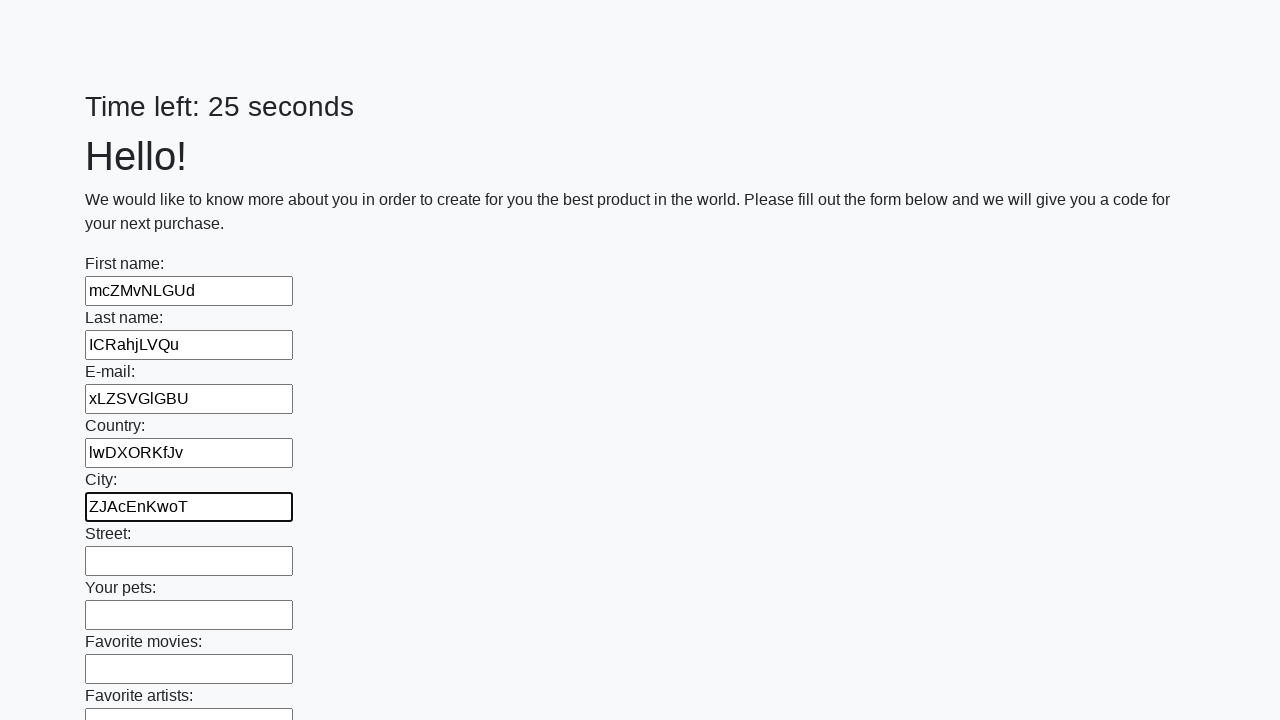

Filled input field with random text: 'aJYTBgznOs' on input >> nth=5
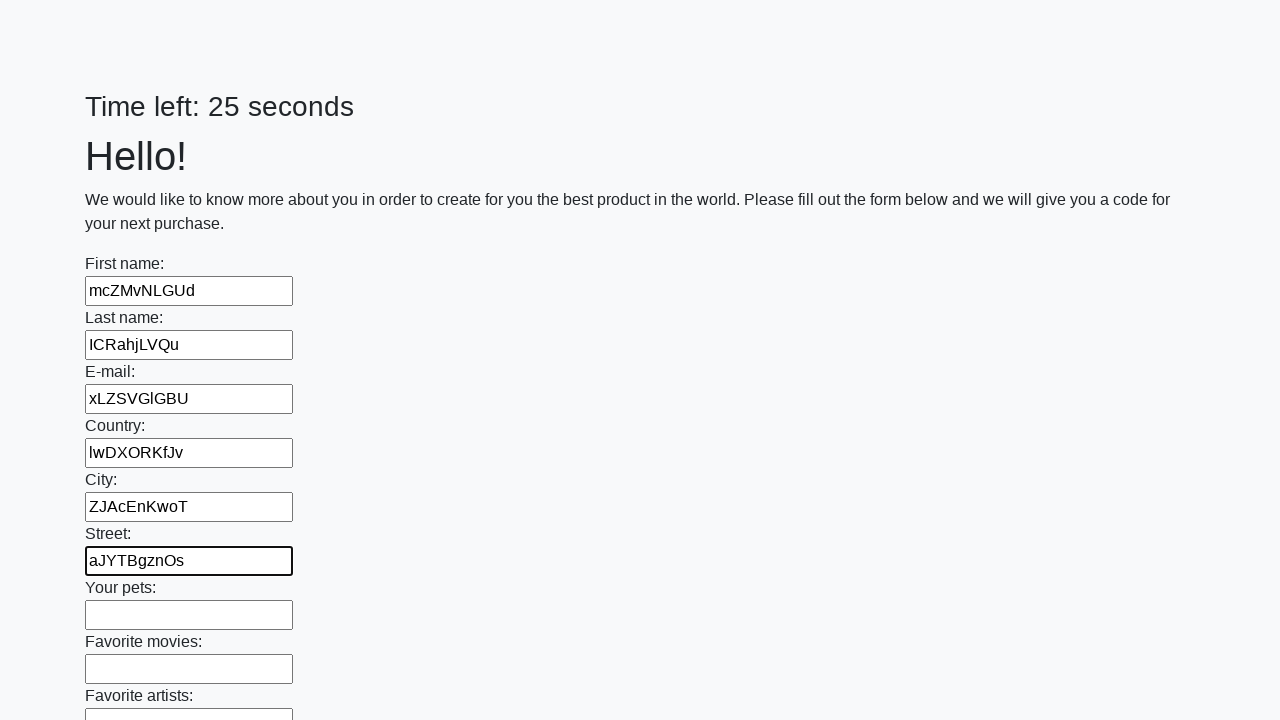

Filled input field with random text: 'TwvmlsJuRB' on input >> nth=6
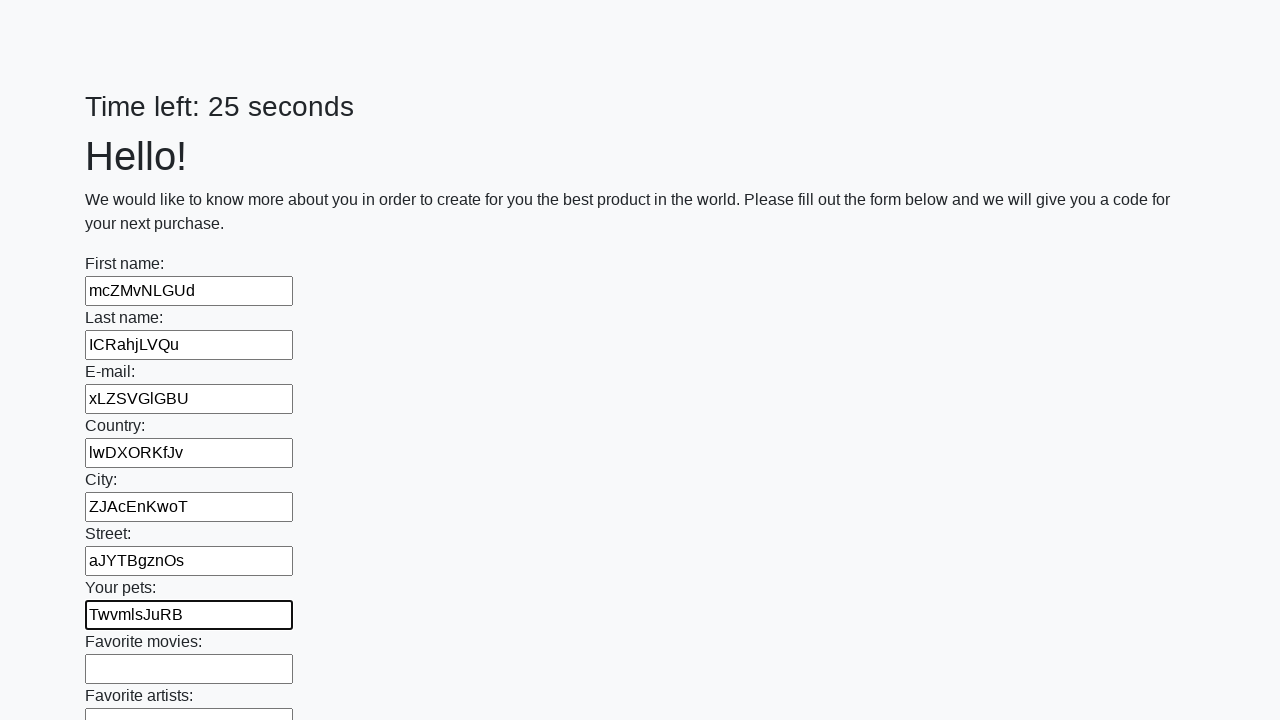

Filled input field with random text: 'SjDYGUsTmf' on input >> nth=7
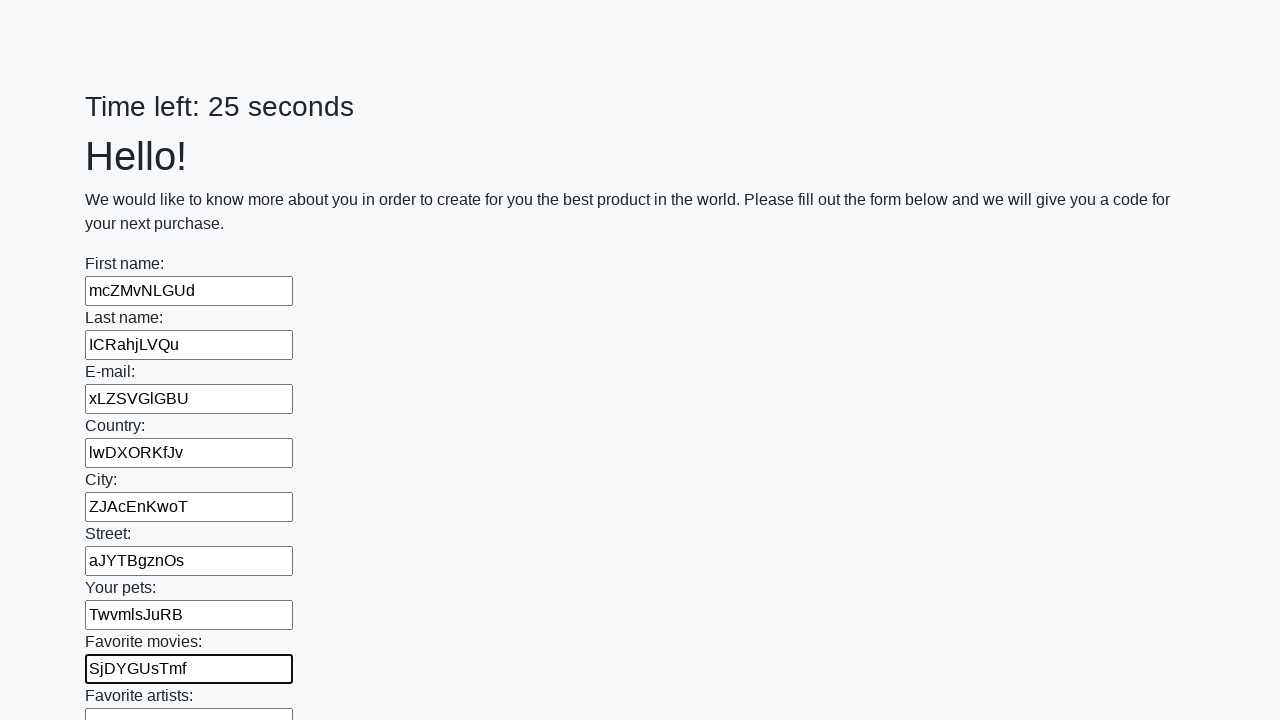

Filled input field with random text: 'JAnkitRdik' on input >> nth=8
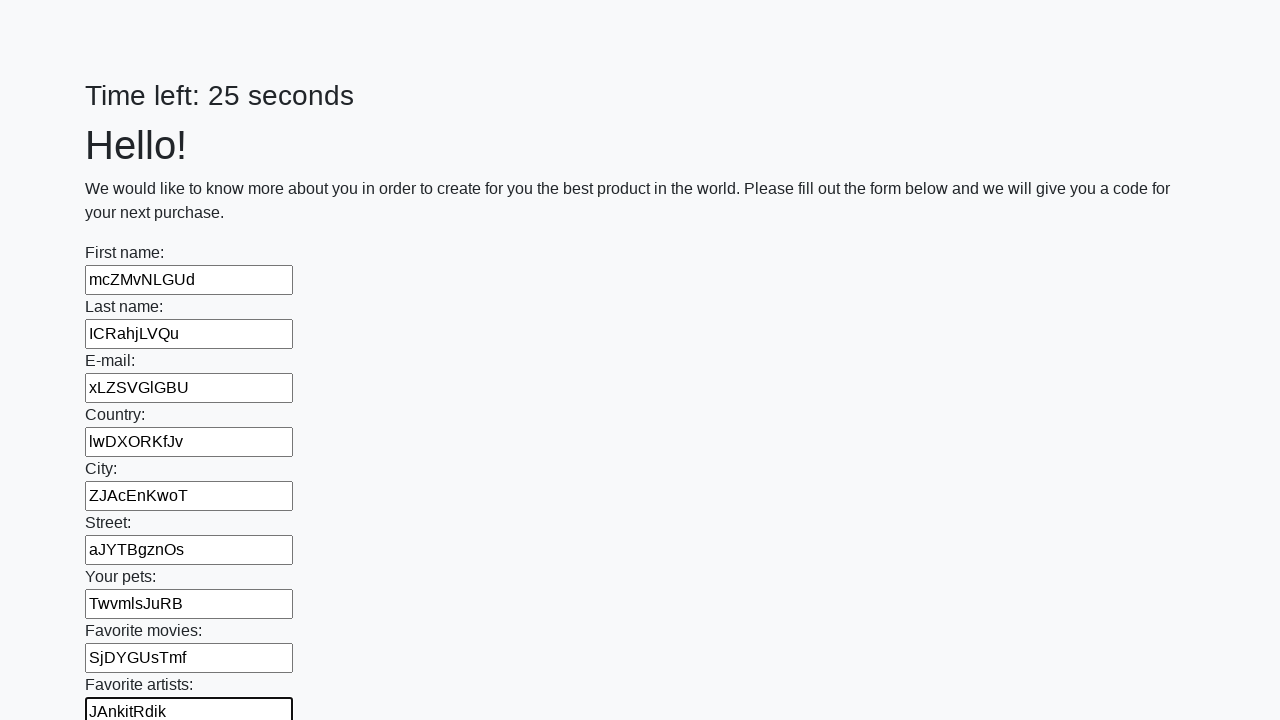

Filled input field with random text: 'dXTNGmqdYG' on input >> nth=9
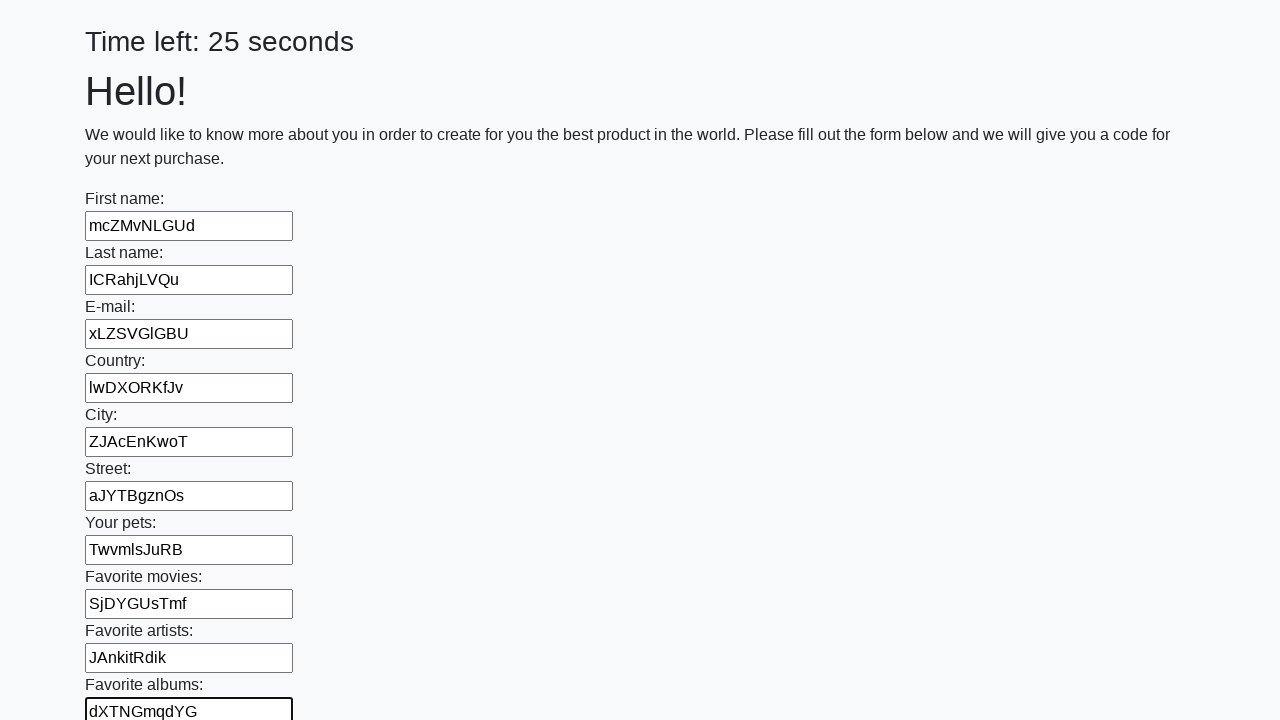

Filled input field with random text: 'sdErkROKqZ' on input >> nth=10
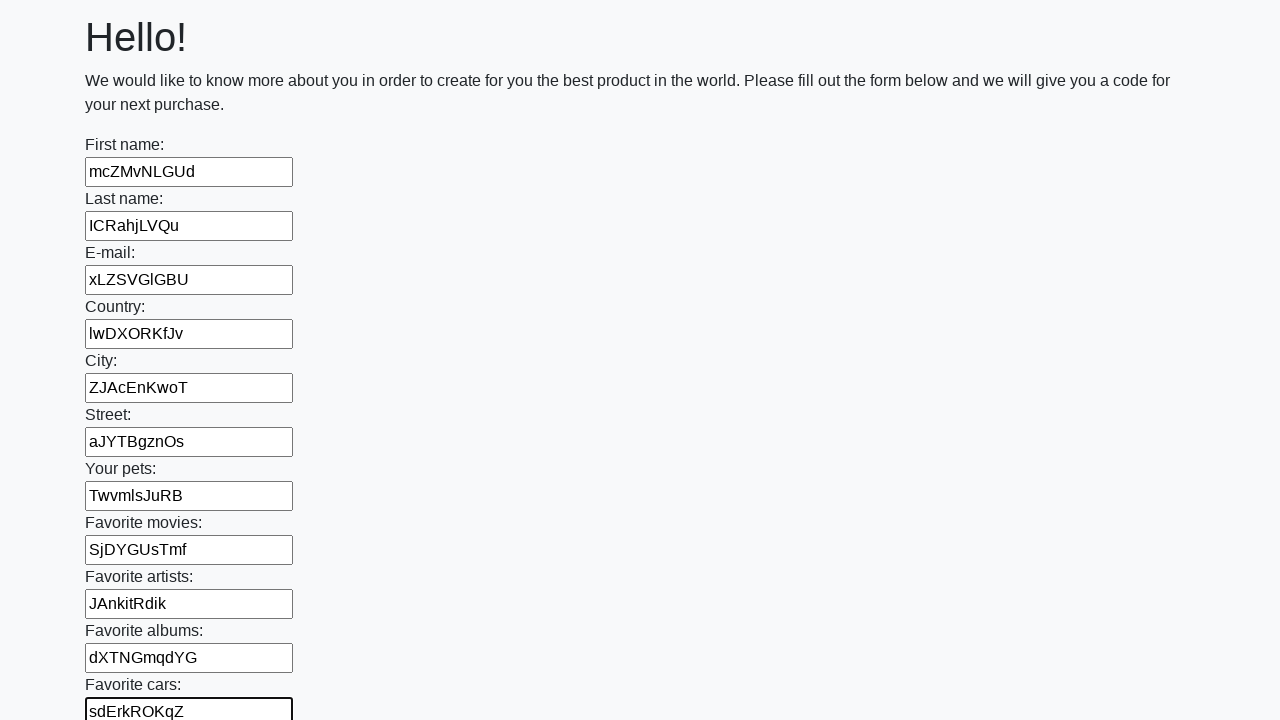

Filled input field with random text: 'PqMIUcGfvo' on input >> nth=11
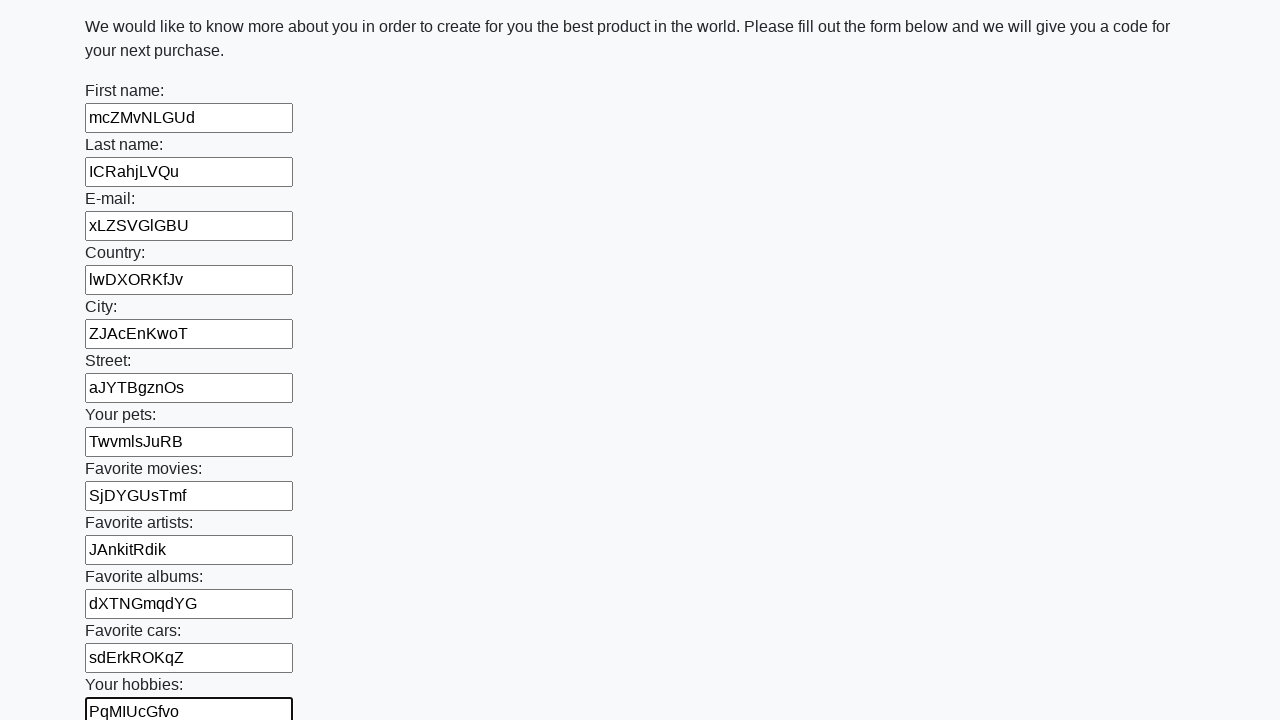

Filled input field with random text: 'neJzJRusvk' on input >> nth=12
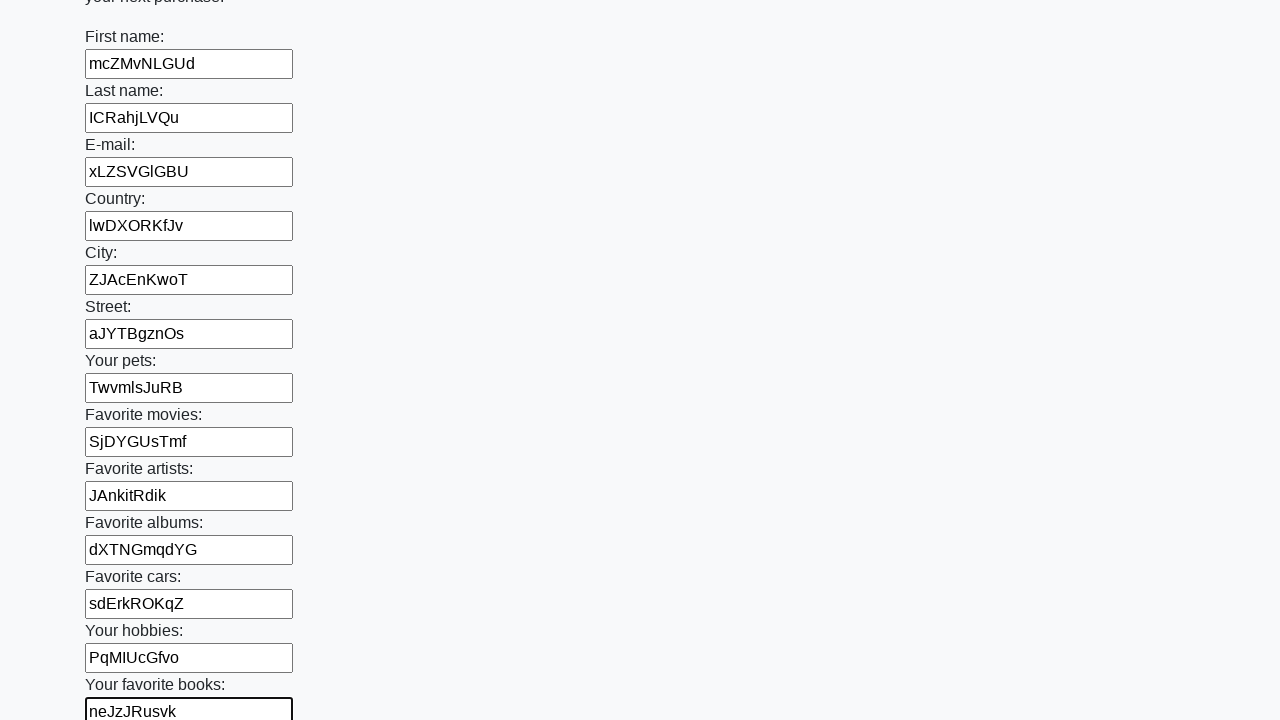

Filled input field with random text: 'TSMpUErdws' on input >> nth=13
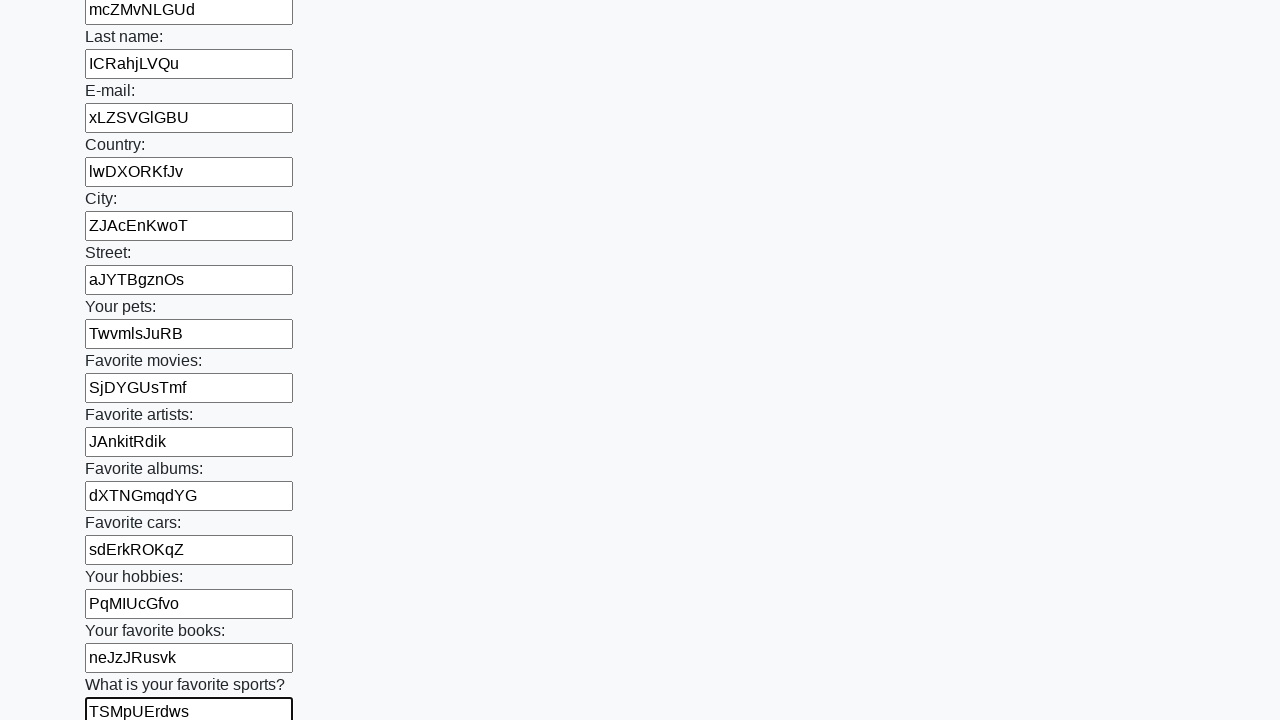

Filled input field with random text: 'OFUDOlBqbz' on input >> nth=14
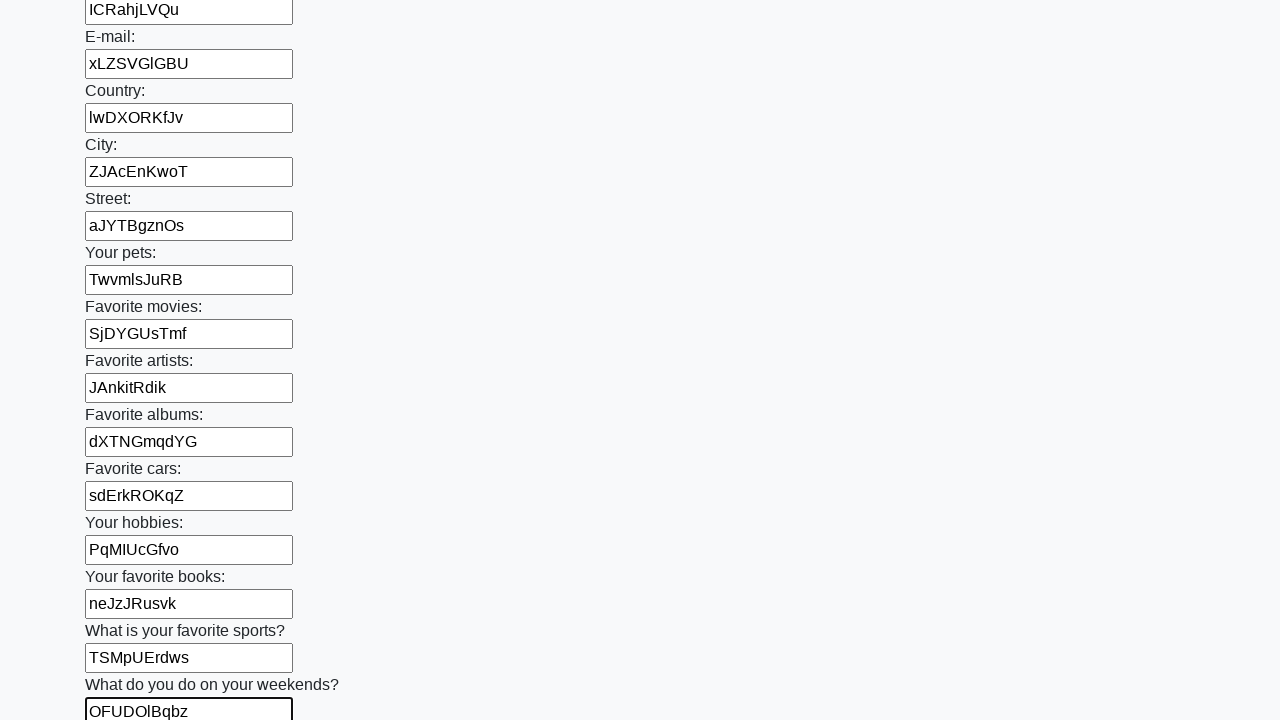

Filled input field with random text: 'arOEJOEwCe' on input >> nth=15
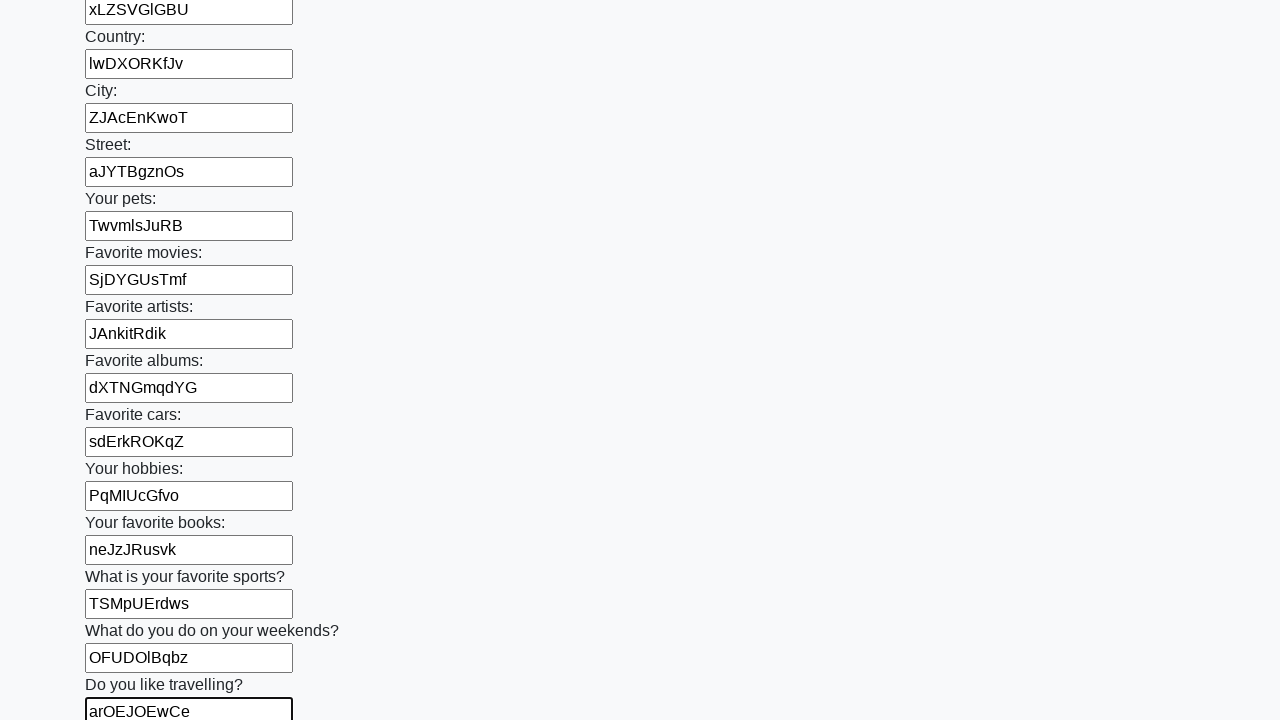

Filled input field with random text: 'OnrzQEONTl' on input >> nth=16
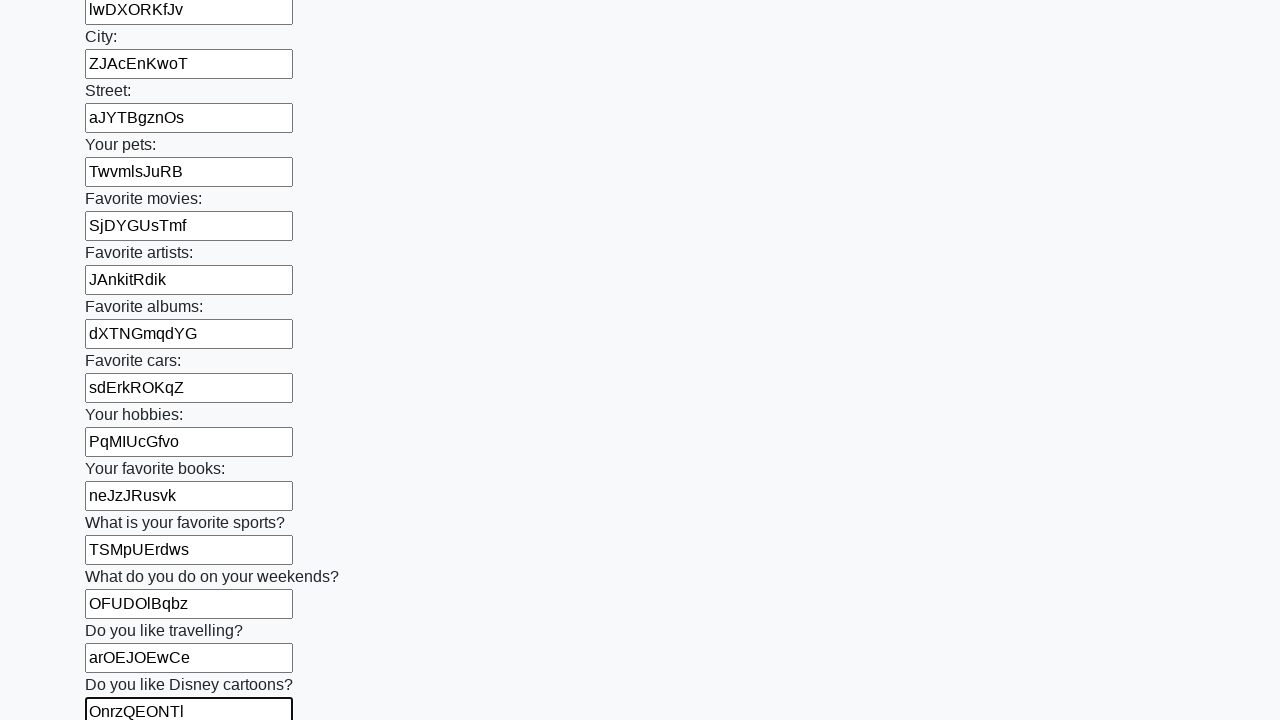

Filled input field with random text: 'CFFCbKZxAr' on input >> nth=17
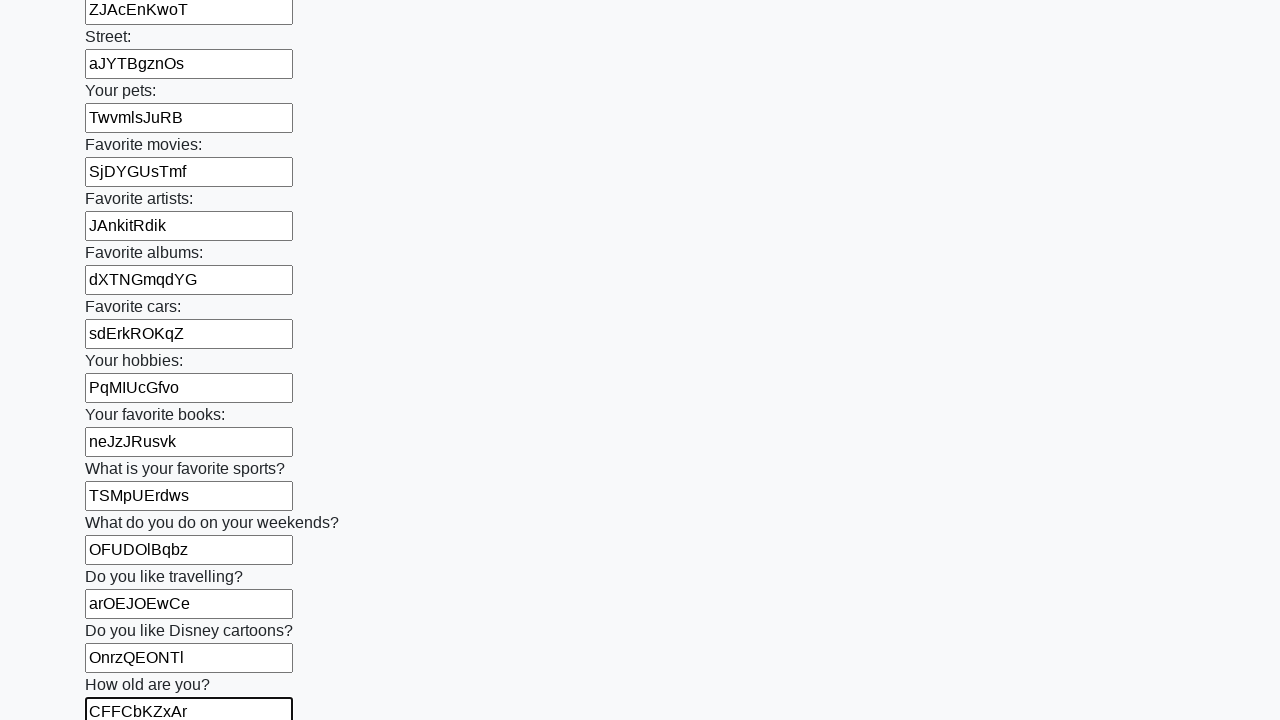

Filled input field with random text: 'jBTNKKinUc' on input >> nth=18
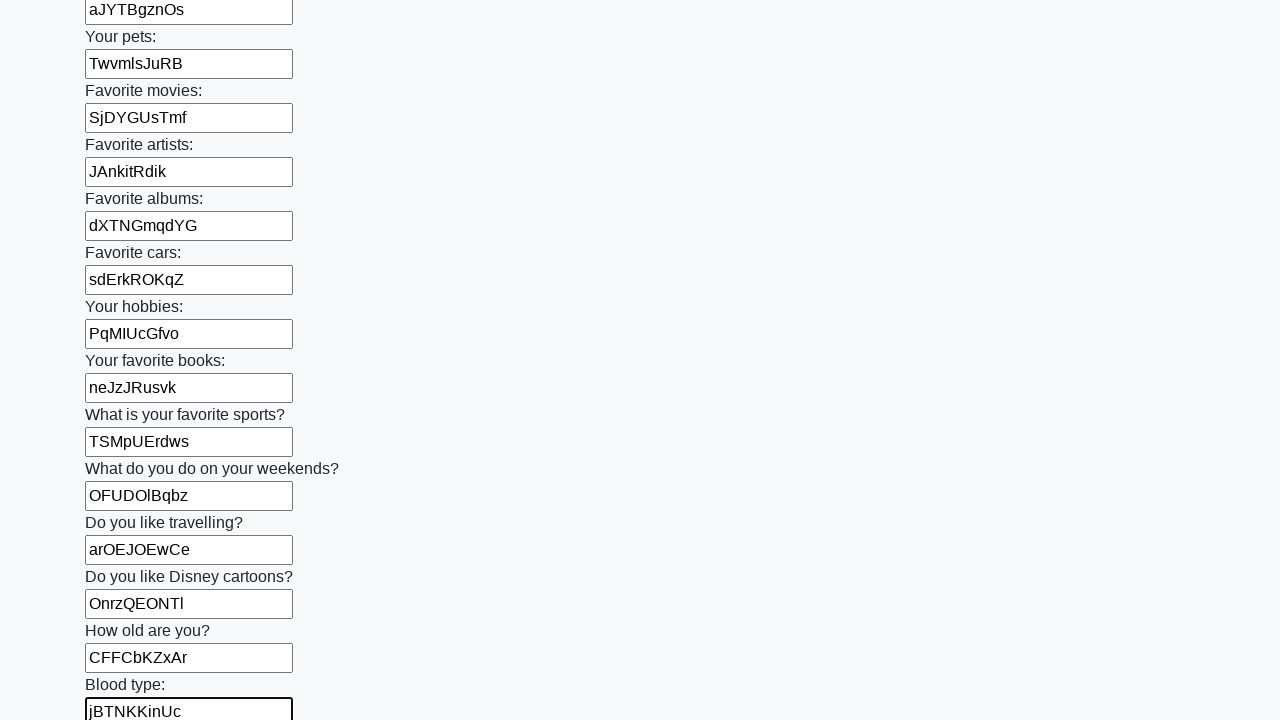

Filled input field with random text: 'NotCqTCCcv' on input >> nth=19
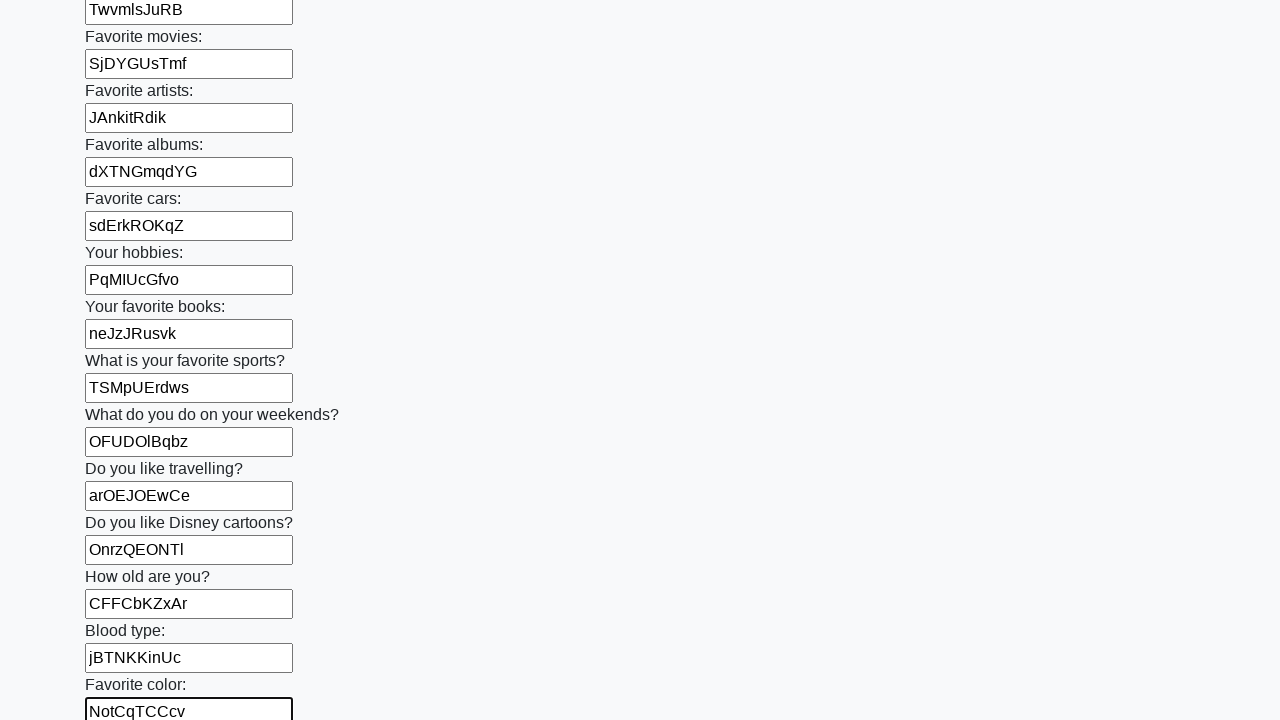

Filled input field with random text: 'JxMRmROkZb' on input >> nth=20
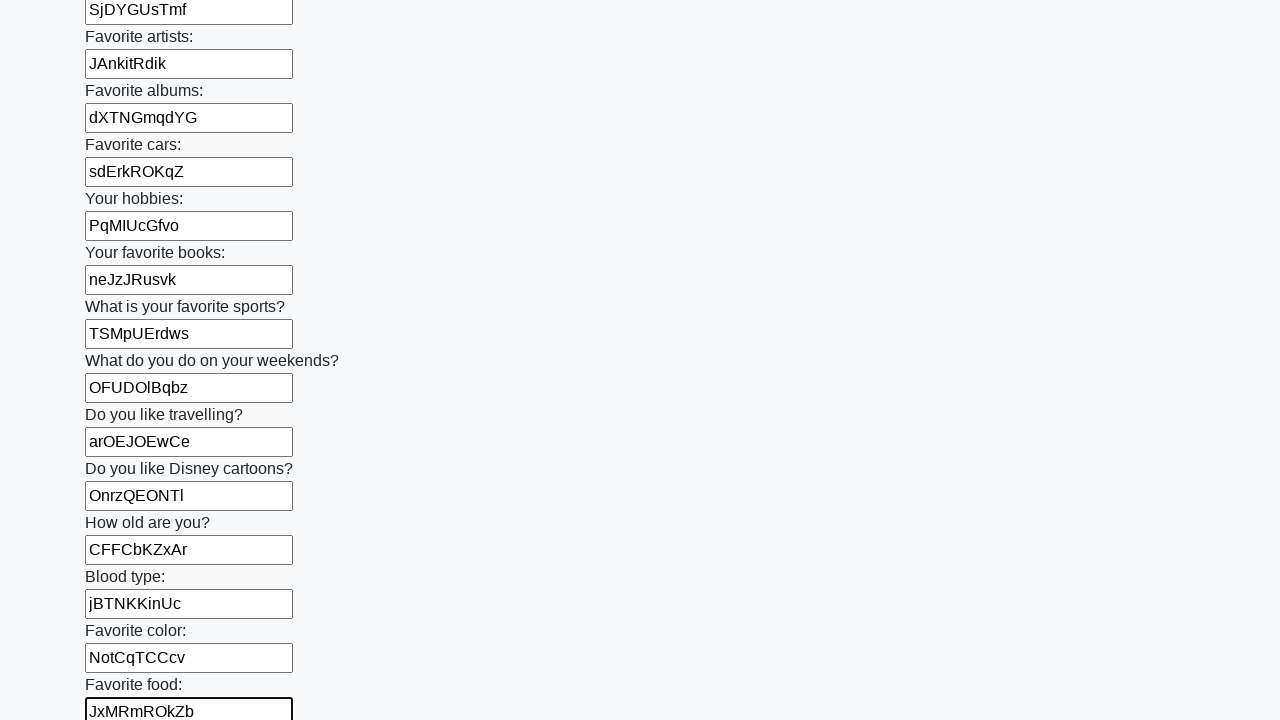

Filled input field with random text: 'jucAFcueBm' on input >> nth=21
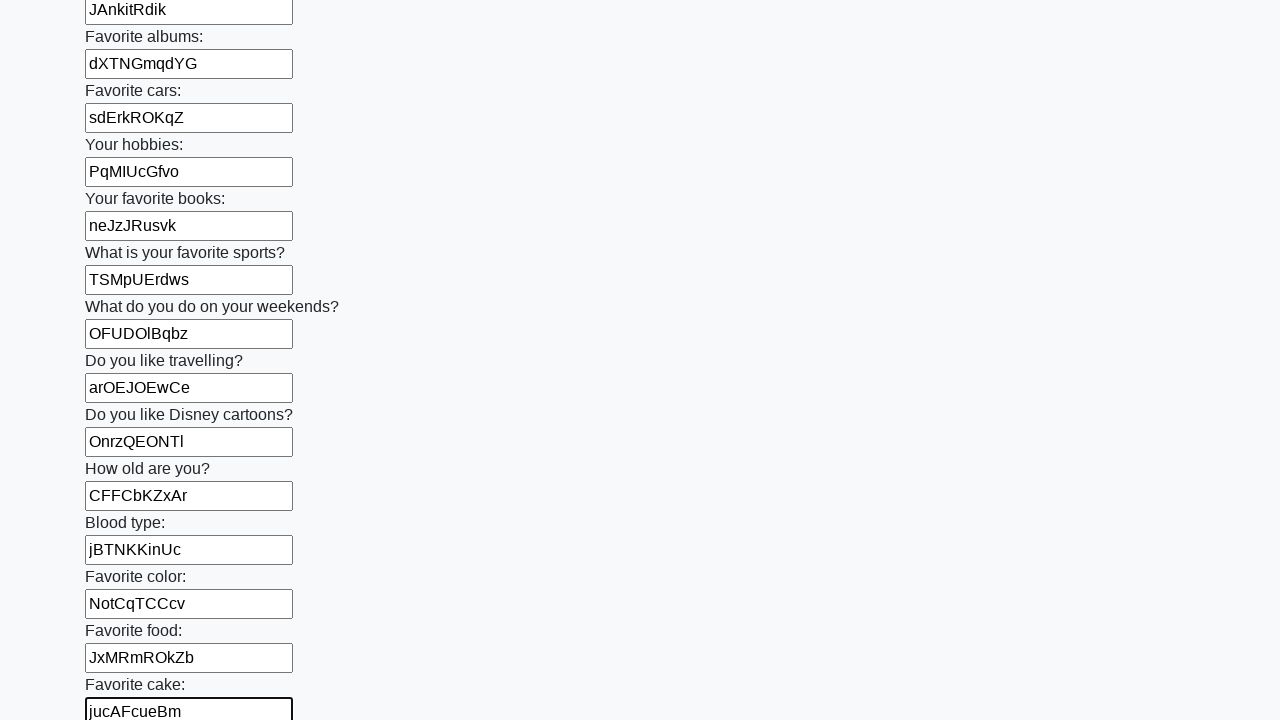

Filled input field with random text: 'HCqXZyIdkj' on input >> nth=22
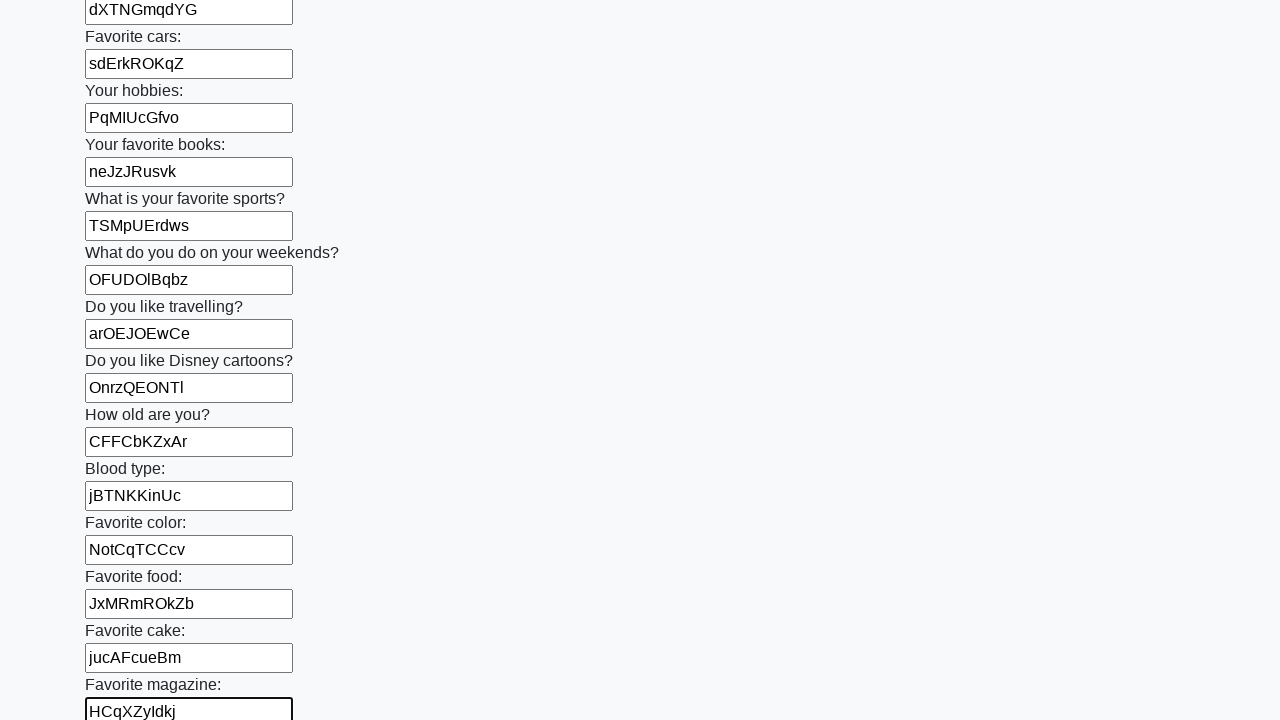

Filled input field with random text: 'LAuErxjyyZ' on input >> nth=23
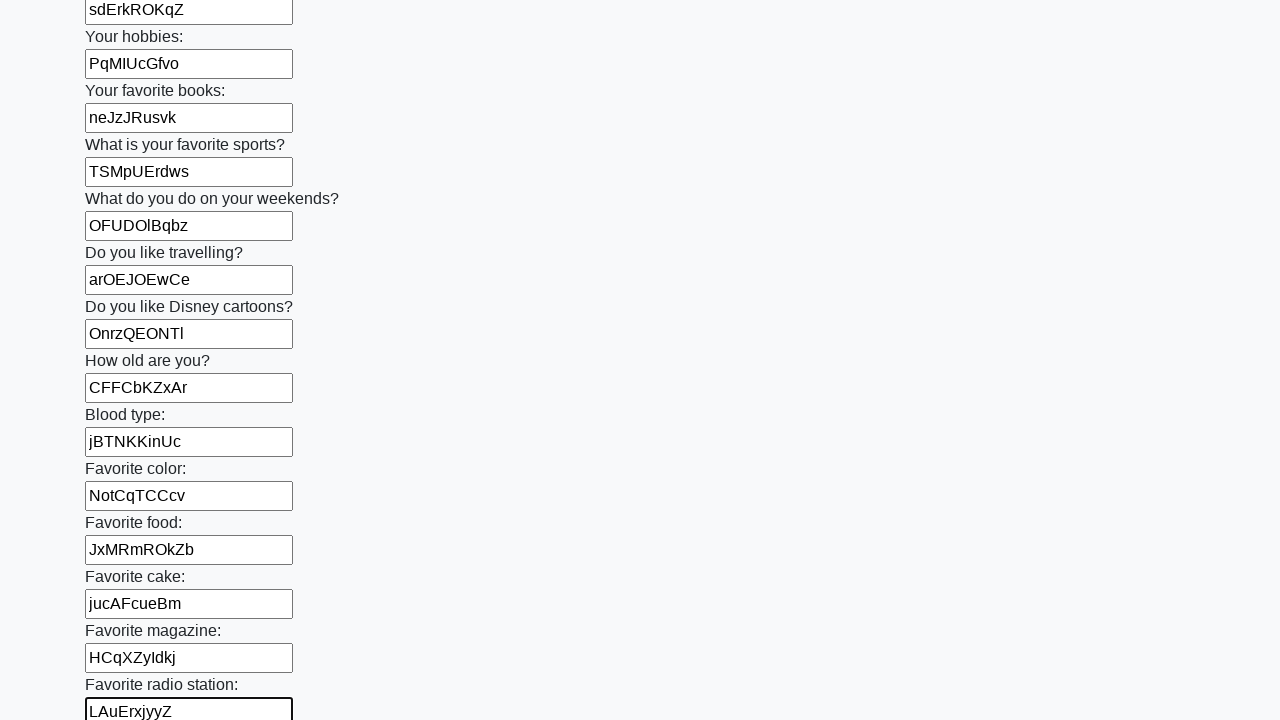

Filled input field with random text: 'GwDmHWREac' on input >> nth=24
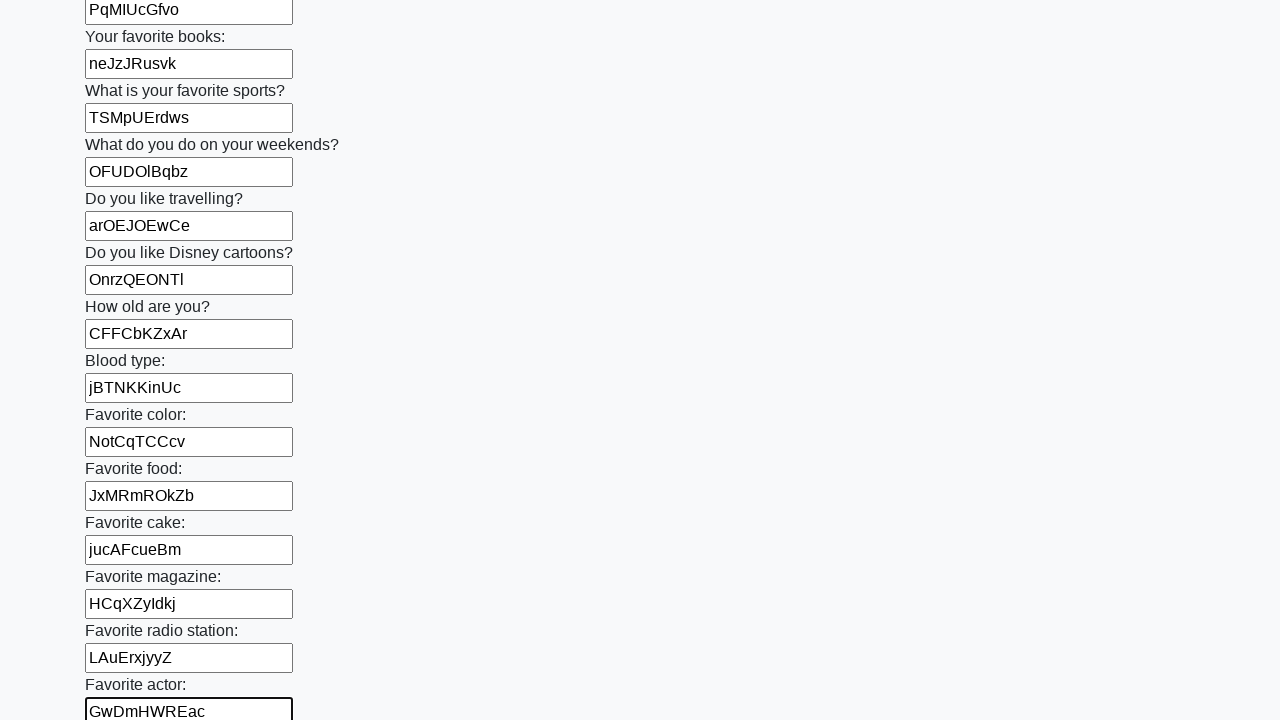

Filled input field with random text: 'jnrDDlbWGY' on input >> nth=25
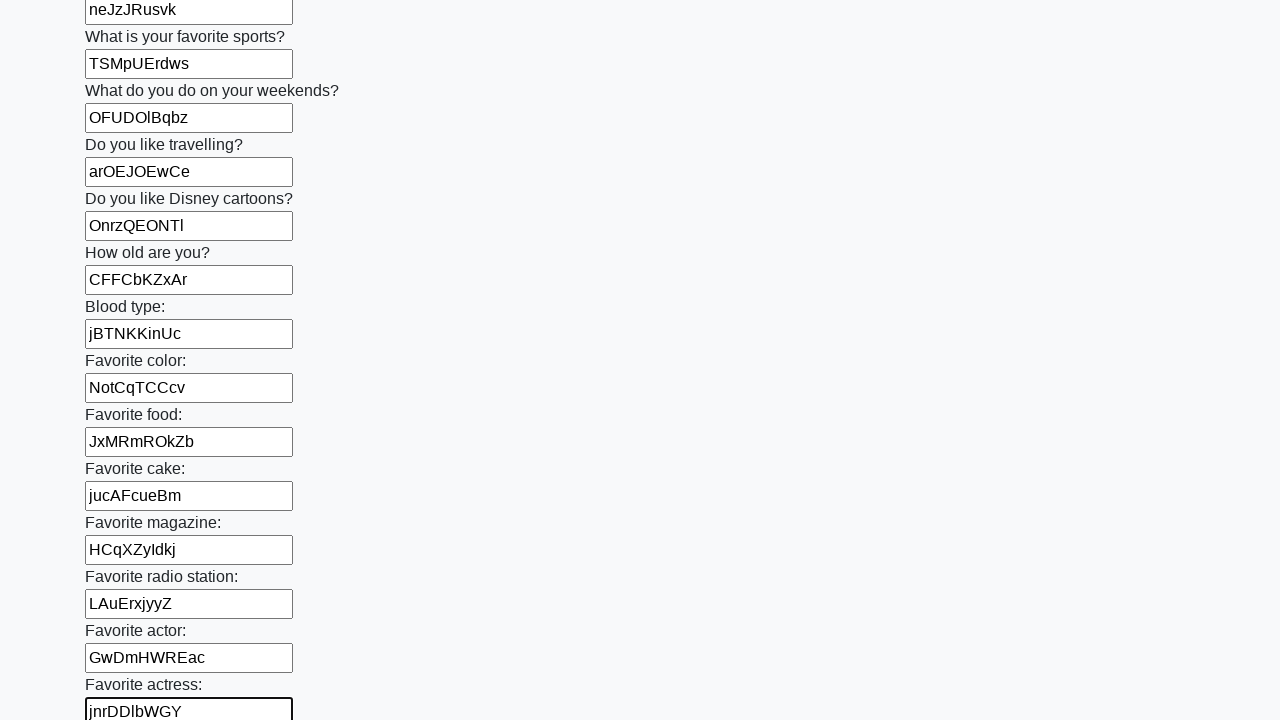

Filled input field with random text: 'CKtjrBcOBx' on input >> nth=26
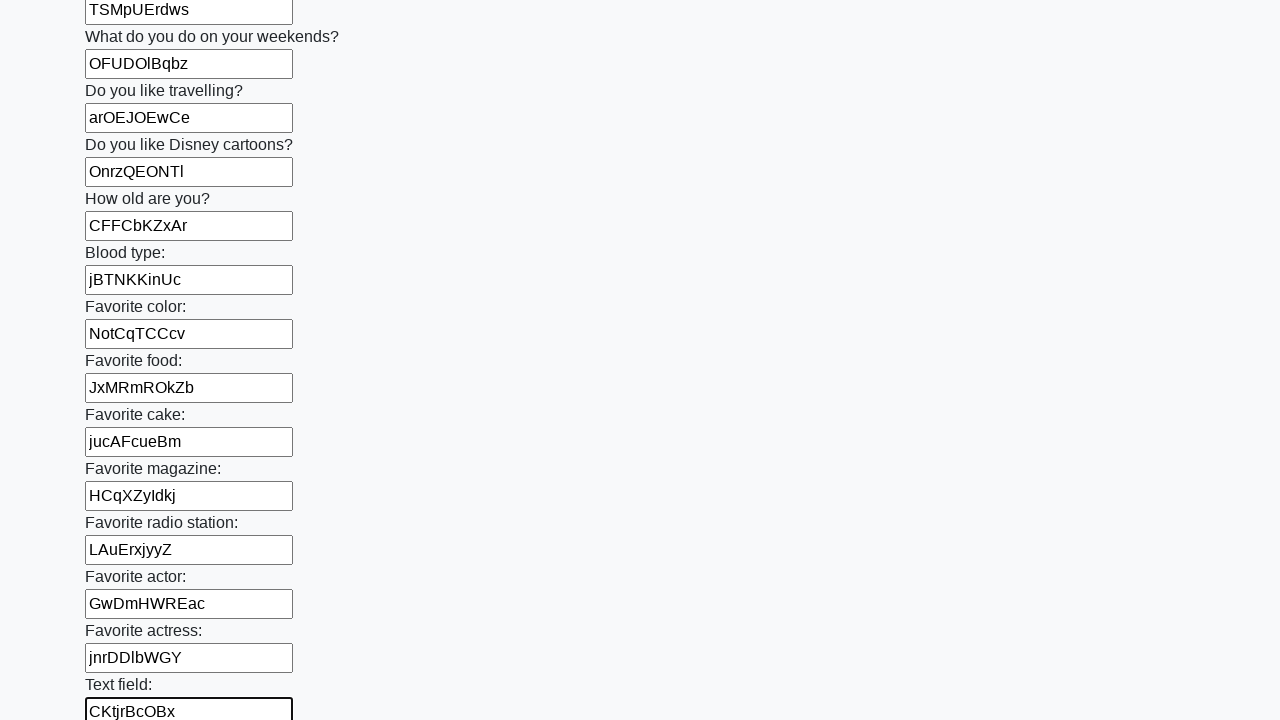

Filled input field with random text: 'LdABNKFYHG' on input >> nth=27
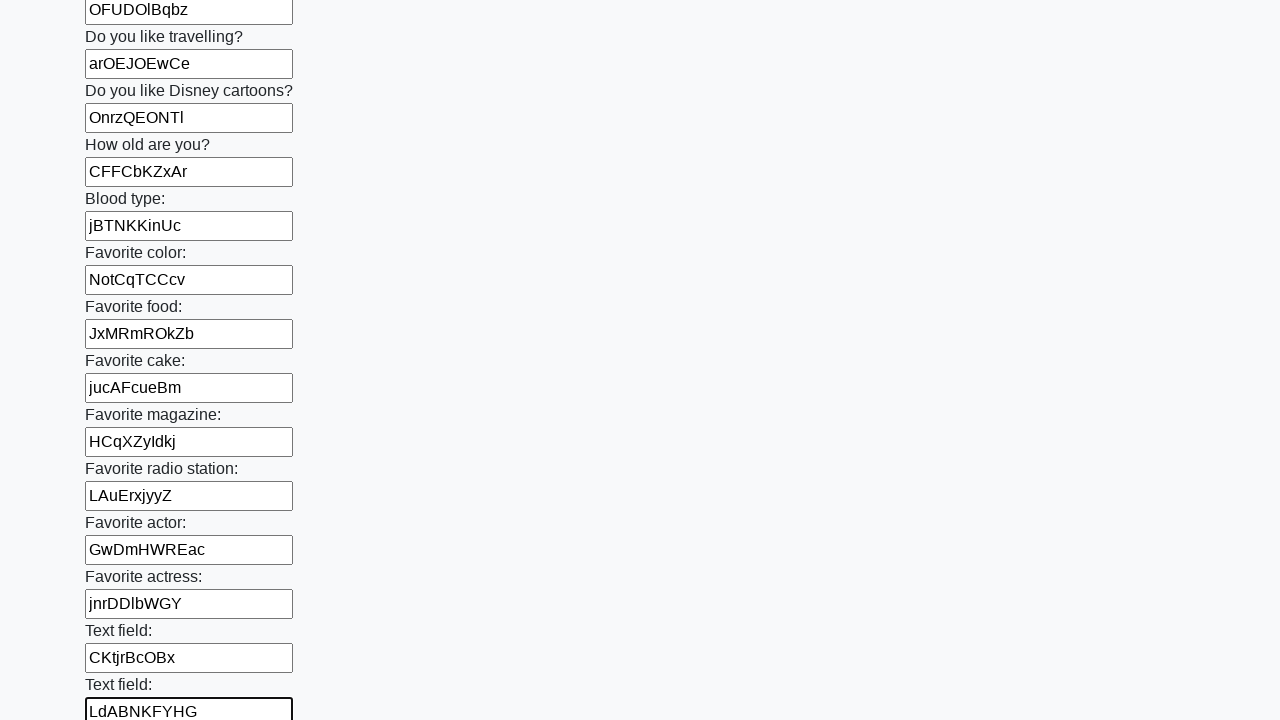

Filled input field with random text: 'RtjTRgvsTW' on input >> nth=28
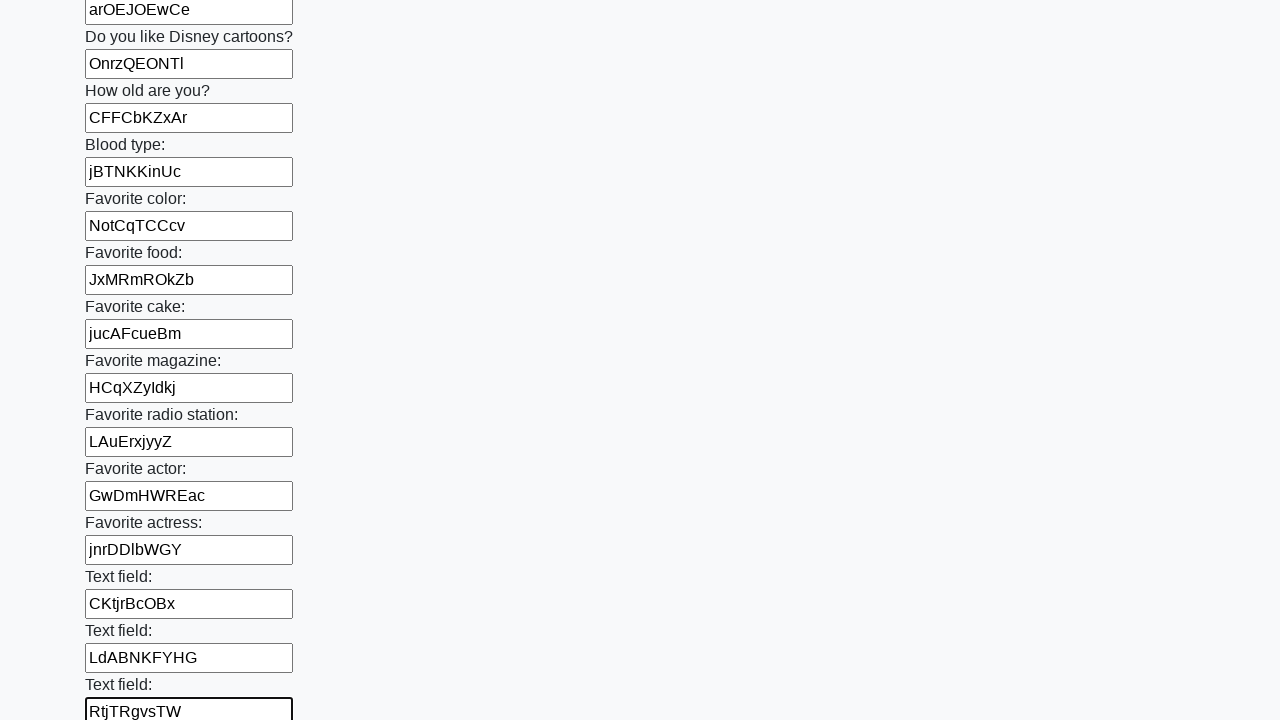

Filled input field with random text: 'doGQWTpnNX' on input >> nth=29
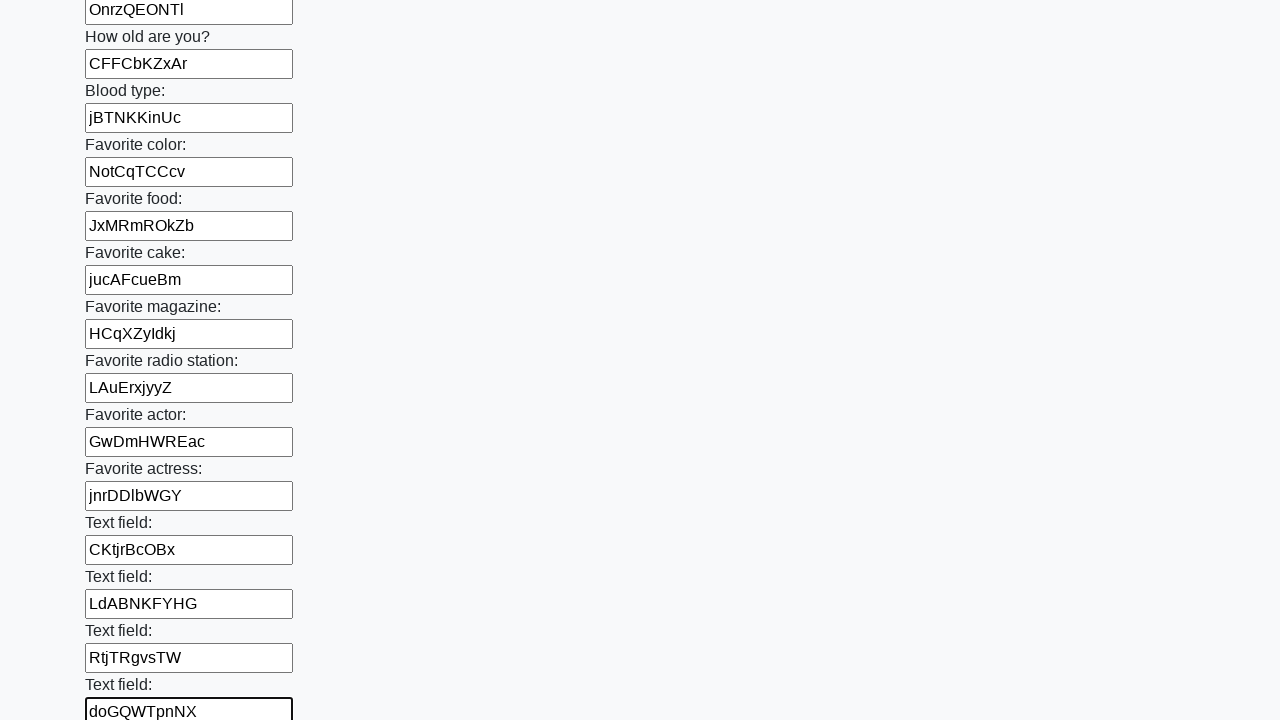

Filled input field with random text: 'ZcAgSLjjvS' on input >> nth=30
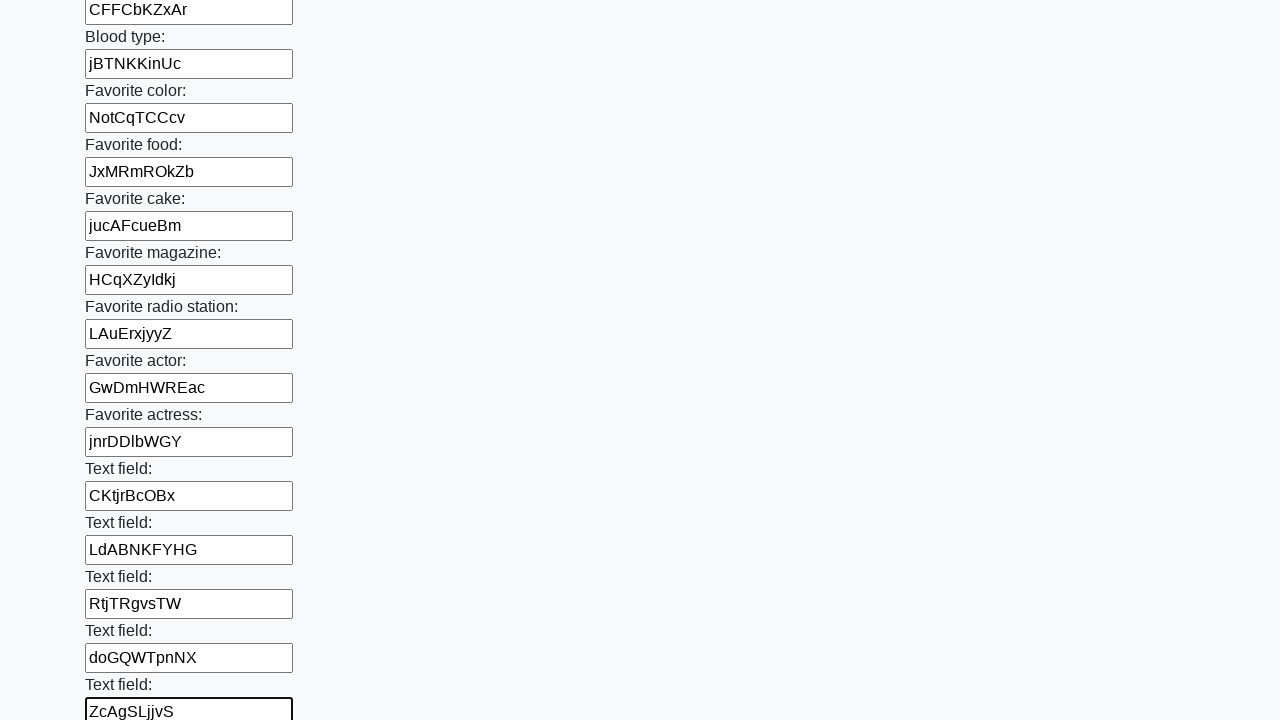

Filled input field with random text: 'SHAYHHaVXI' on input >> nth=31
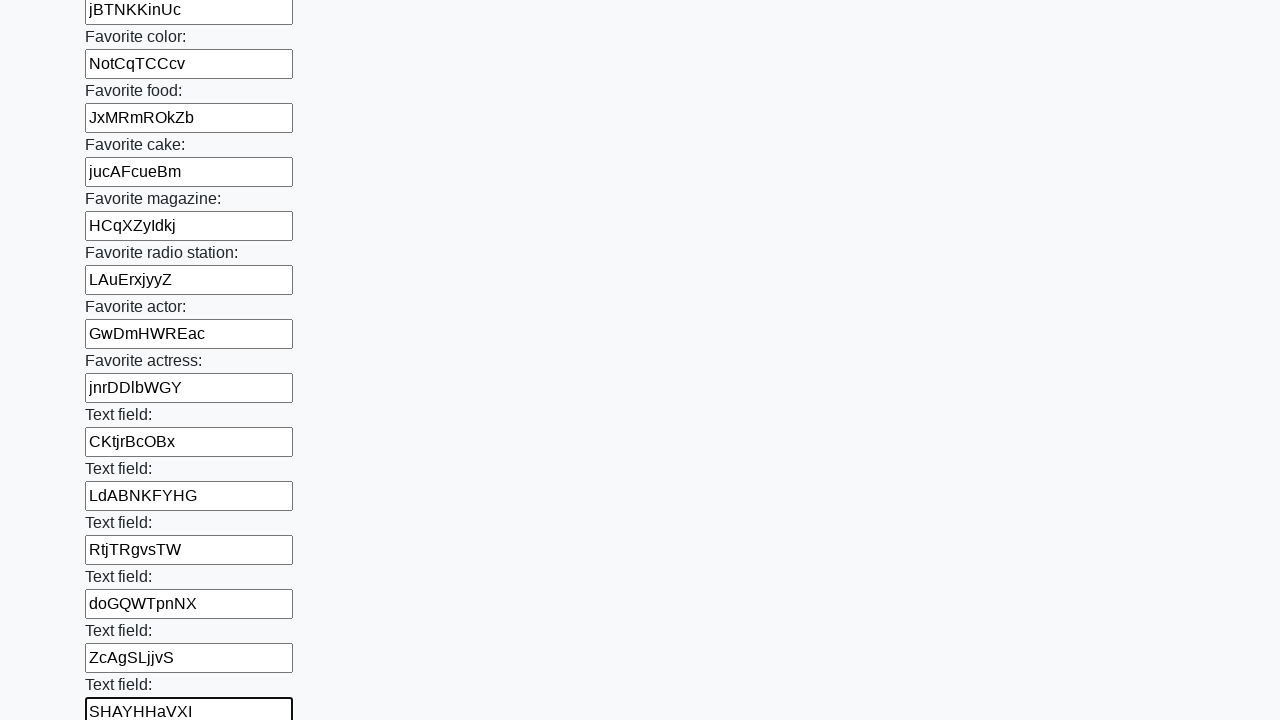

Filled input field with random text: 'TuSQFxGidk' on input >> nth=32
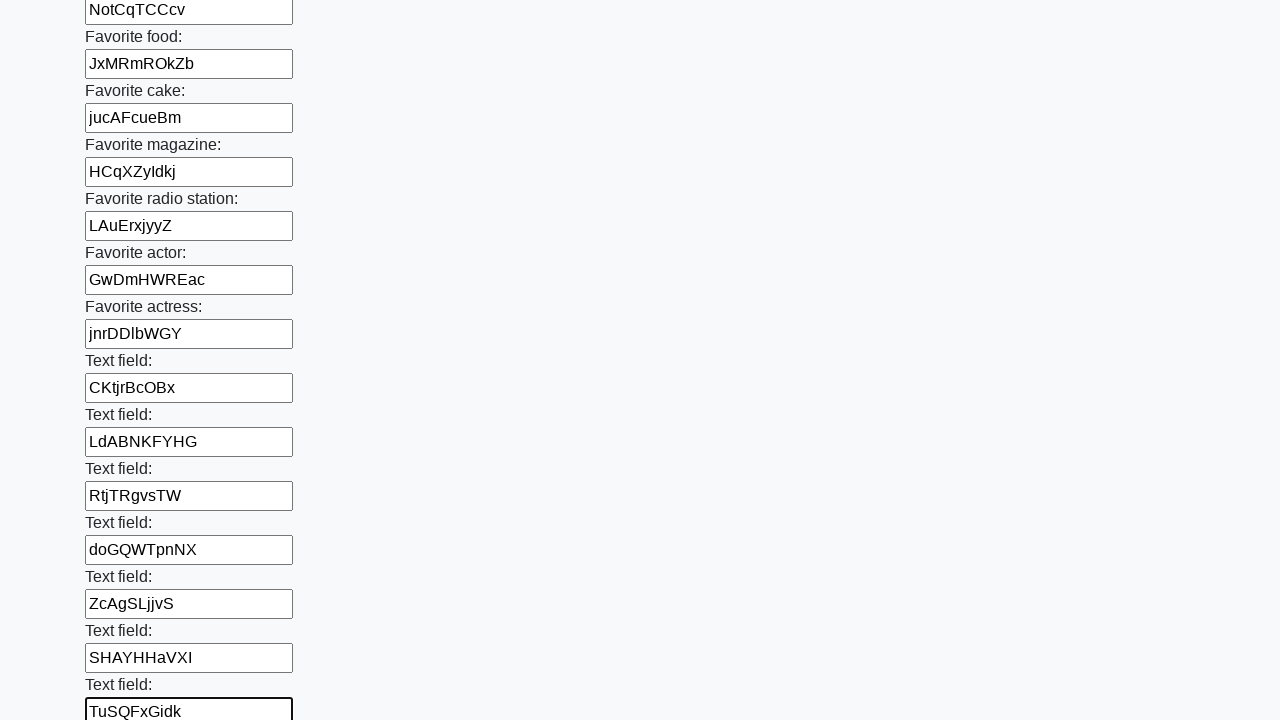

Filled input field with random text: 'sCZAsdtFhH' on input >> nth=33
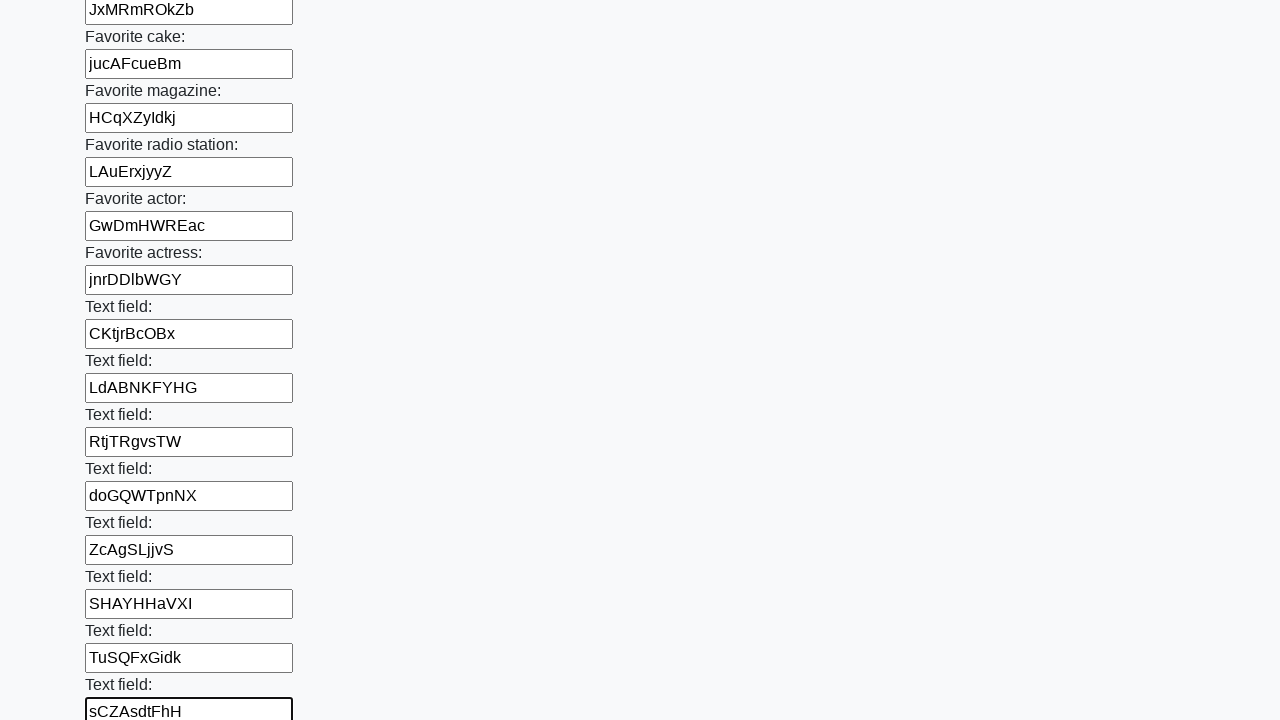

Filled input field with random text: 'hhnnkiuJyz' on input >> nth=34
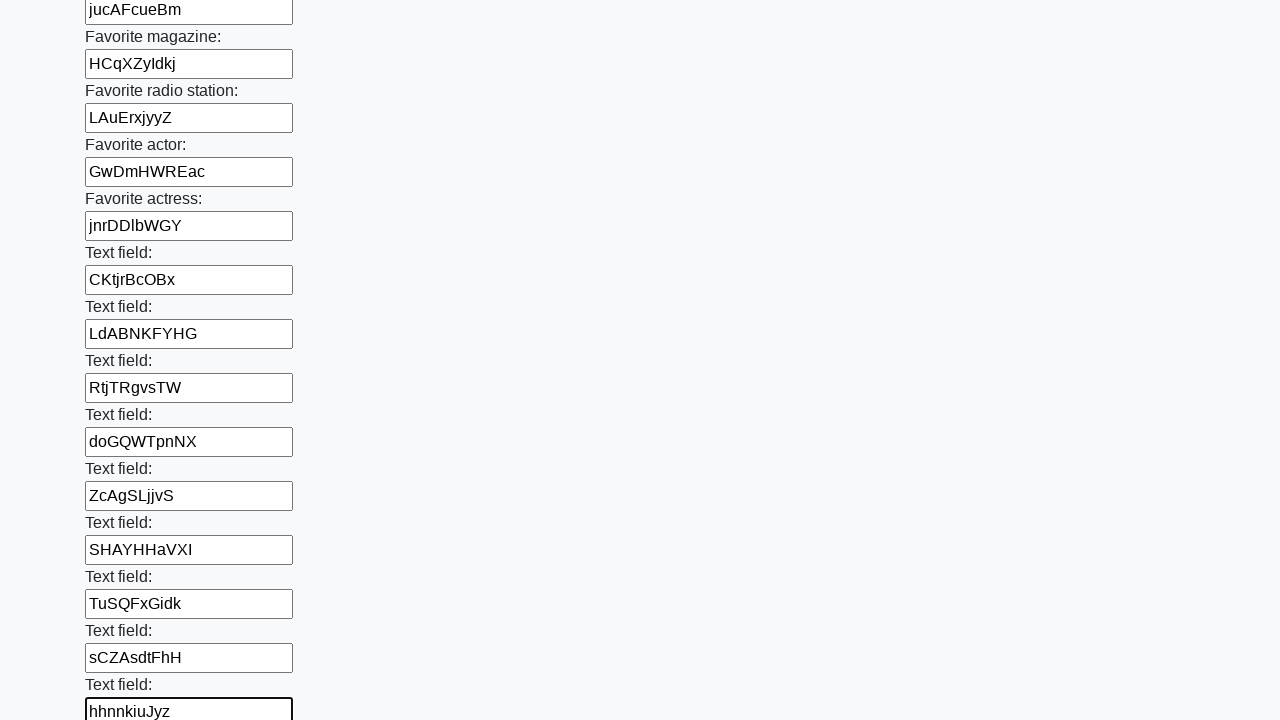

Filled input field with random text: 'WYEgEDMsUG' on input >> nth=35
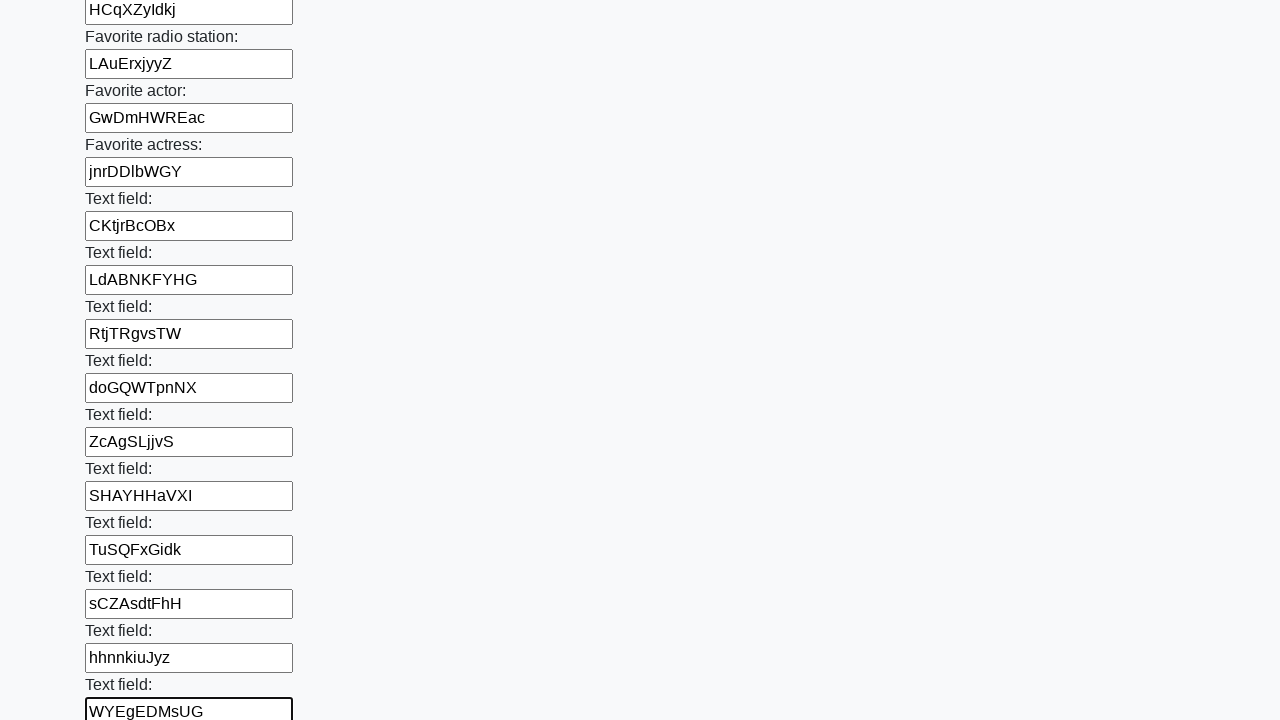

Filled input field with random text: 'BgurzlSUsP' on input >> nth=36
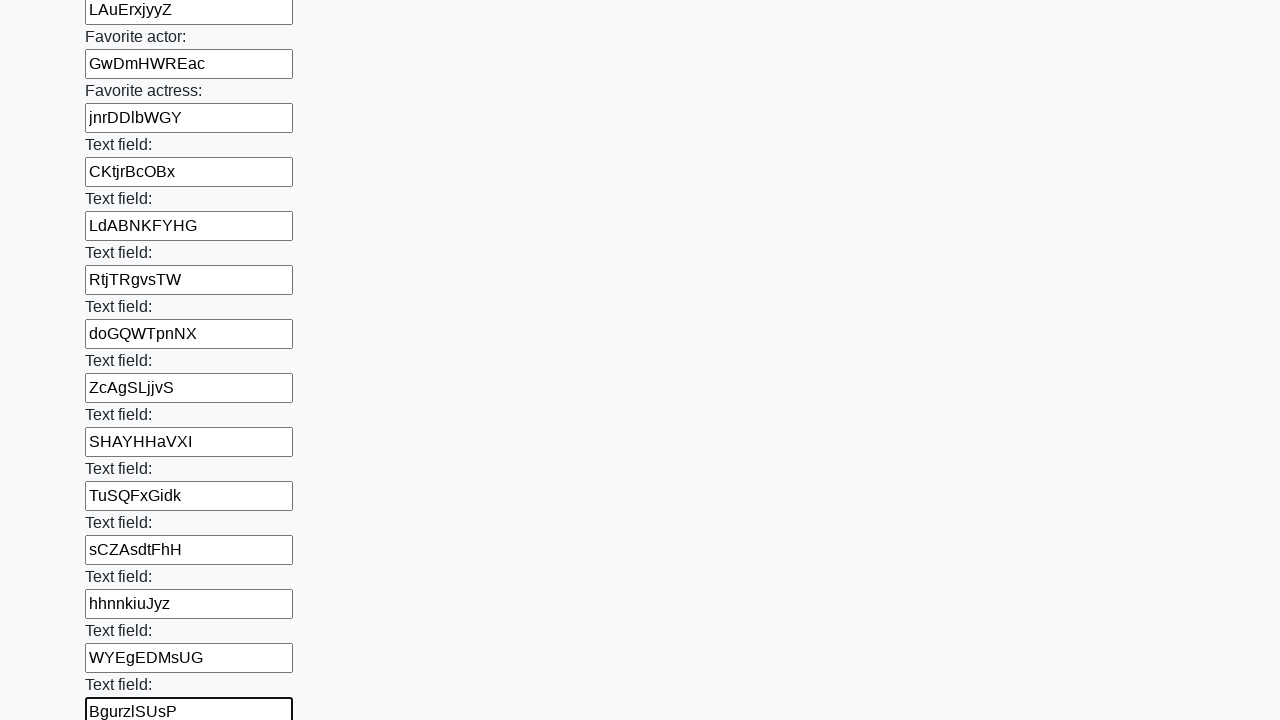

Filled input field with random text: 'hNyQoBKPKo' on input >> nth=37
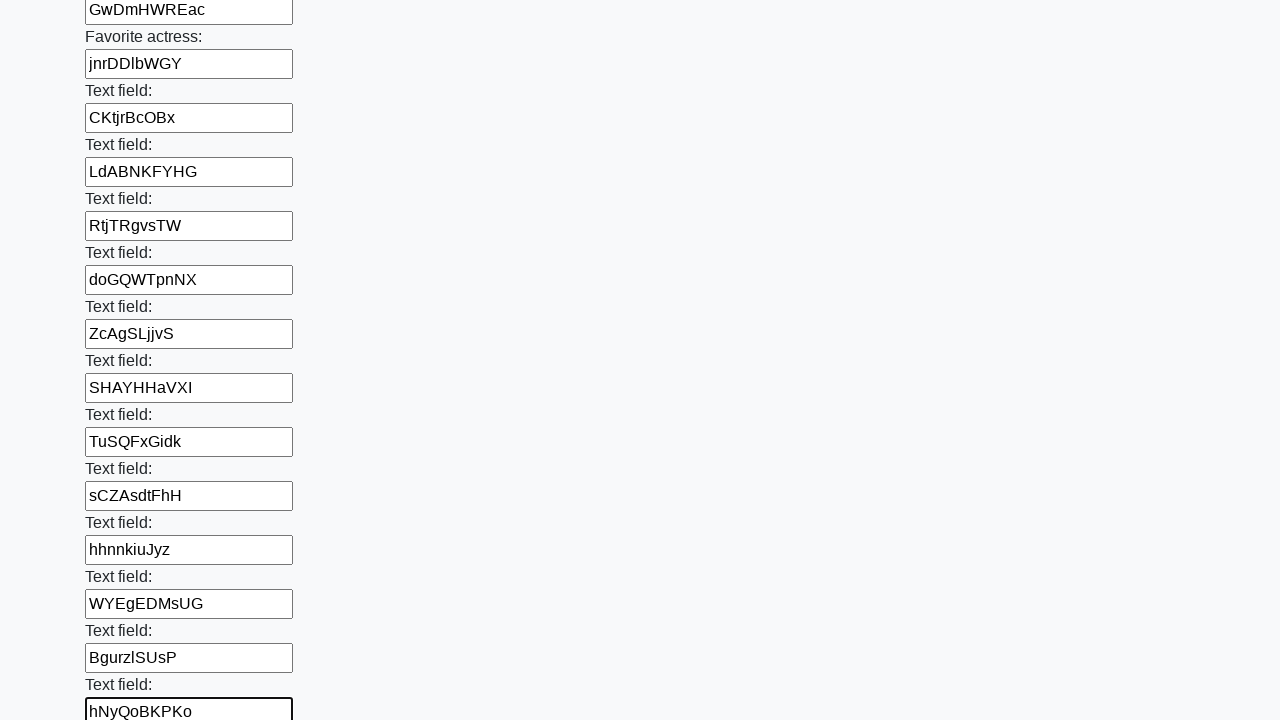

Filled input field with random text: 'jUSwsQRPCh' on input >> nth=38
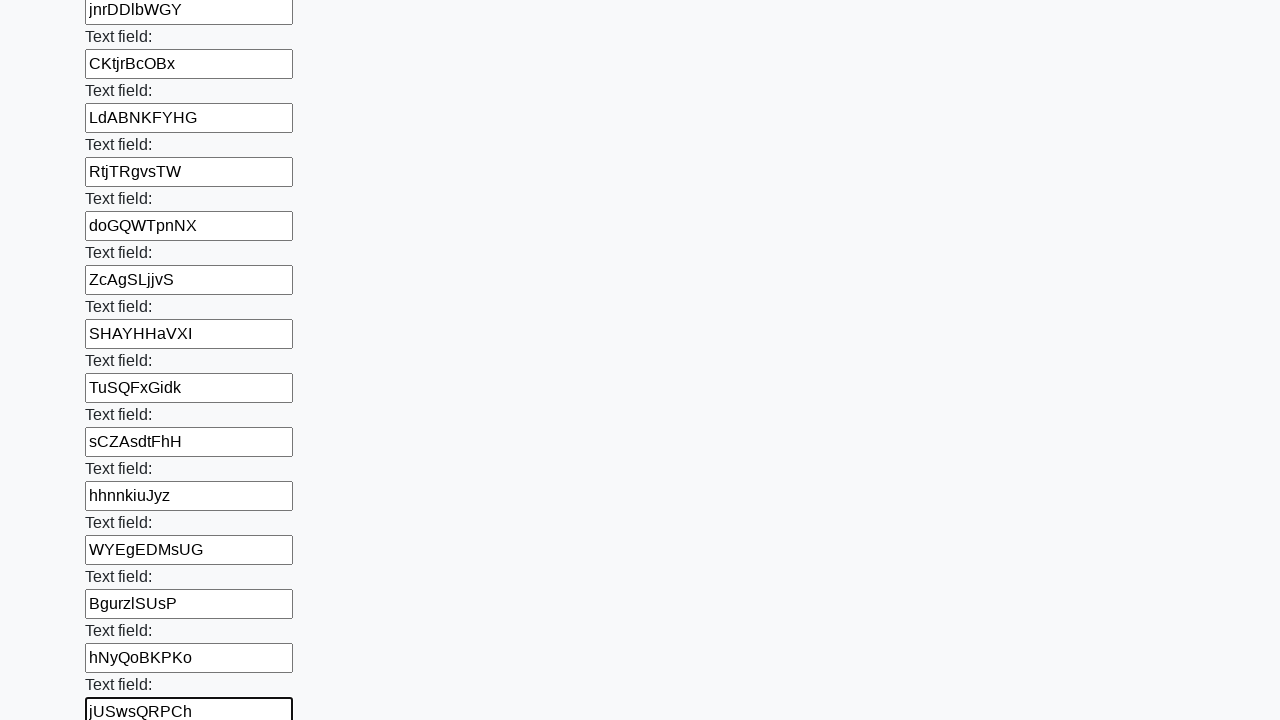

Filled input field with random text: 'SbZKrIoDQd' on input >> nth=39
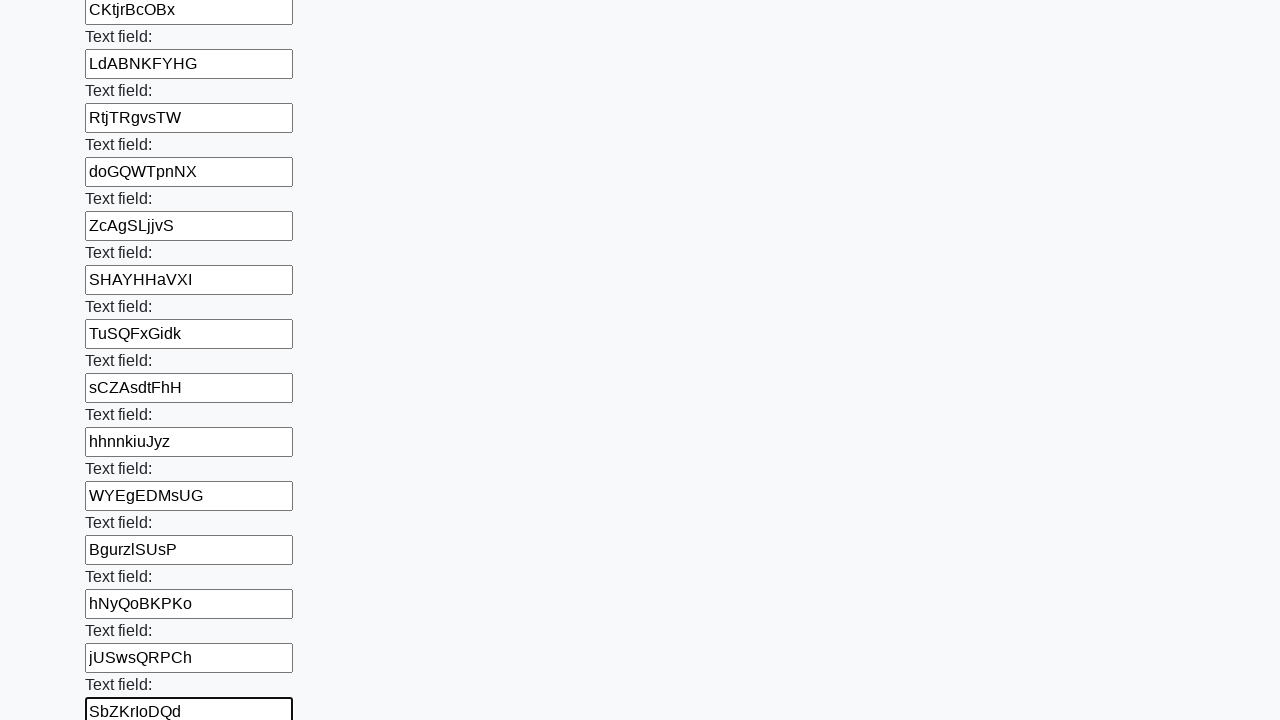

Filled input field with random text: 'coCwNZiiEe' on input >> nth=40
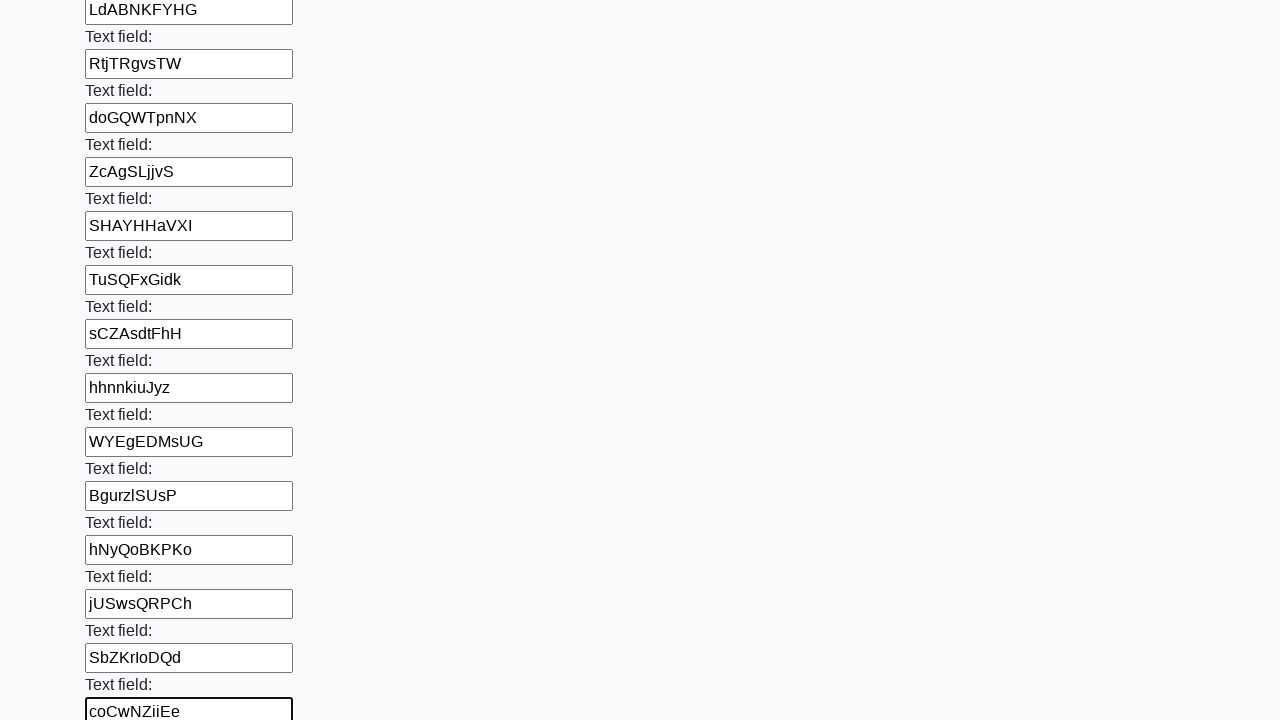

Filled input field with random text: 'MaqMwgPbnp' on input >> nth=41
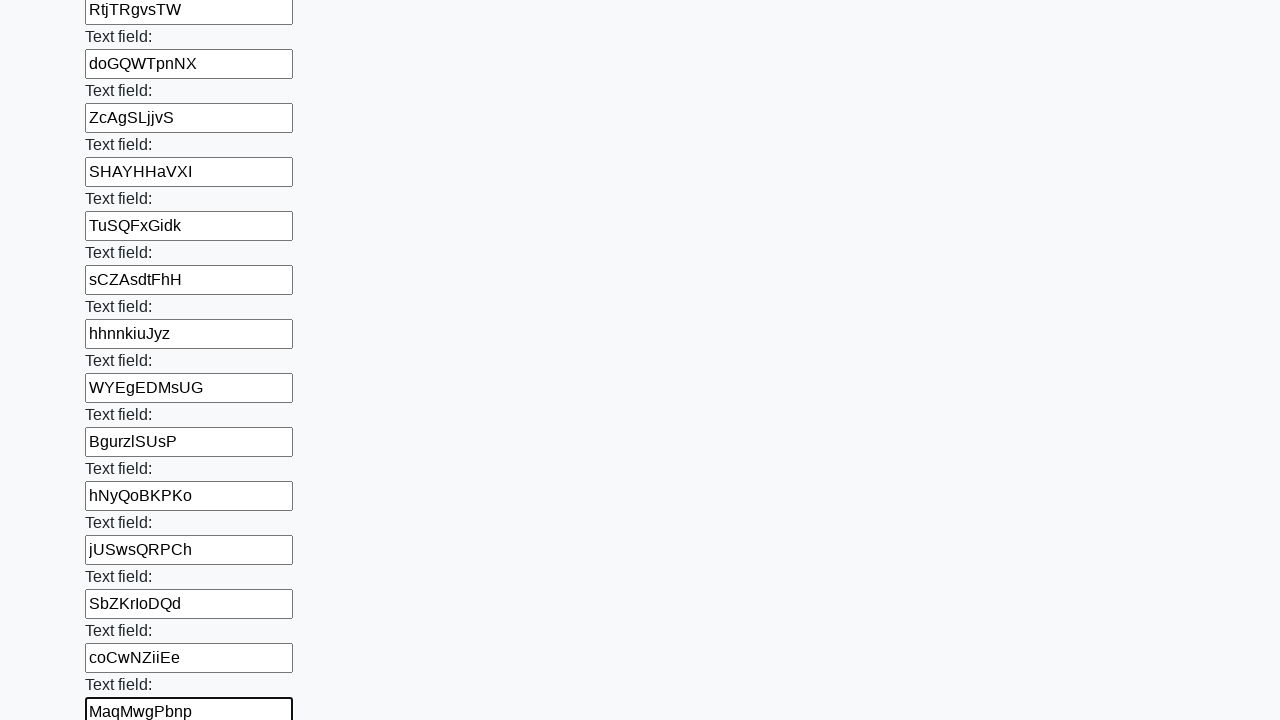

Filled input field with random text: 'CzJcBkSLSI' on input >> nth=42
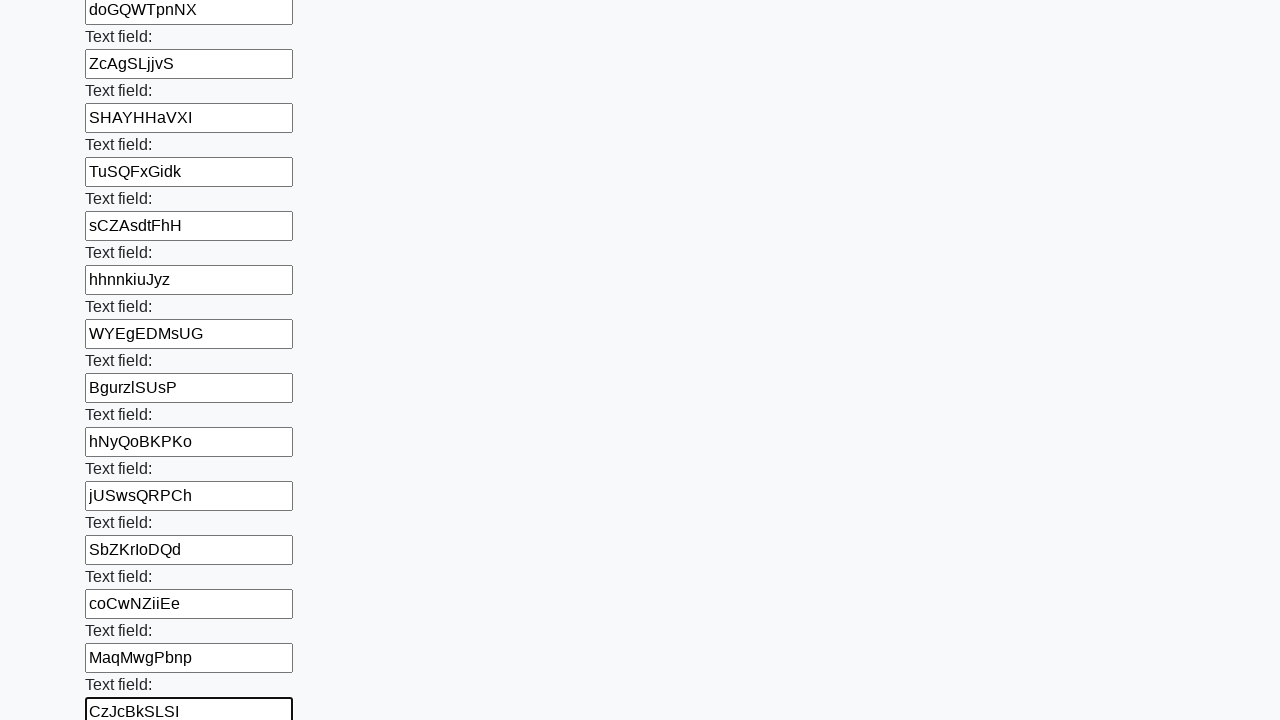

Filled input field with random text: 'OfCANPEpND' on input >> nth=43
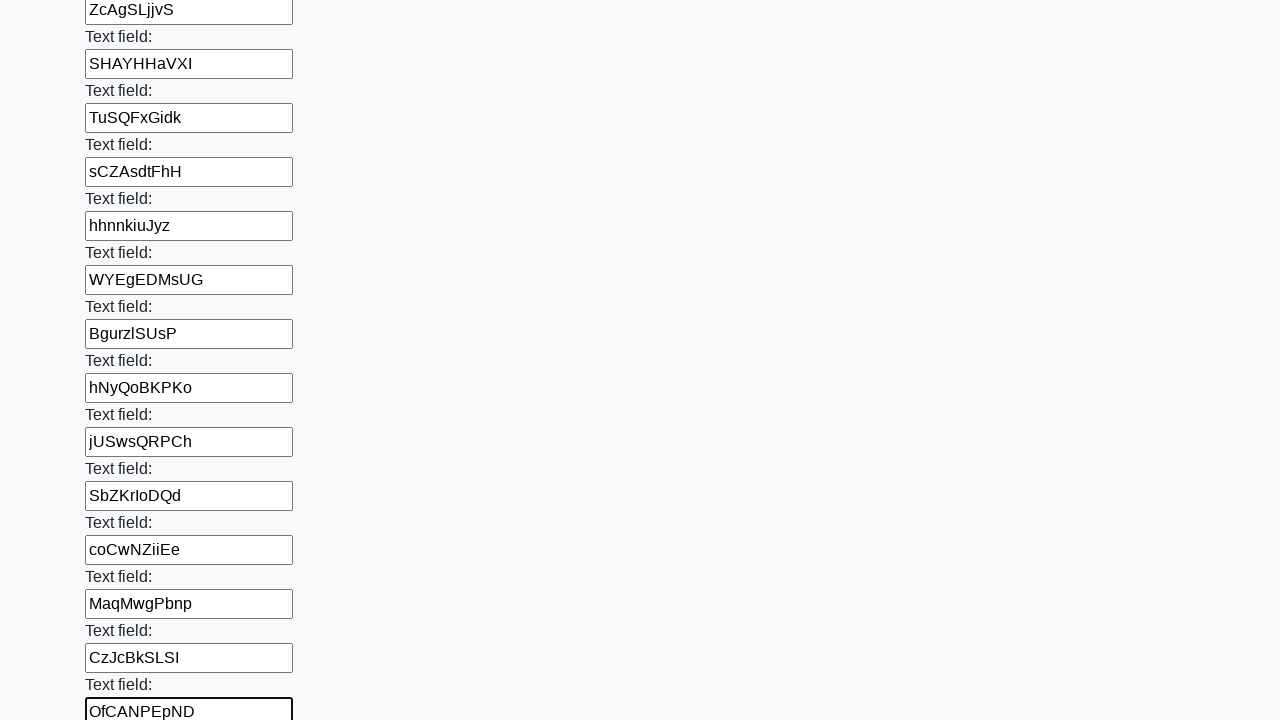

Filled input field with random text: 'dVKyvoCCqu' on input >> nth=44
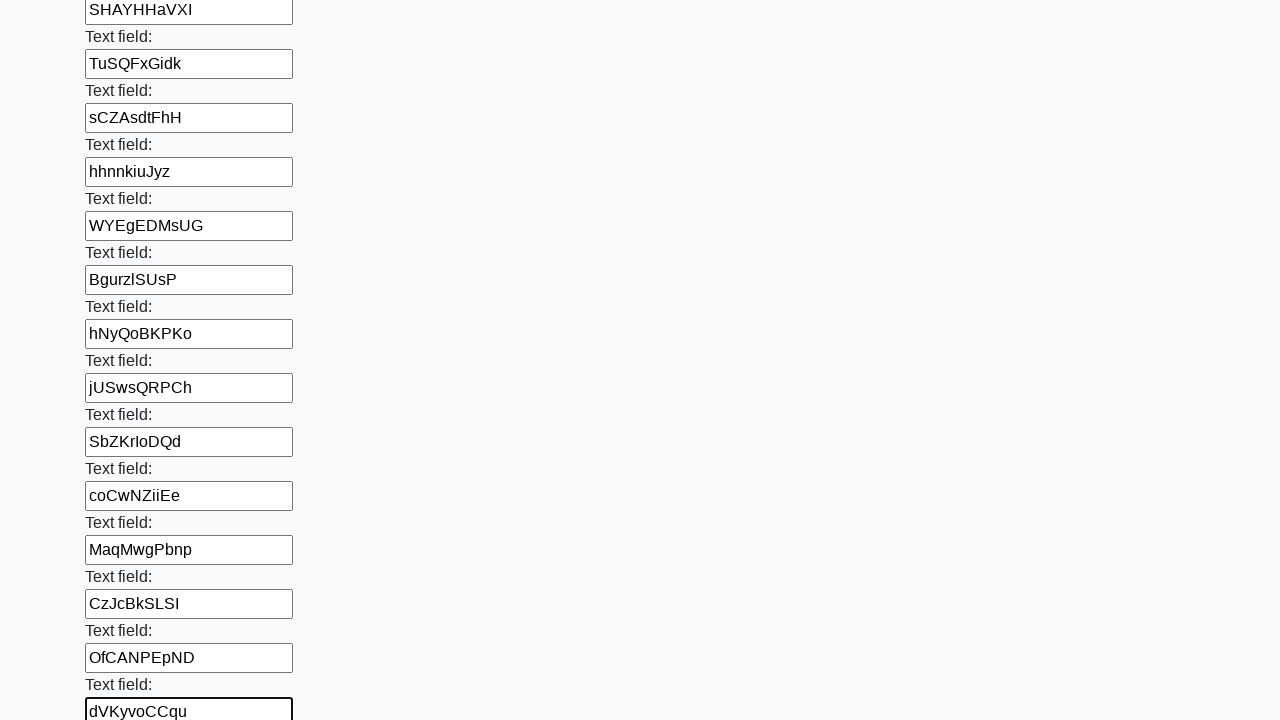

Filled input field with random text: 'bnBTuyVpKz' on input >> nth=45
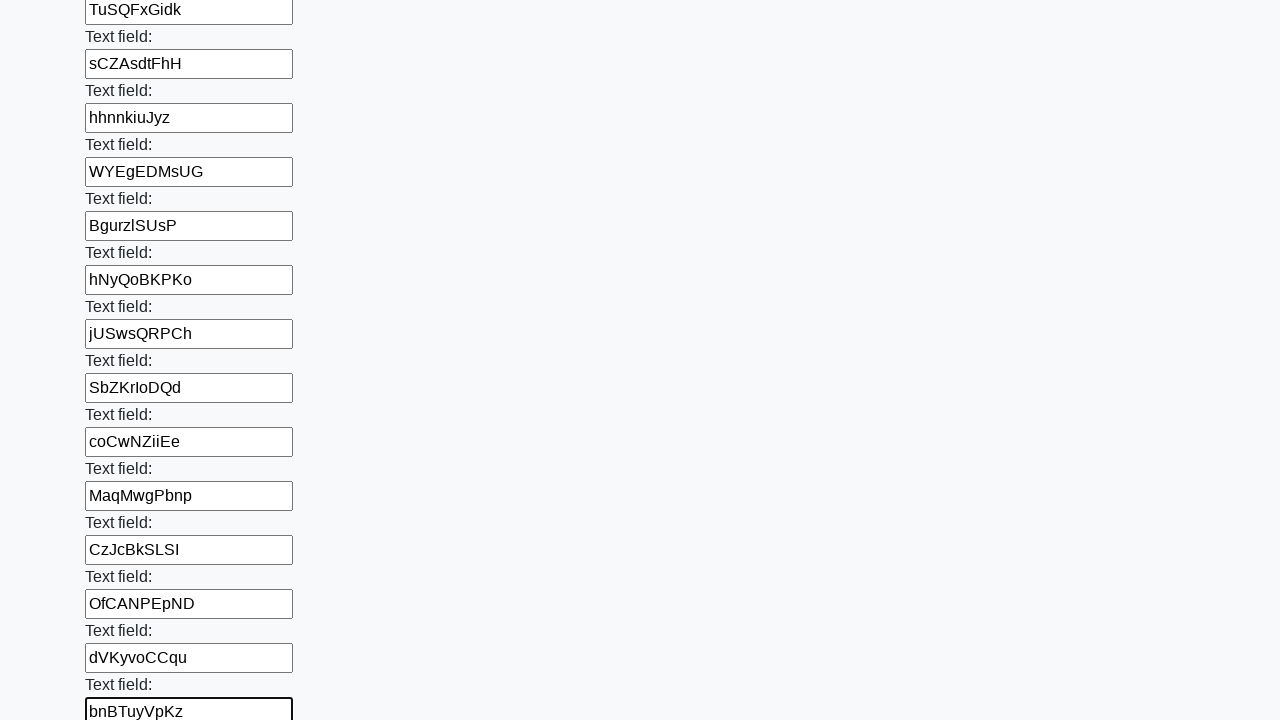

Filled input field with random text: 'cWtazLSLhh' on input >> nth=46
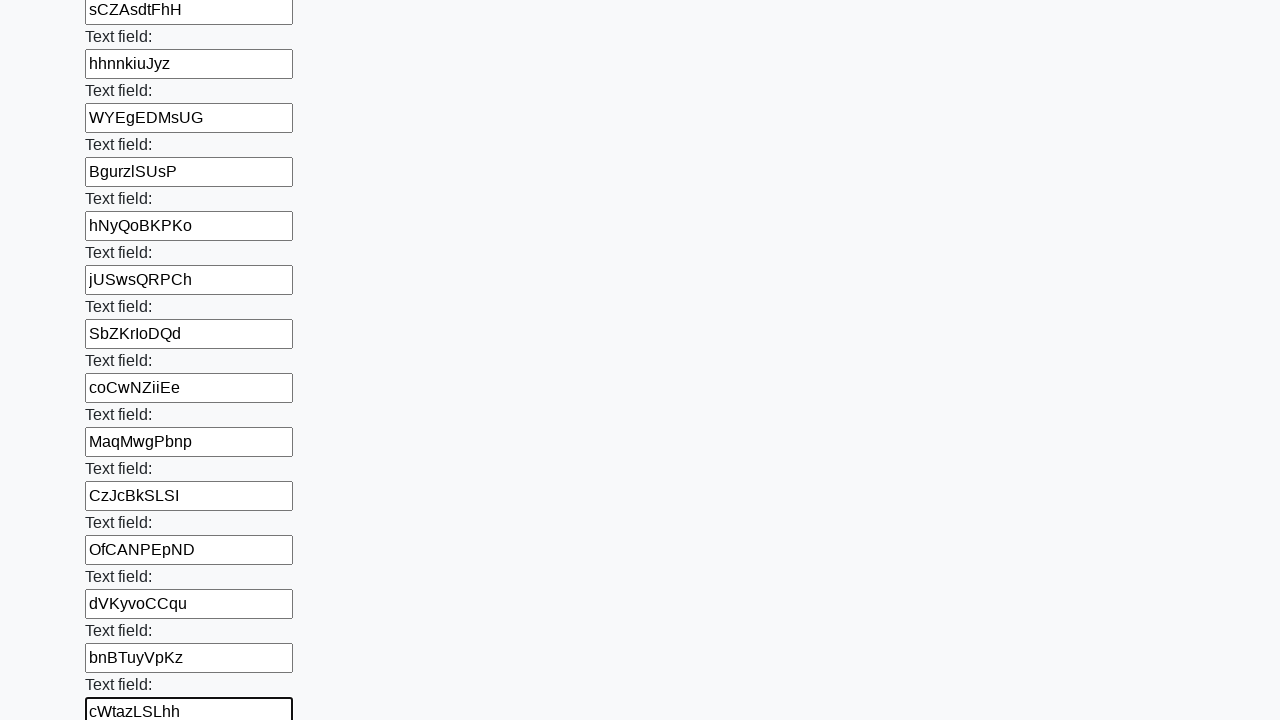

Filled input field with random text: 'WAxpQqvwLj' on input >> nth=47
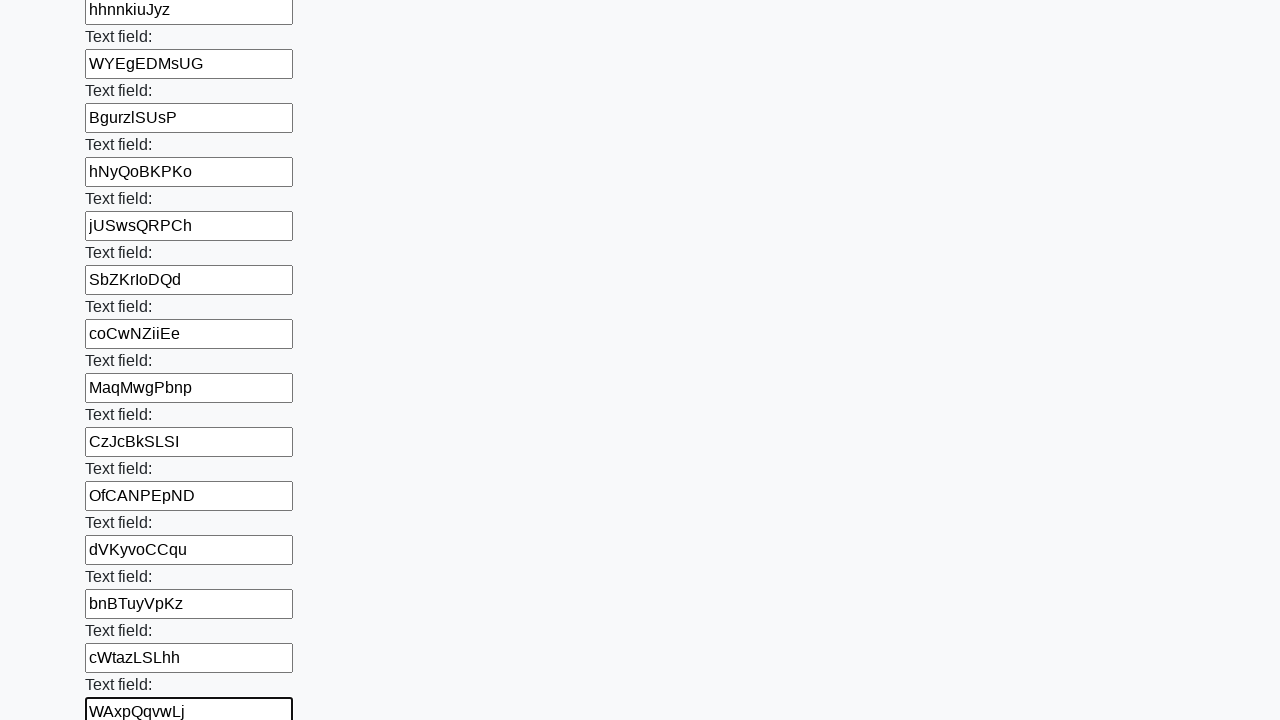

Filled input field with random text: 'HZyIuiSfGn' on input >> nth=48
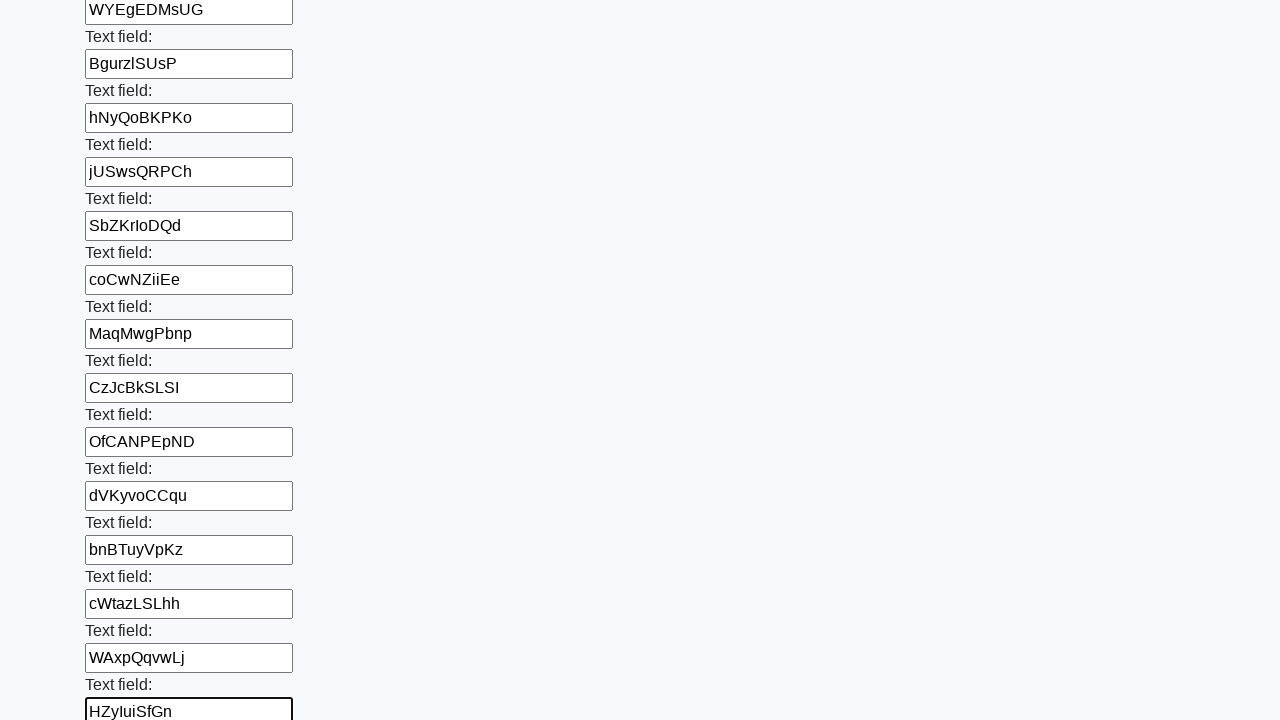

Filled input field with random text: 'cHWPibqFSQ' on input >> nth=49
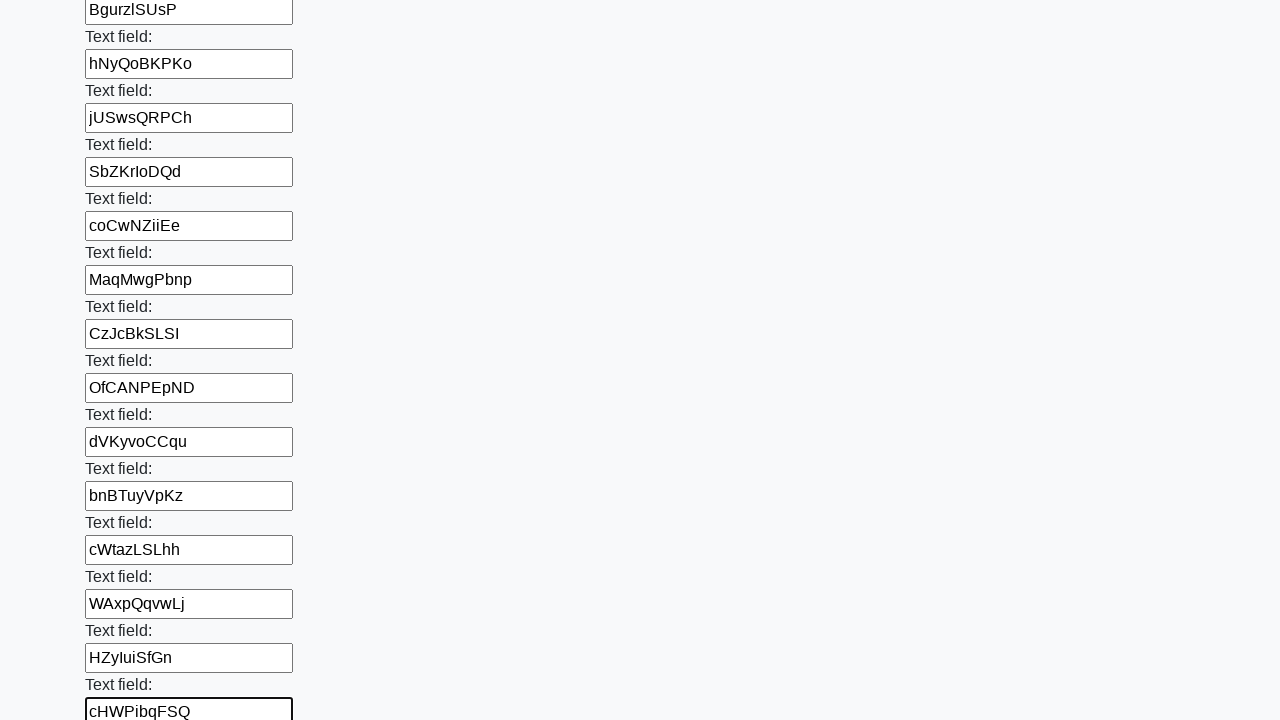

Filled input field with random text: 'slXRcIVfLA' on input >> nth=50
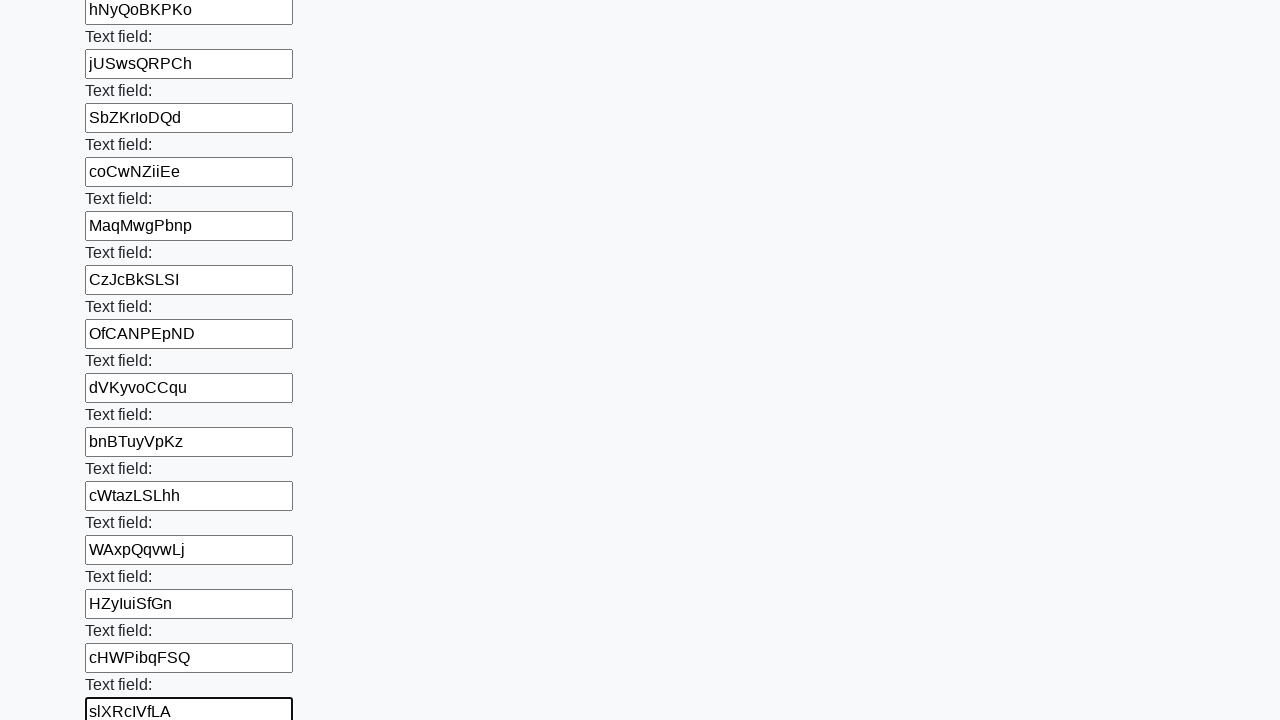

Filled input field with random text: 'cCyOqBXbYd' on input >> nth=51
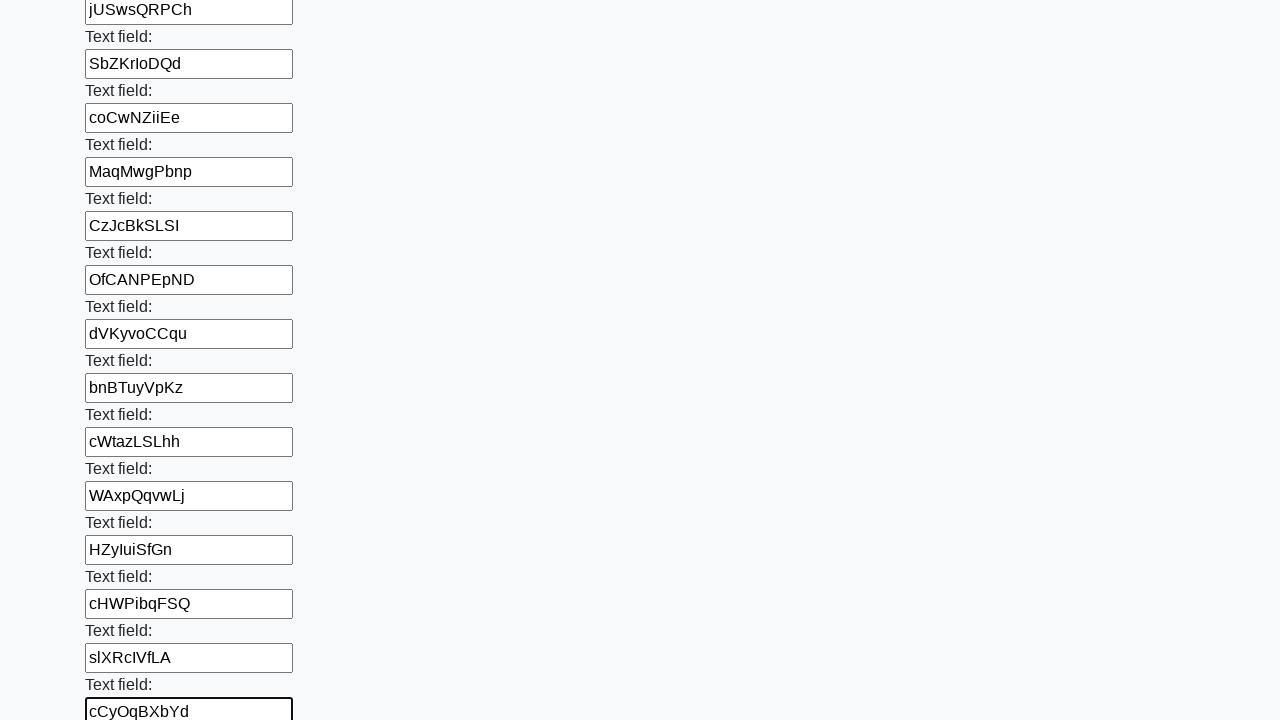

Filled input field with random text: 'pGIpFBWuMO' on input >> nth=52
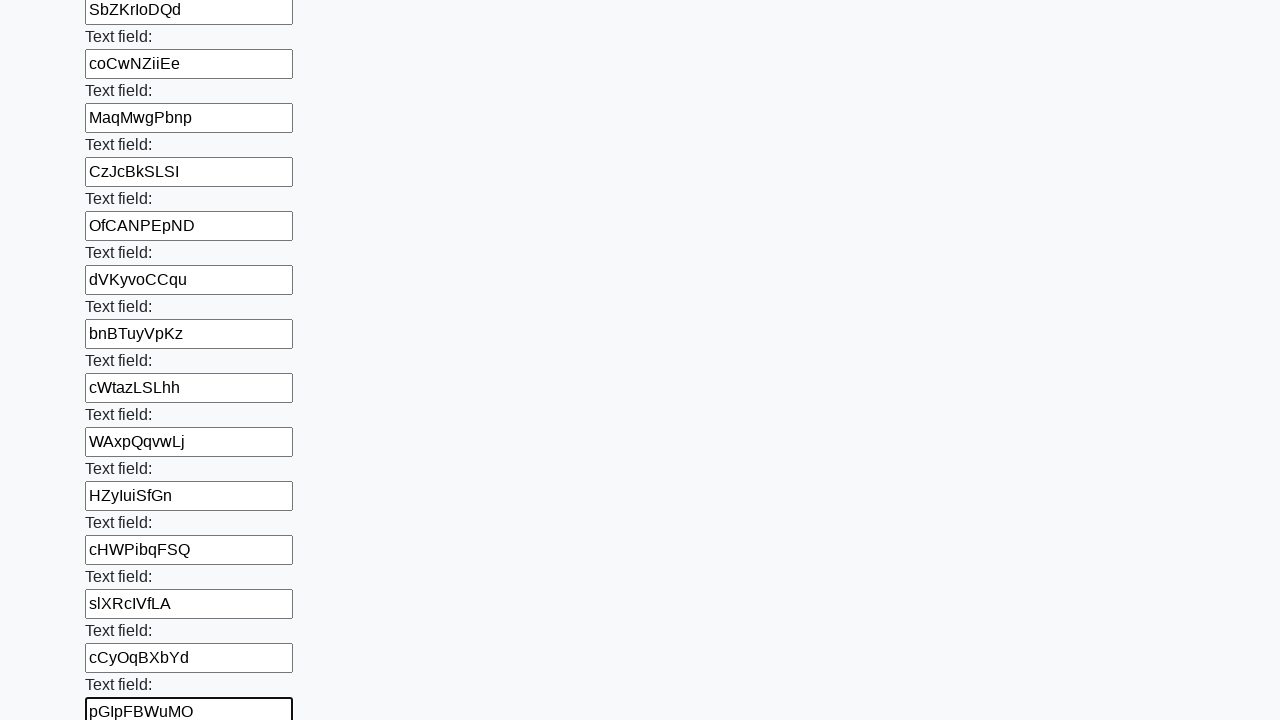

Filled input field with random text: 'KApFGGRueU' on input >> nth=53
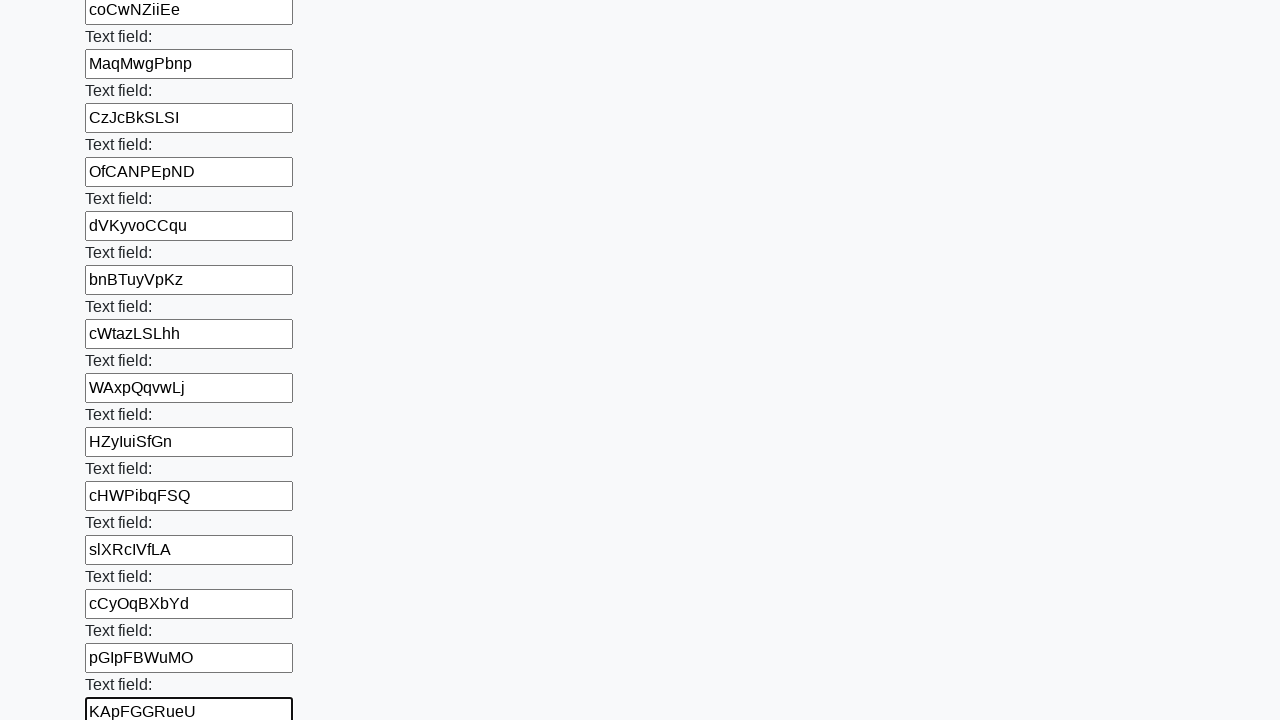

Filled input field with random text: 'rLhpinHnWP' on input >> nth=54
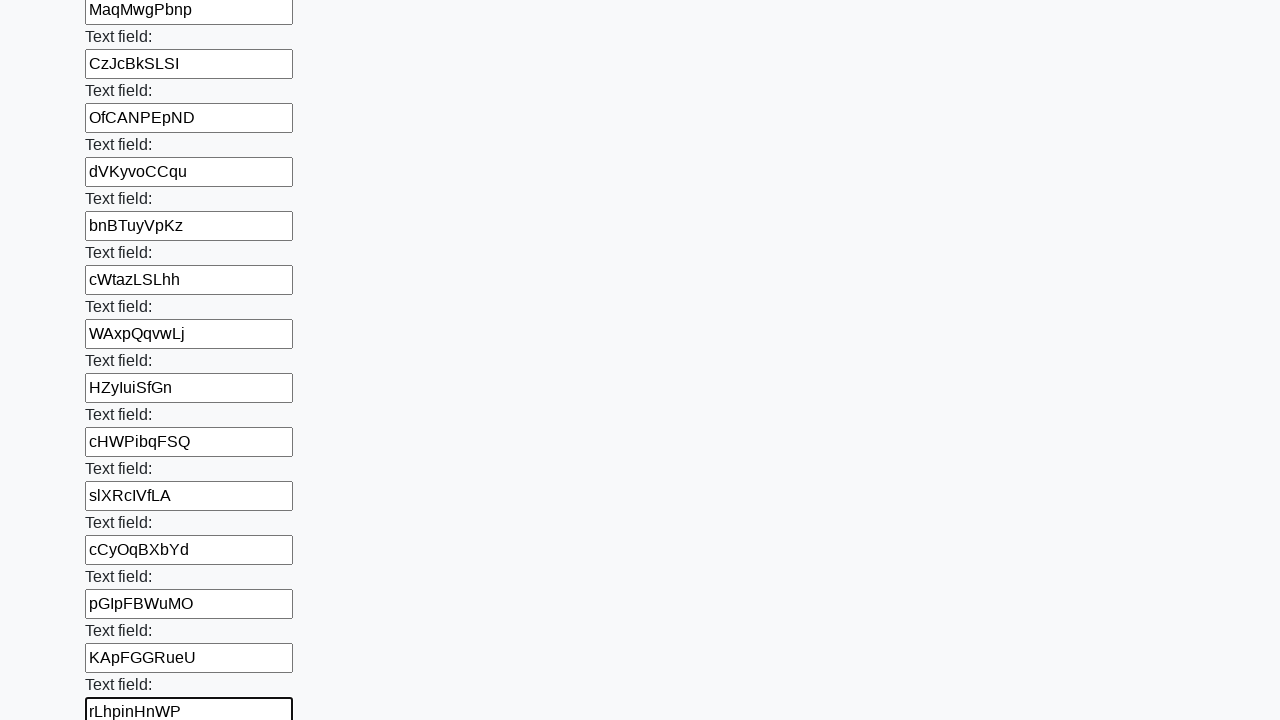

Filled input field with random text: 'MMXgOpEGaL' on input >> nth=55
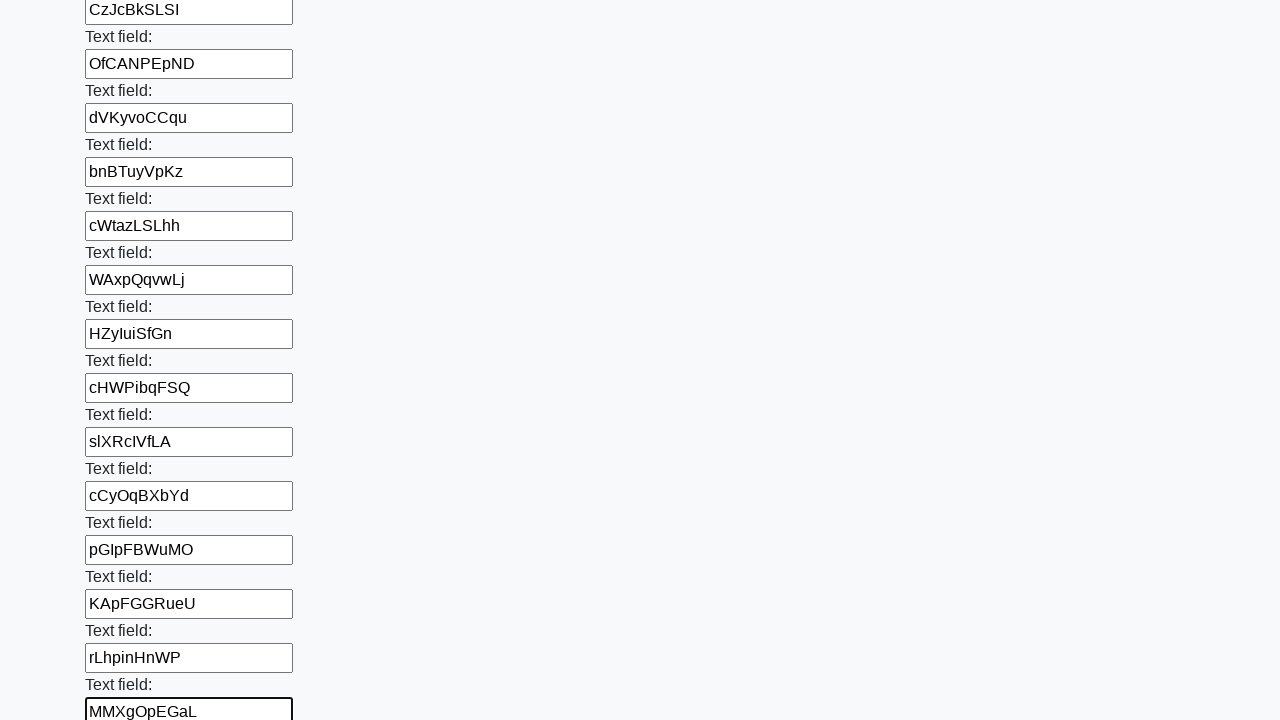

Filled input field with random text: 'rpOACKjrsH' on input >> nth=56
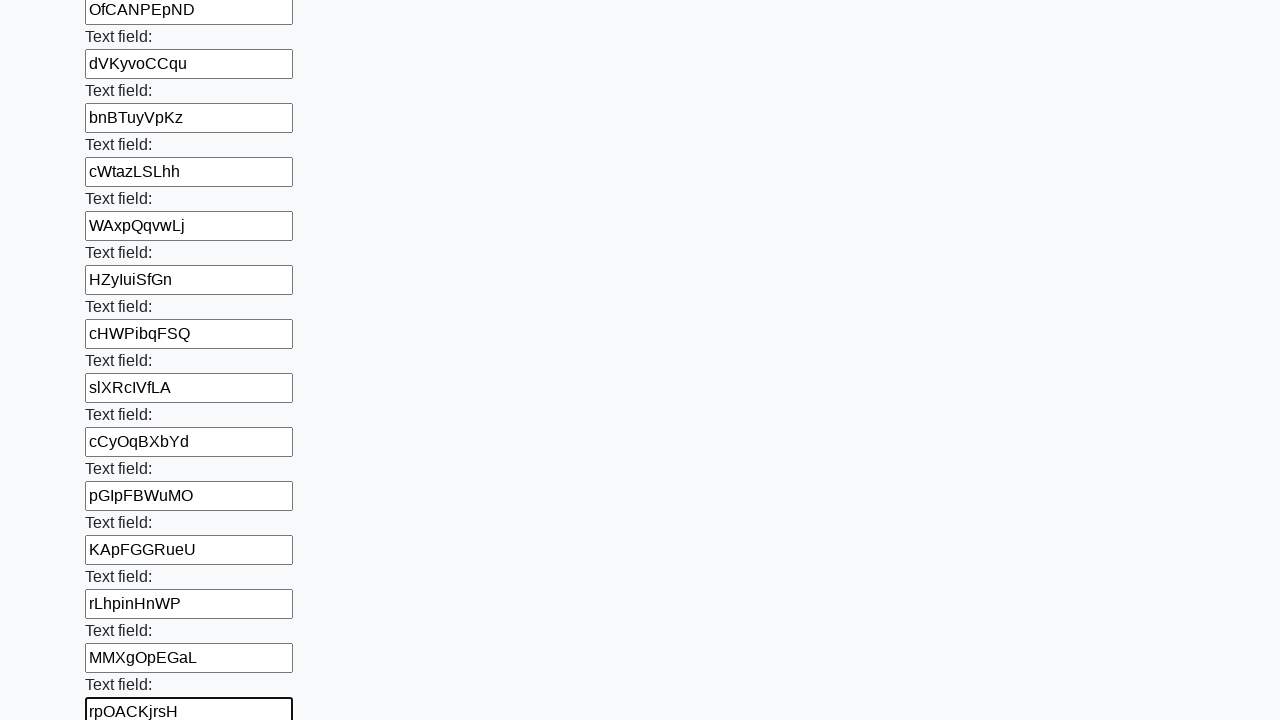

Filled input field with random text: 'lAWmgbqOpy' on input >> nth=57
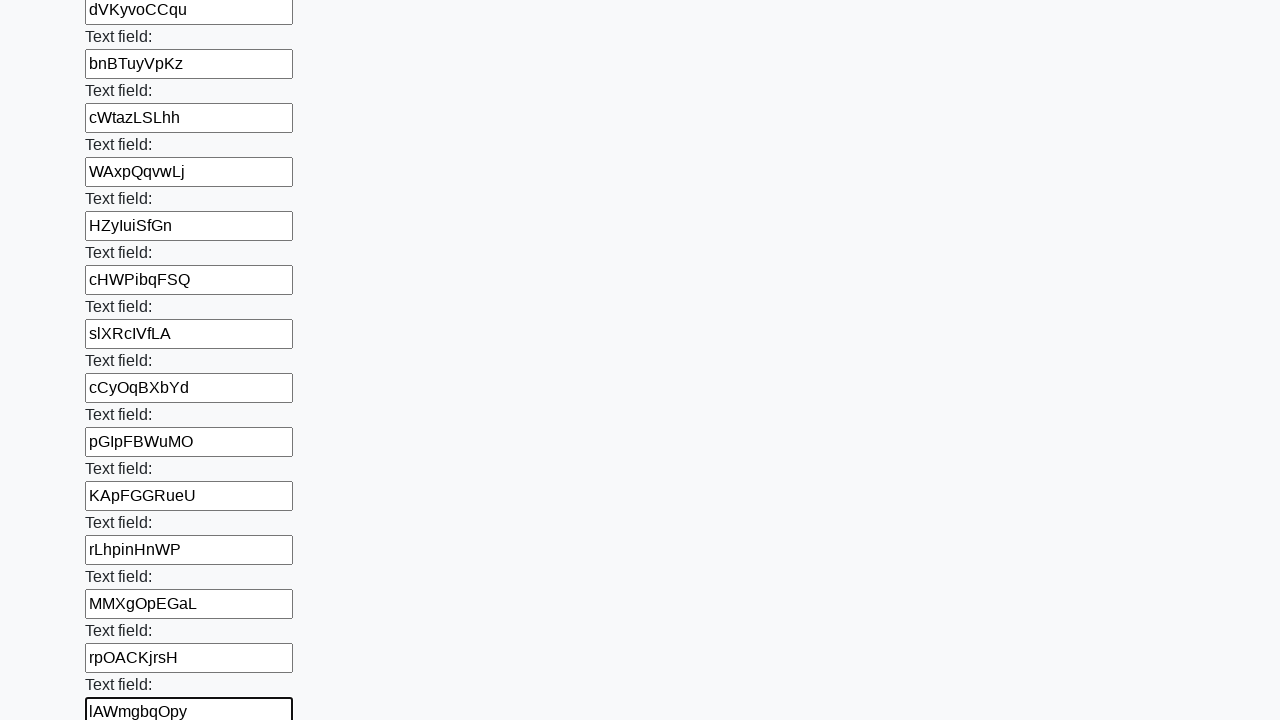

Filled input field with random text: 'ZwuDjwSDQK' on input >> nth=58
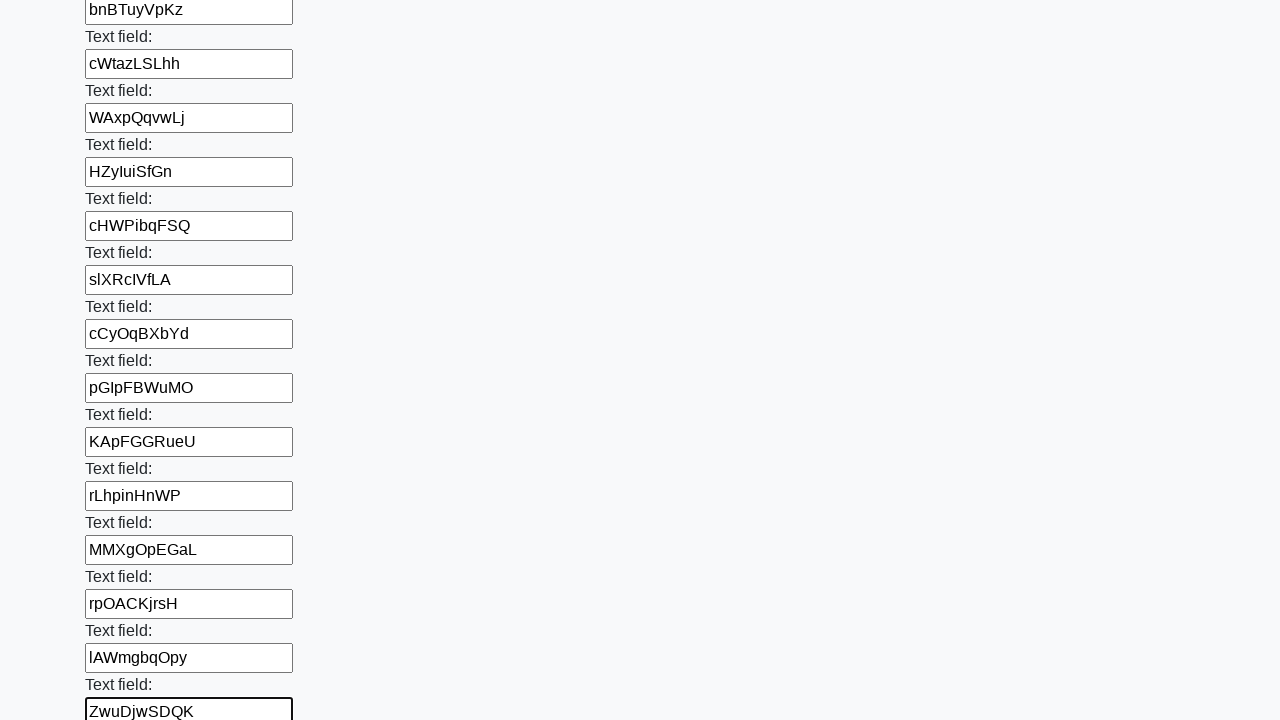

Filled input field with random text: 'ZlOFfaOqwH' on input >> nth=59
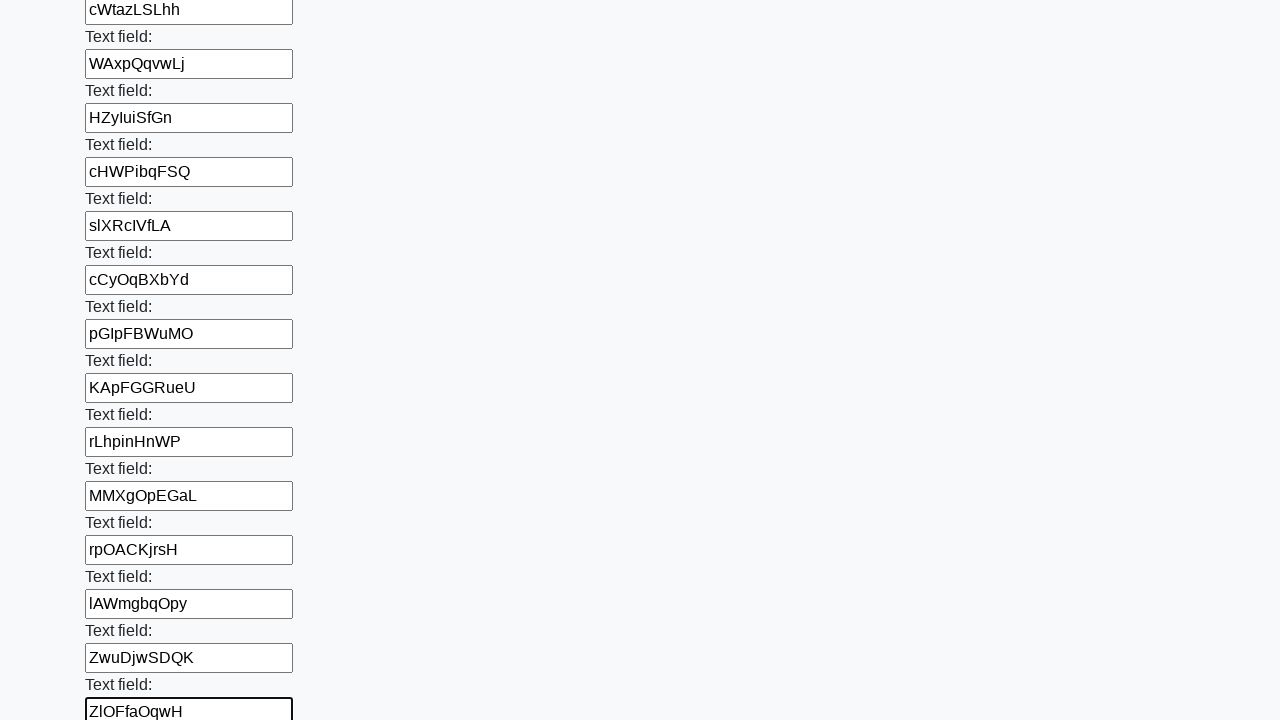

Filled input field with random text: 'ADRZvntBsh' on input >> nth=60
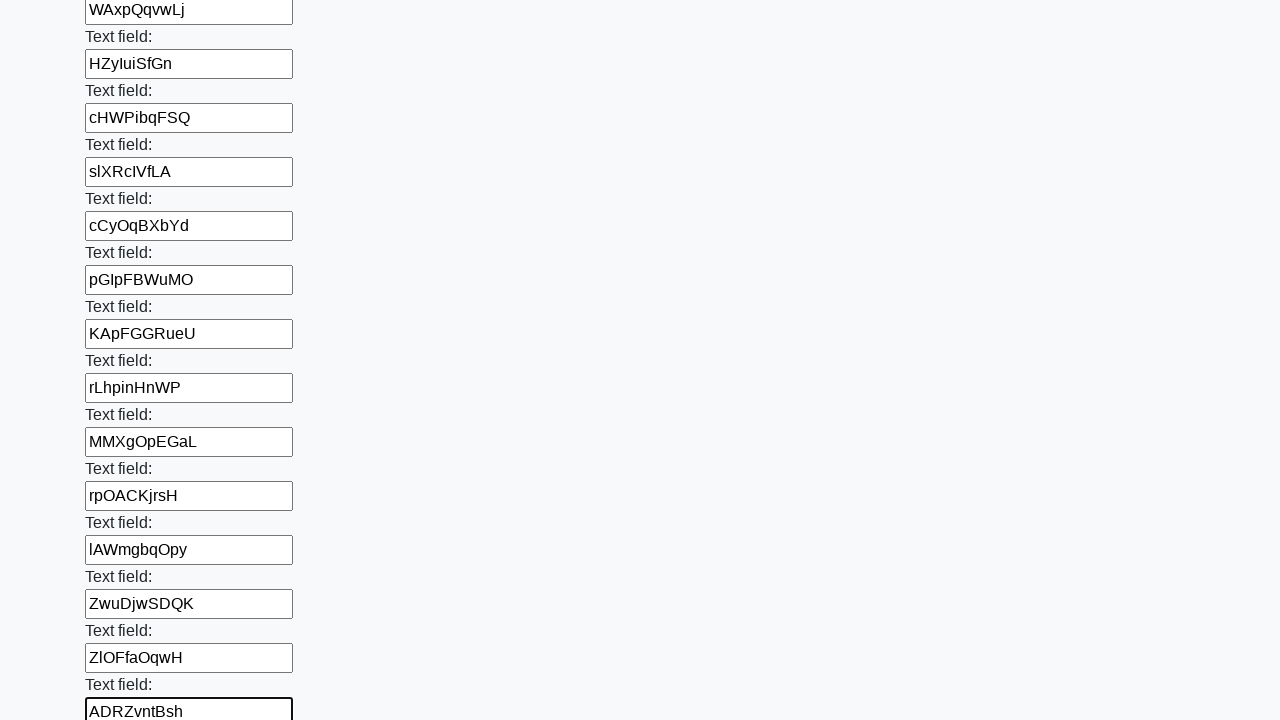

Filled input field with random text: 'OxQeKGornG' on input >> nth=61
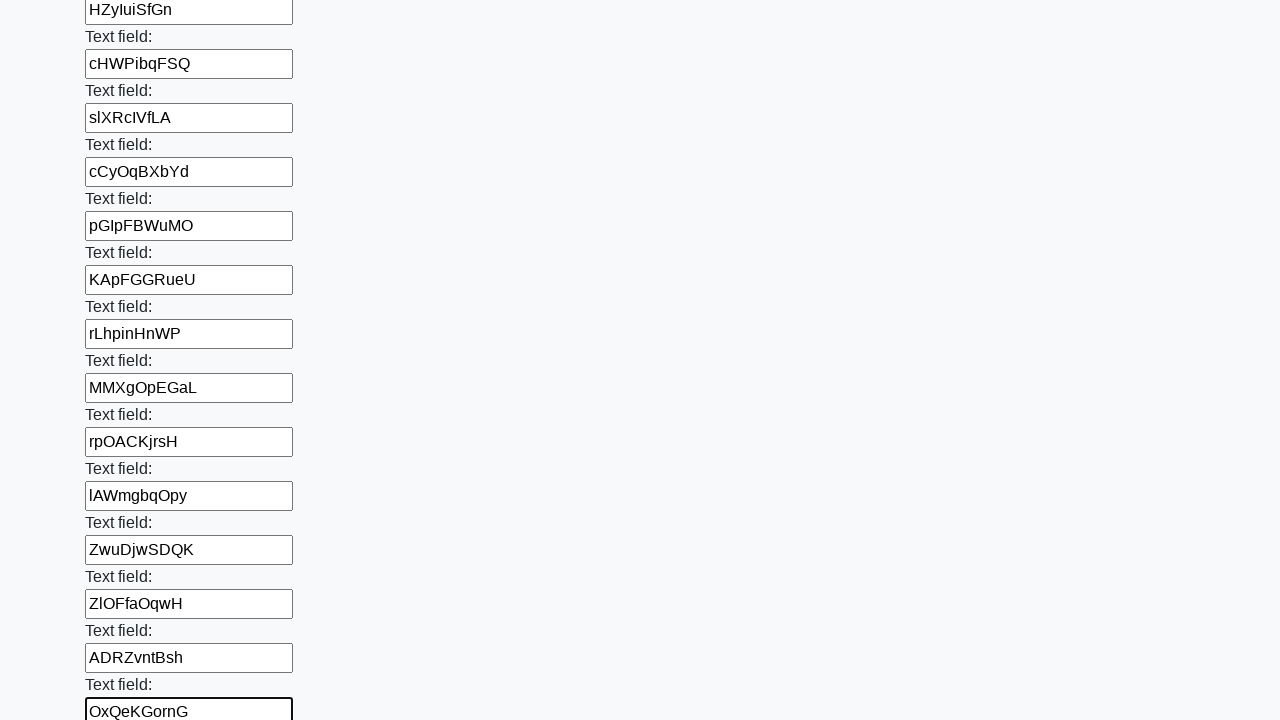

Filled input field with random text: 'JzdrgHfSmQ' on input >> nth=62
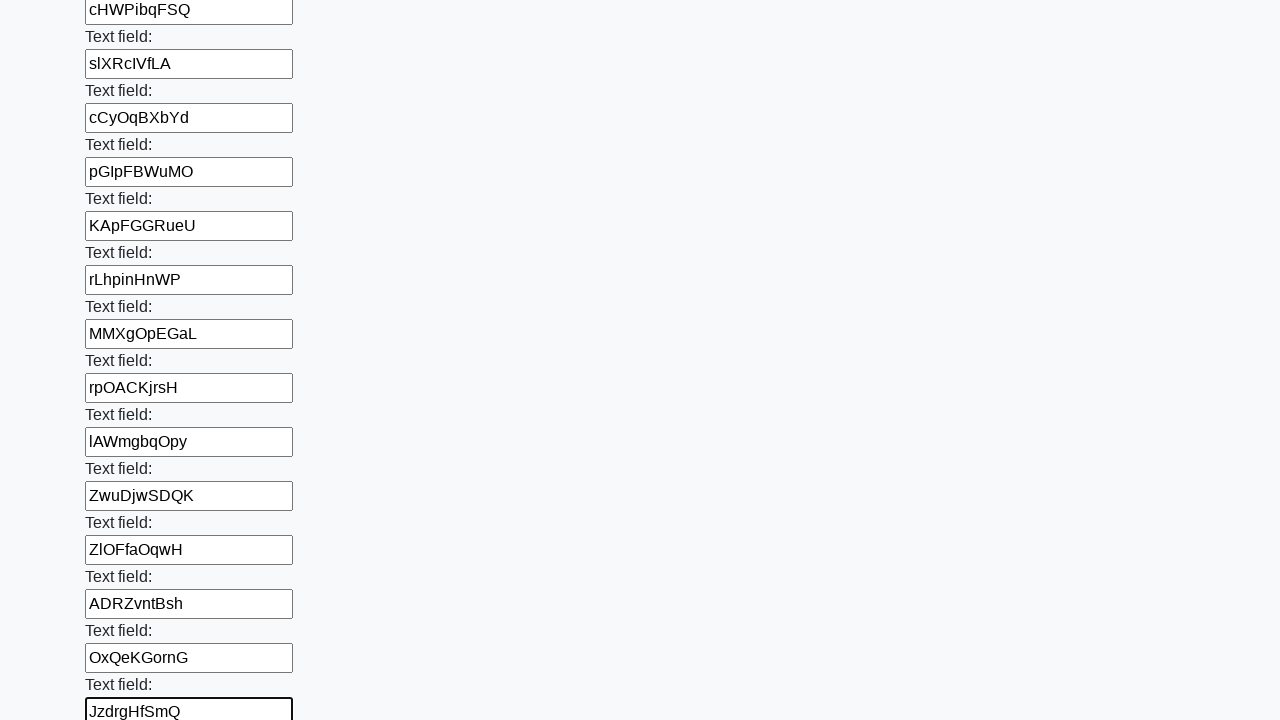

Filled input field with random text: 'tpSDzSMXeC' on input >> nth=63
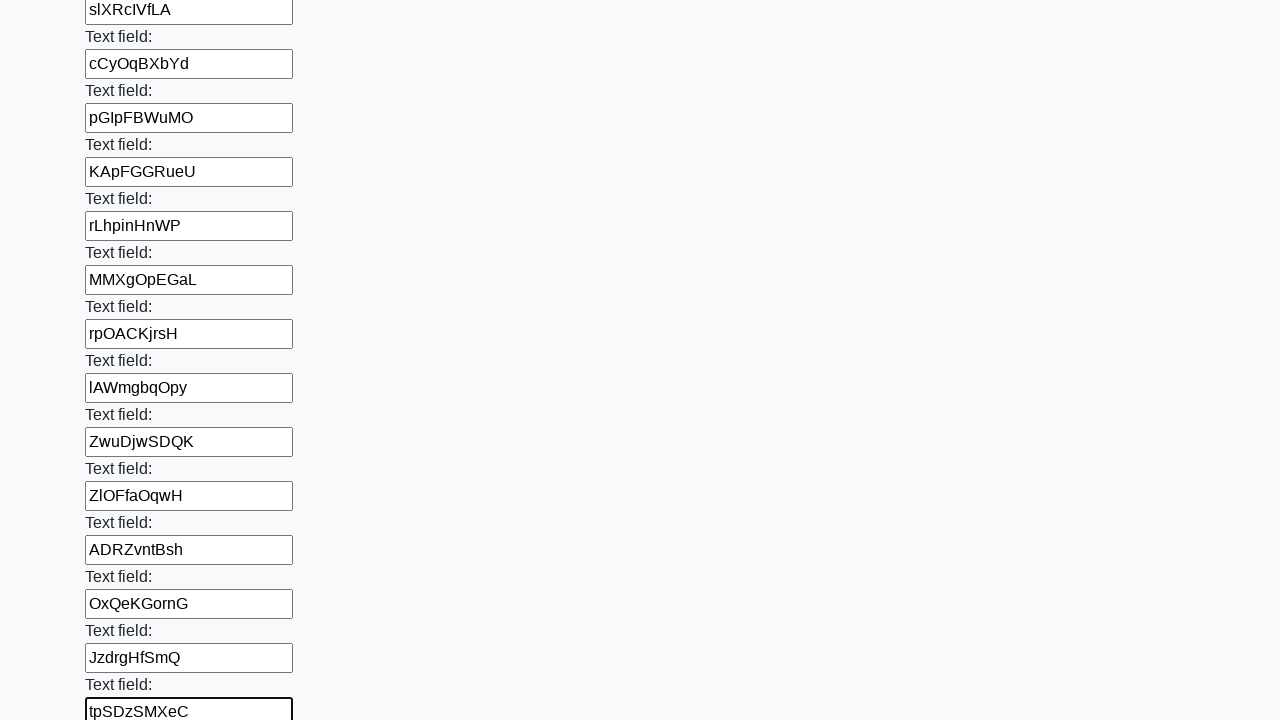

Filled input field with random text: 'xFTXftnTJq' on input >> nth=64
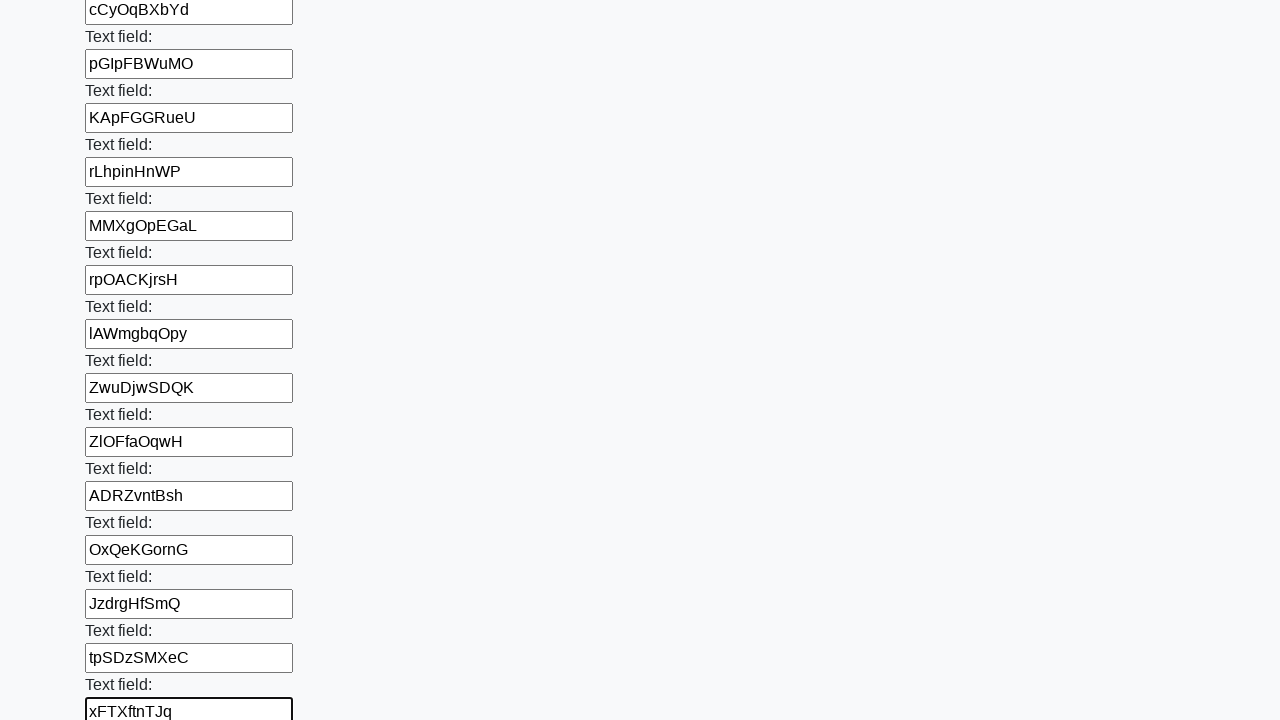

Filled input field with random text: 'unVgOXVAlN' on input >> nth=65
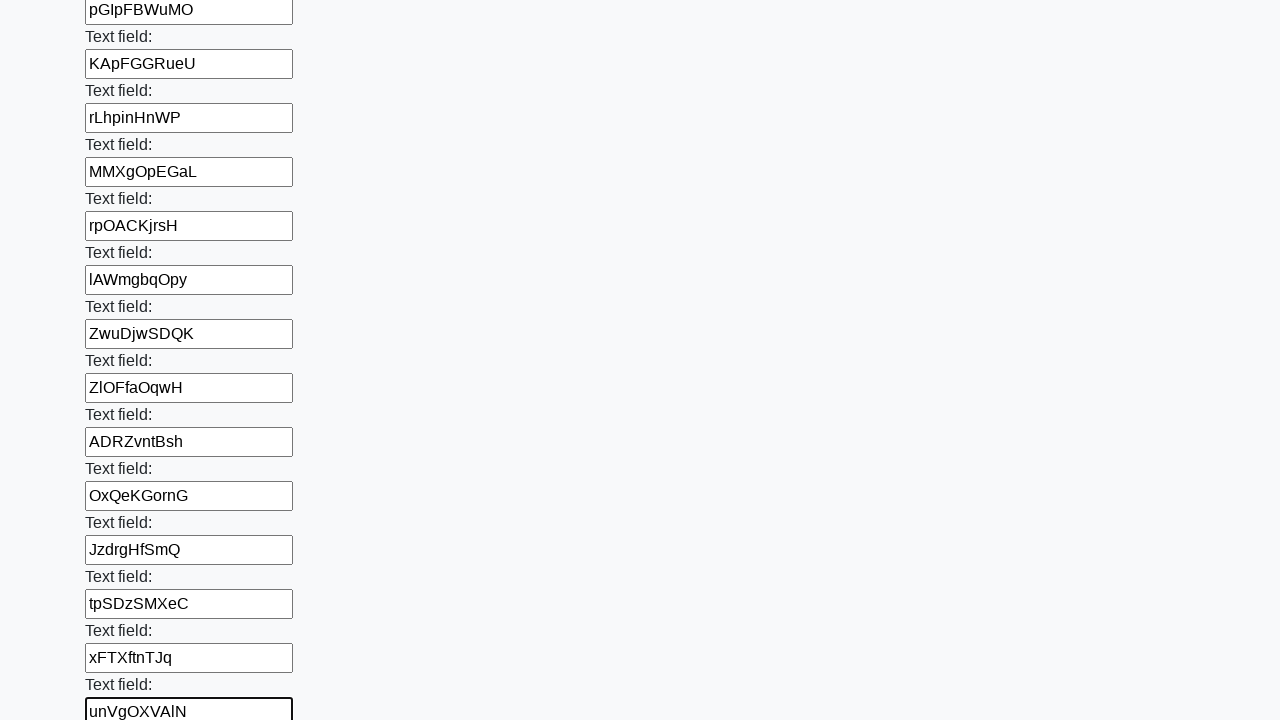

Filled input field with random text: 'FYpMlUytPX' on input >> nth=66
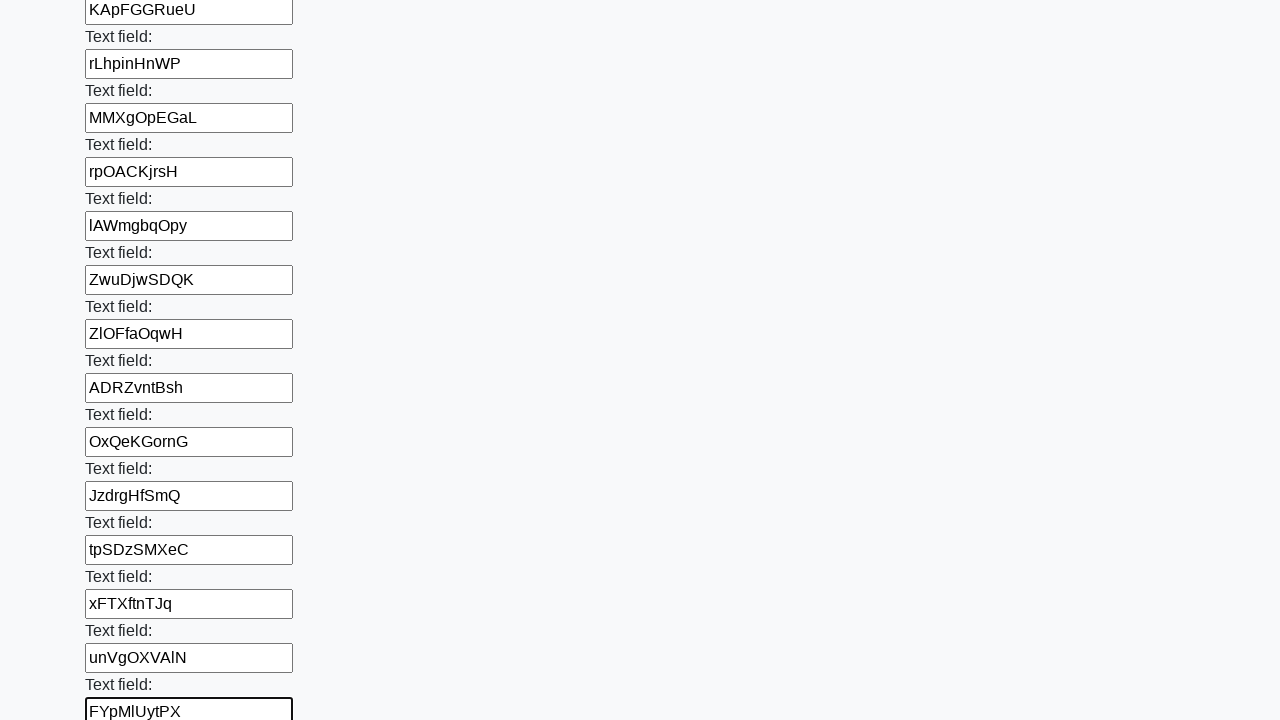

Filled input field with random text: 'xuXQJkqUlK' on input >> nth=67
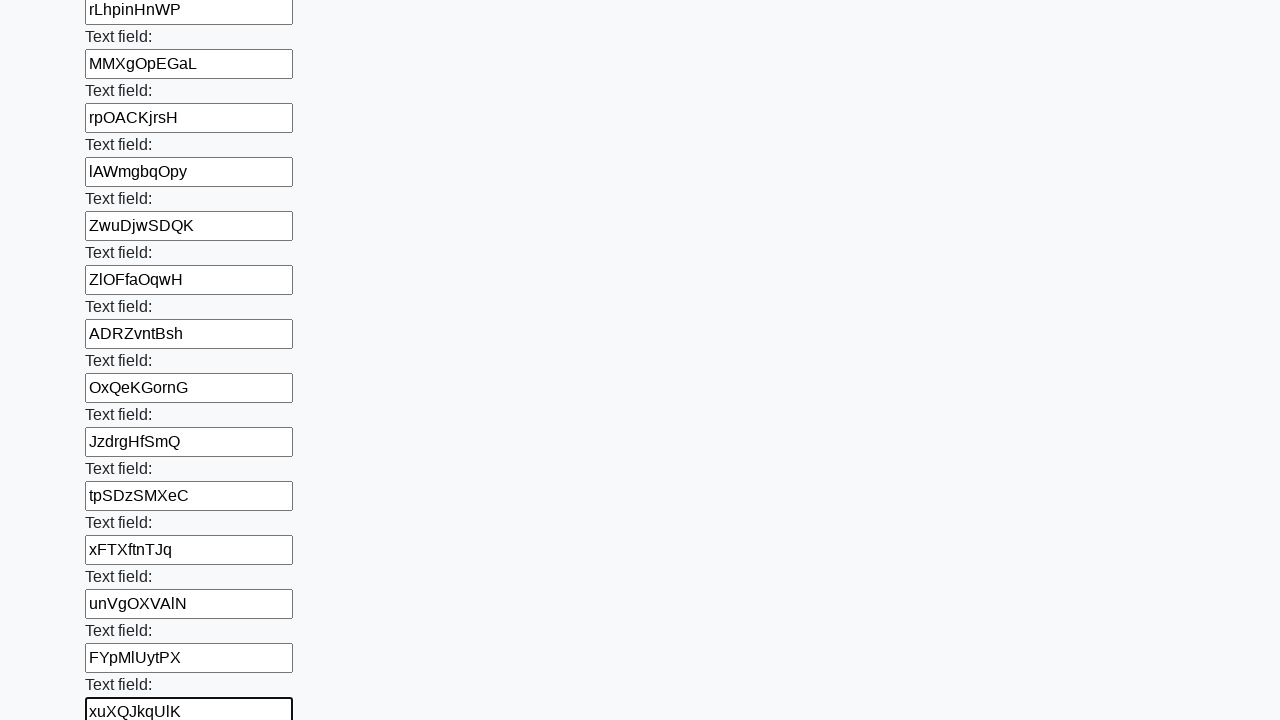

Filled input field with random text: 'ClRszHczvO' on input >> nth=68
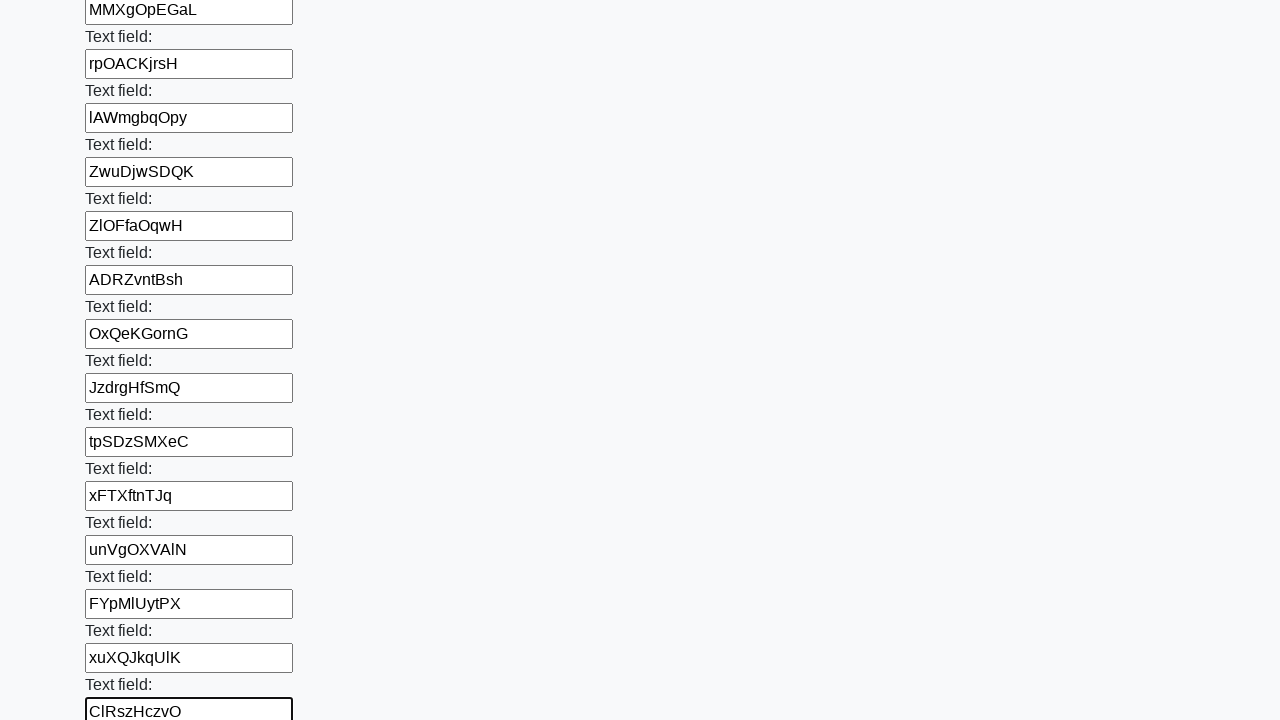

Filled input field with random text: 'KmwZUdgXar' on input >> nth=69
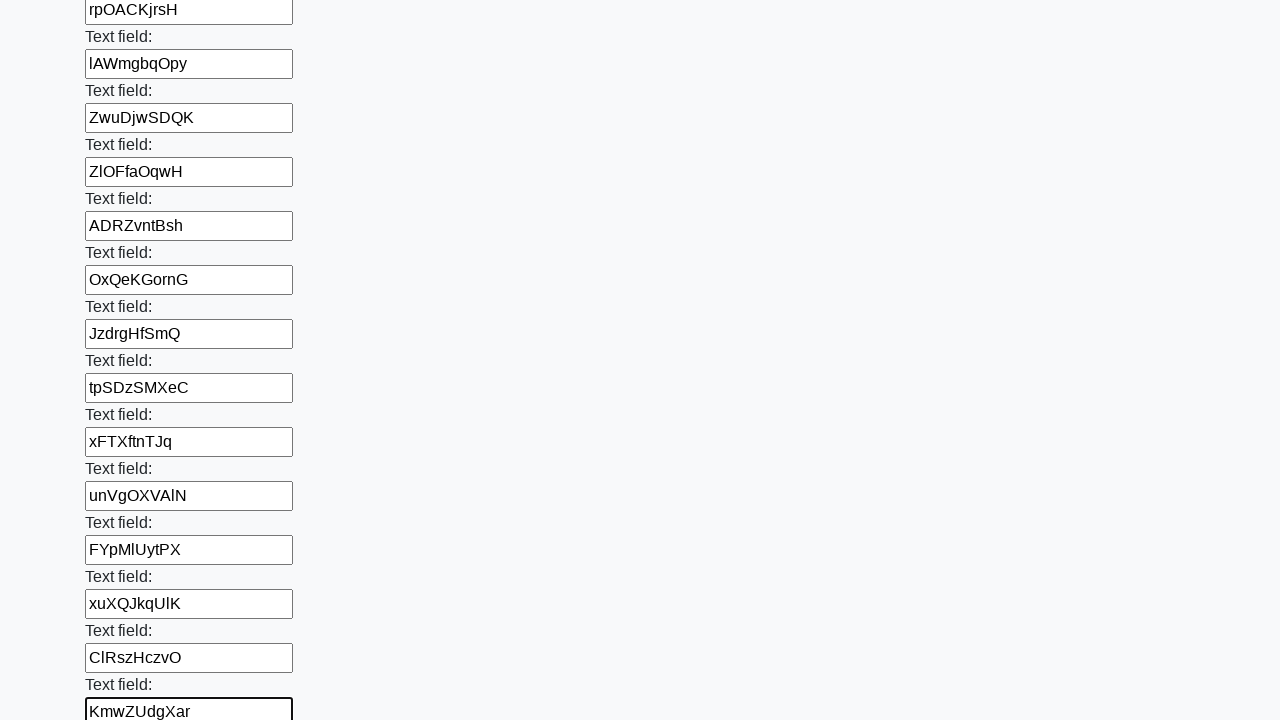

Filled input field with random text: 'KgCosUSiVQ' on input >> nth=70
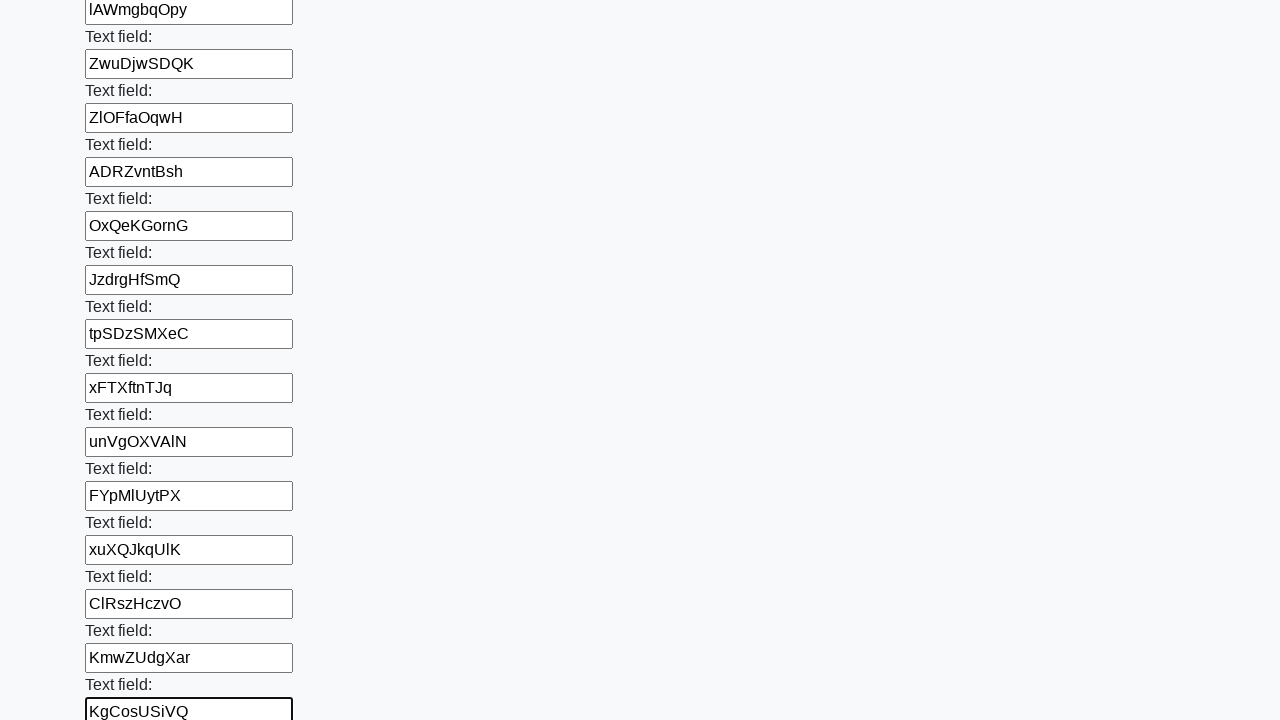

Filled input field with random text: 'lKmCbccKMr' on input >> nth=71
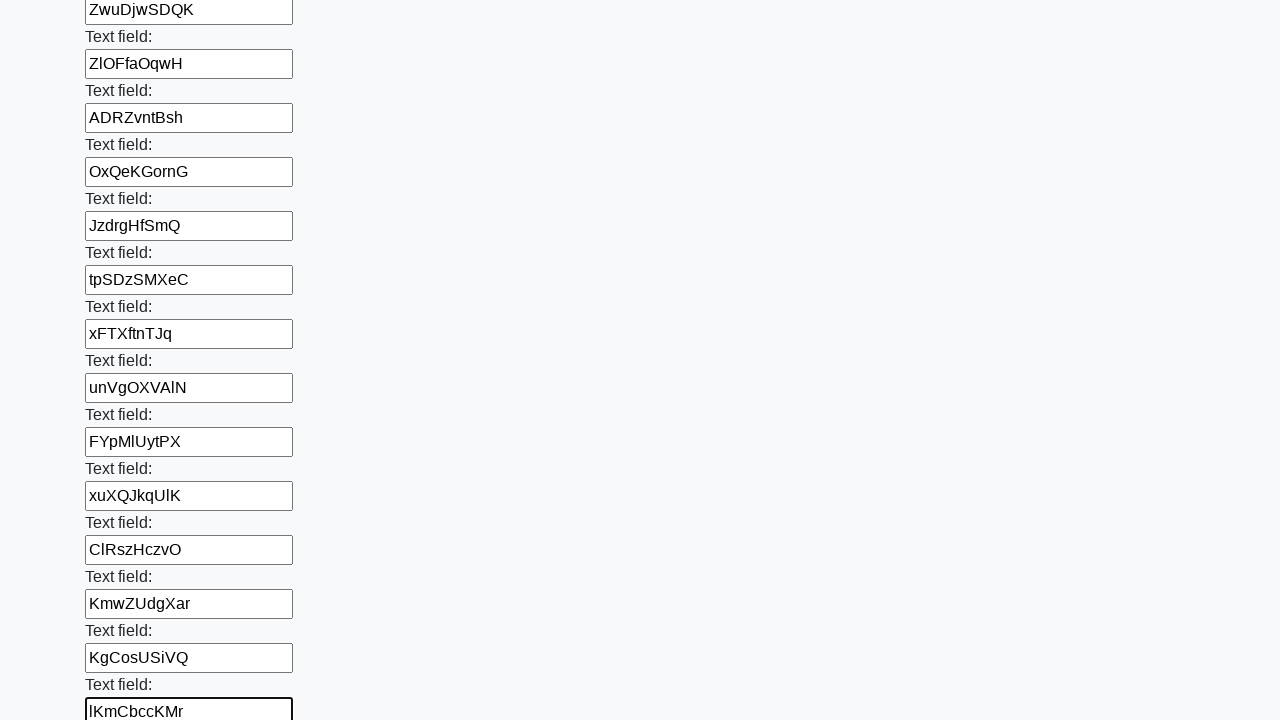

Filled input field with random text: 'hiSuqUGiRo' on input >> nth=72
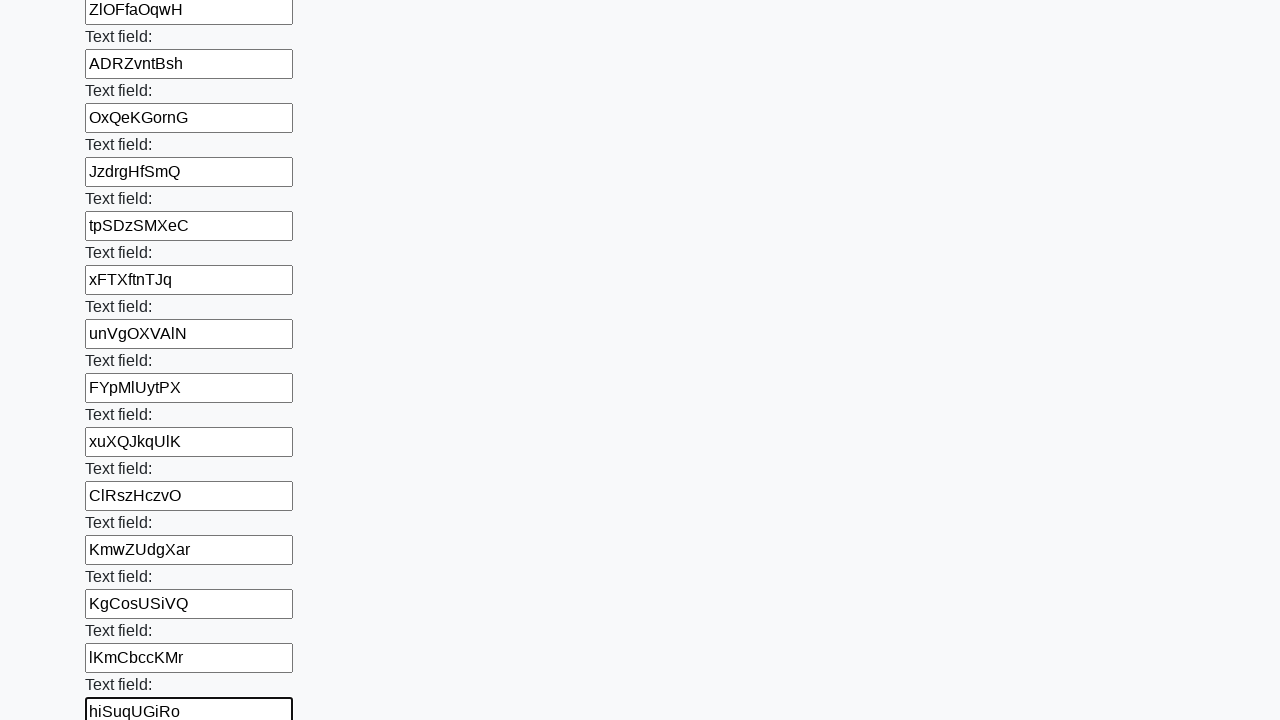

Filled input field with random text: 'WgbRSpPHfb' on input >> nth=73
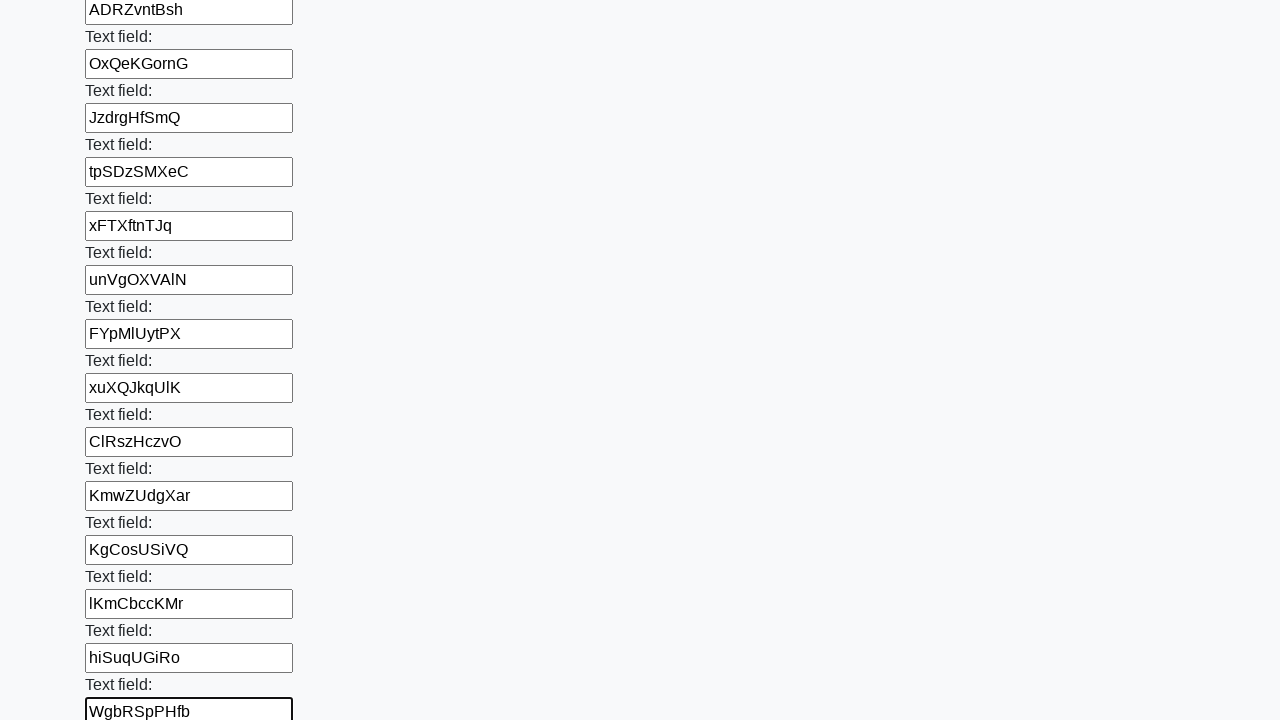

Filled input field with random text: 'abPVOiqgIO' on input >> nth=74
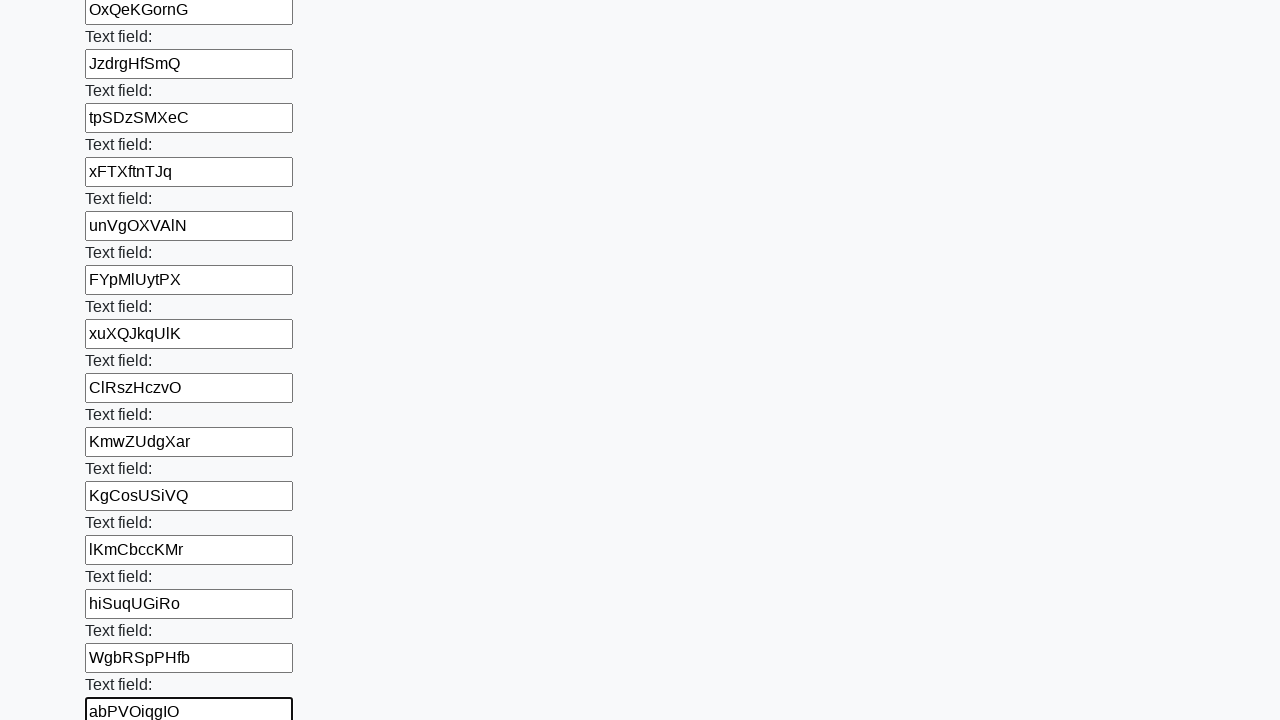

Filled input field with random text: 'inLgABVvUv' on input >> nth=75
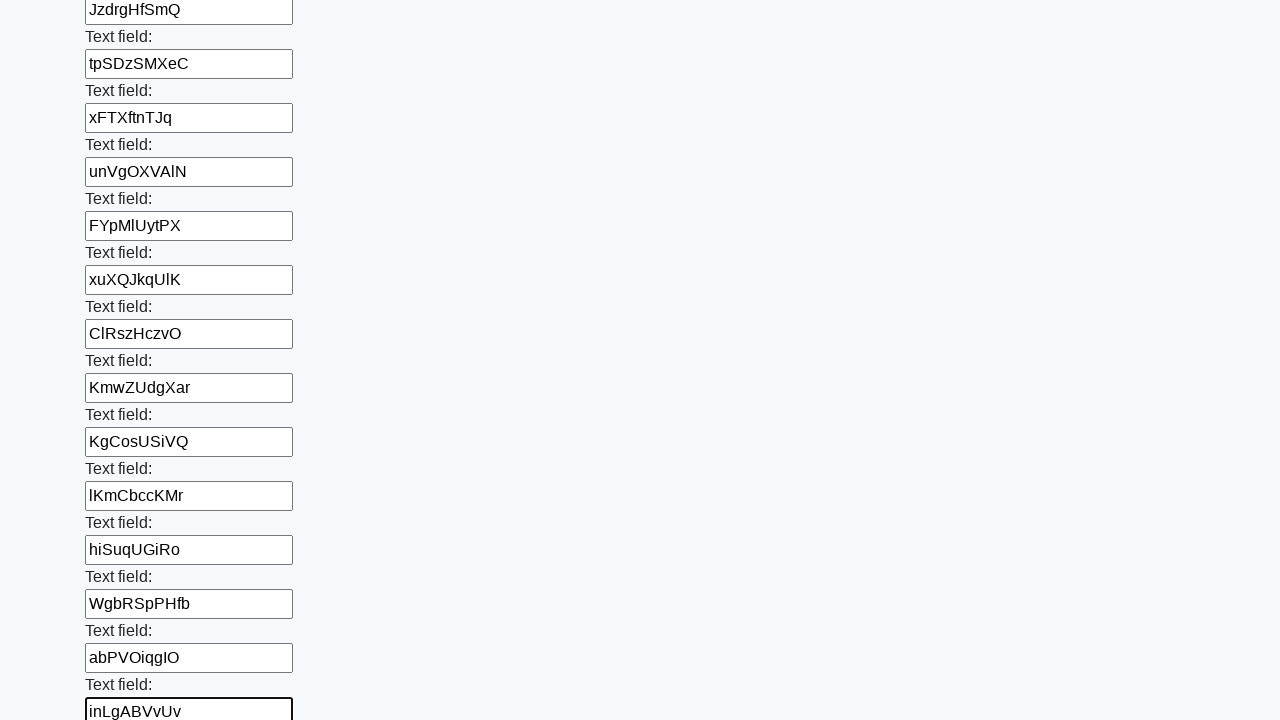

Filled input field with random text: 'EEChrUZbIh' on input >> nth=76
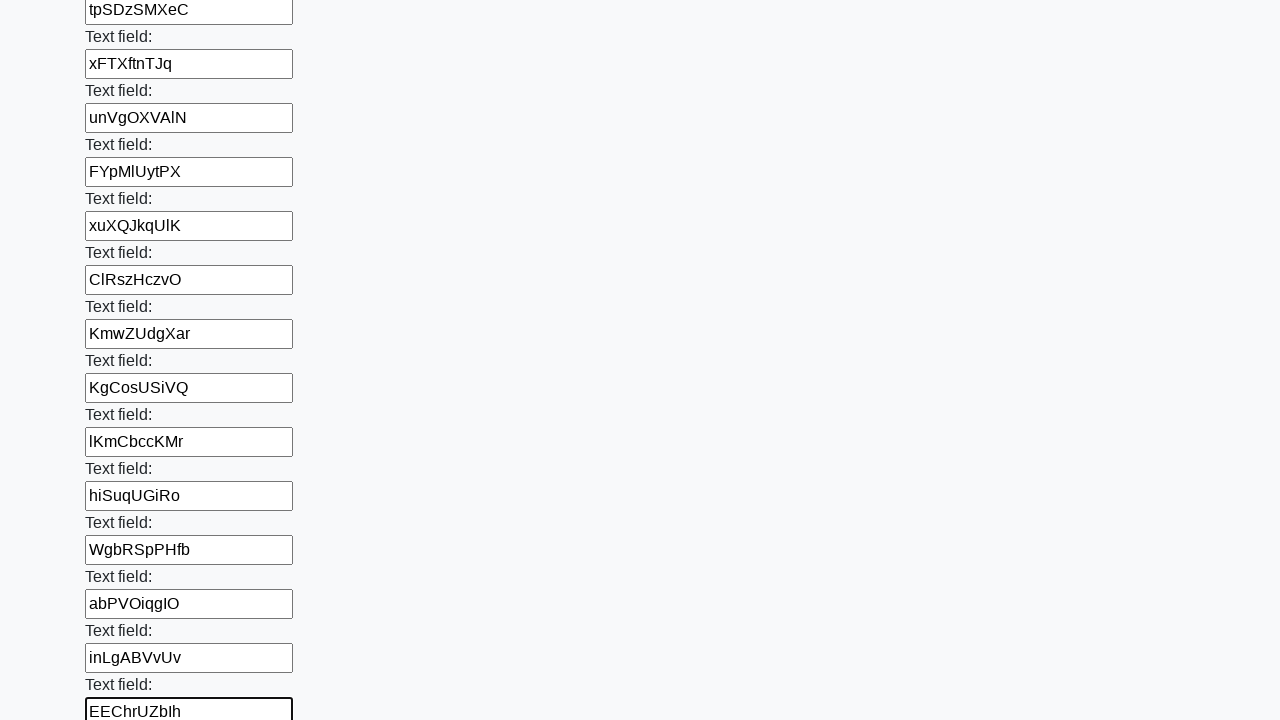

Filled input field with random text: 'SoDrwzJmDk' on input >> nth=77
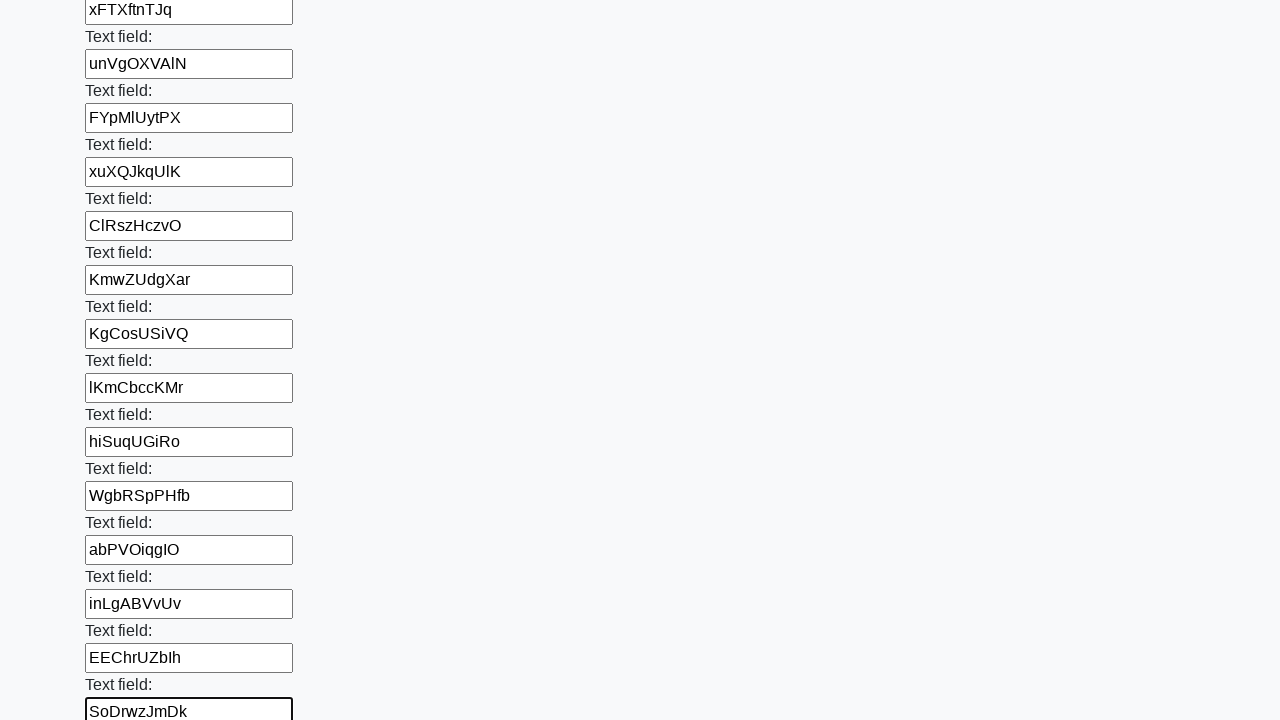

Filled input field with random text: 'uWXCOeLABe' on input >> nth=78
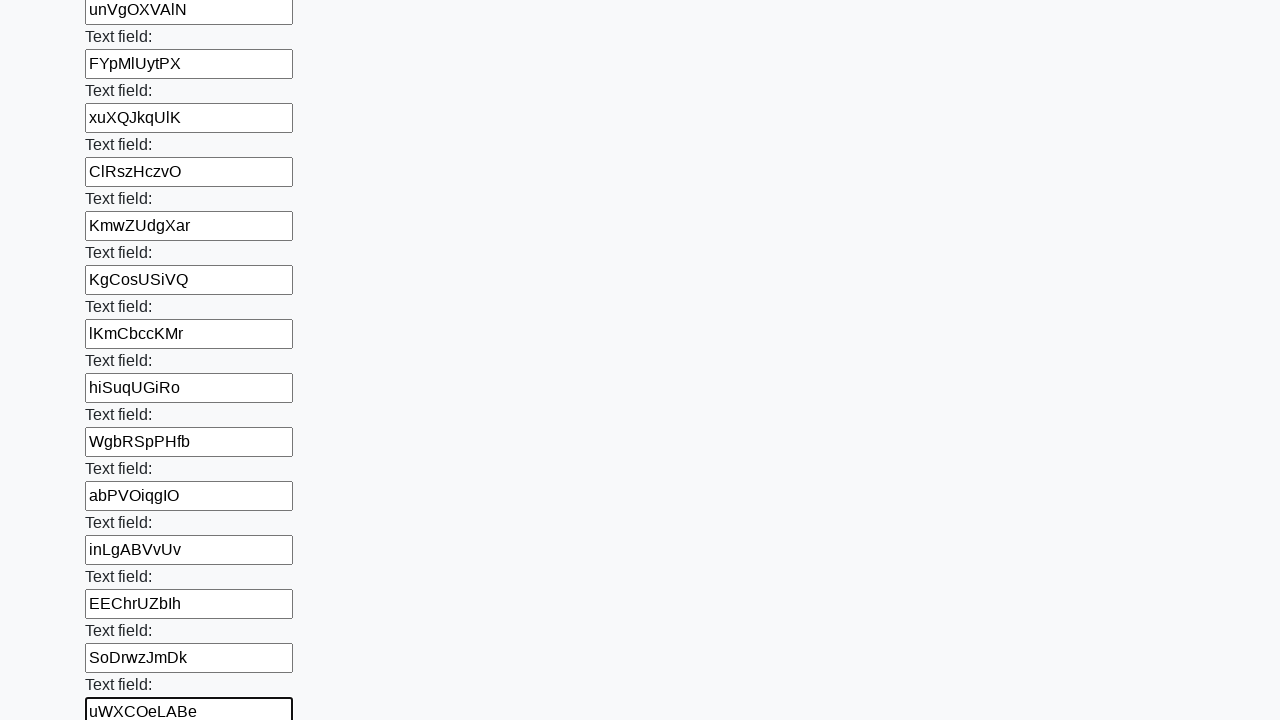

Filled input field with random text: 'ytqHMDPvCt' on input >> nth=79
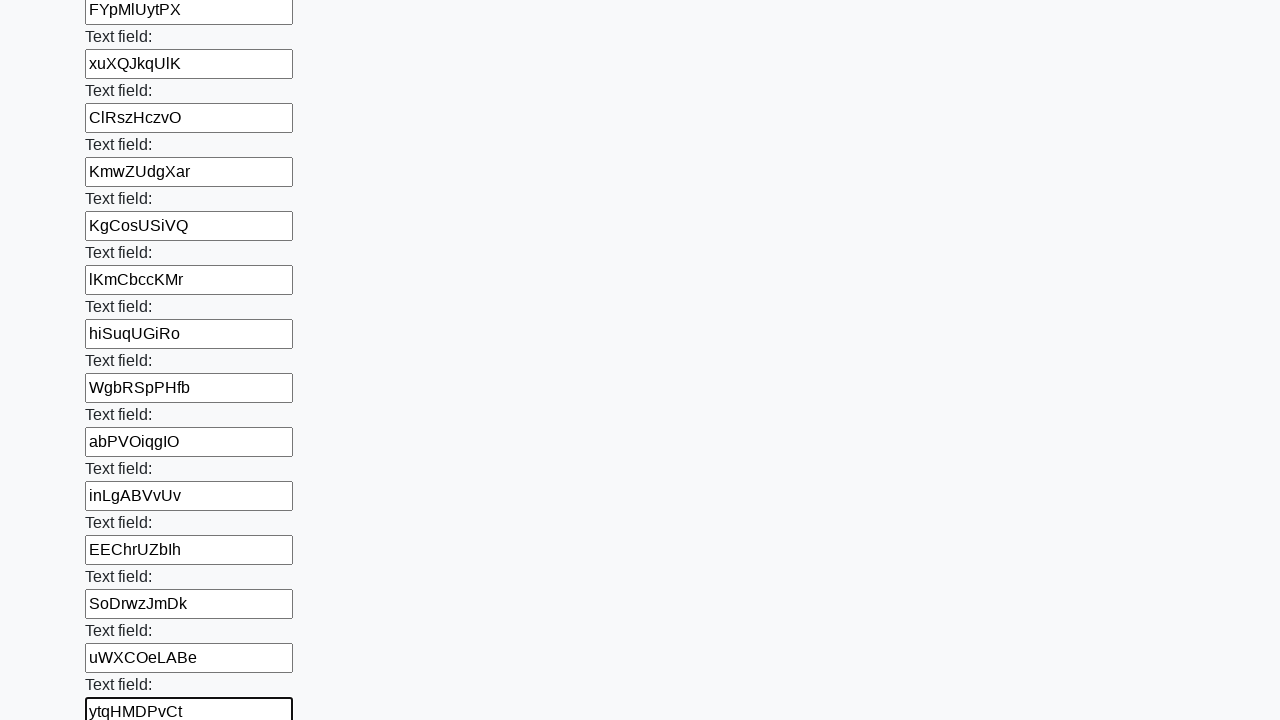

Filled input field with random text: 'VdEmInCIdG' on input >> nth=80
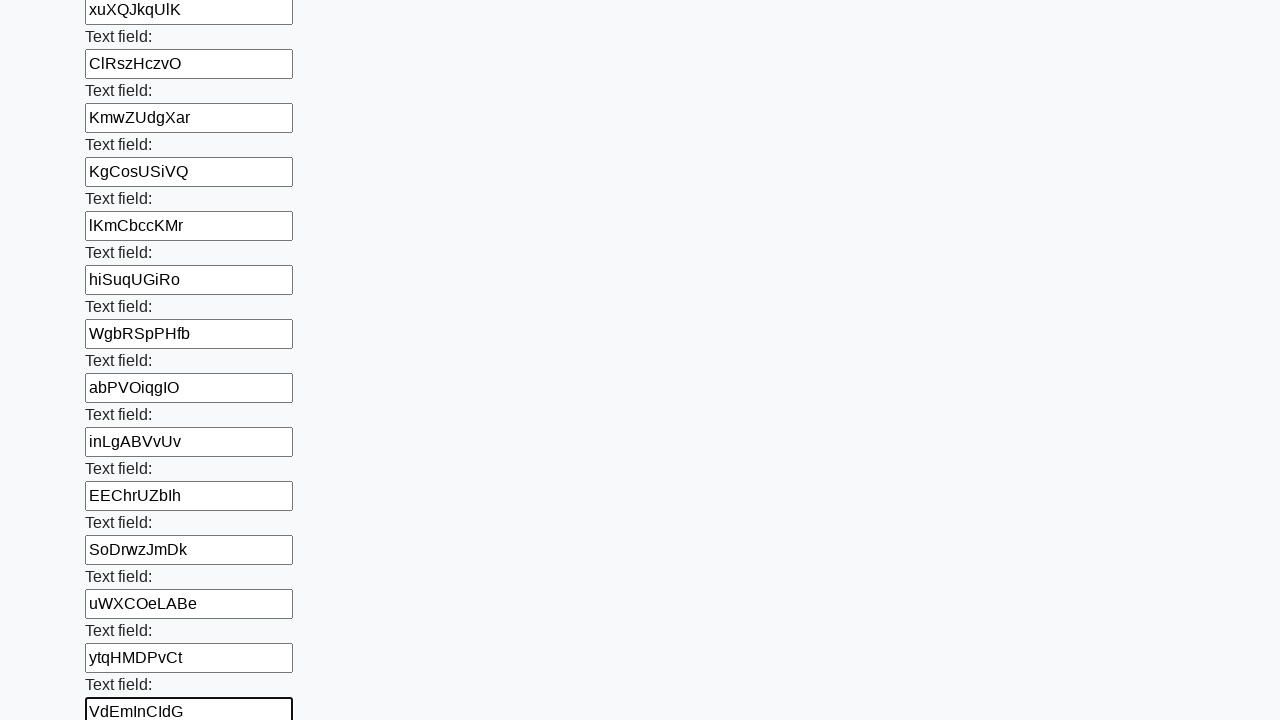

Filled input field with random text: 'sAACIiLKep' on input >> nth=81
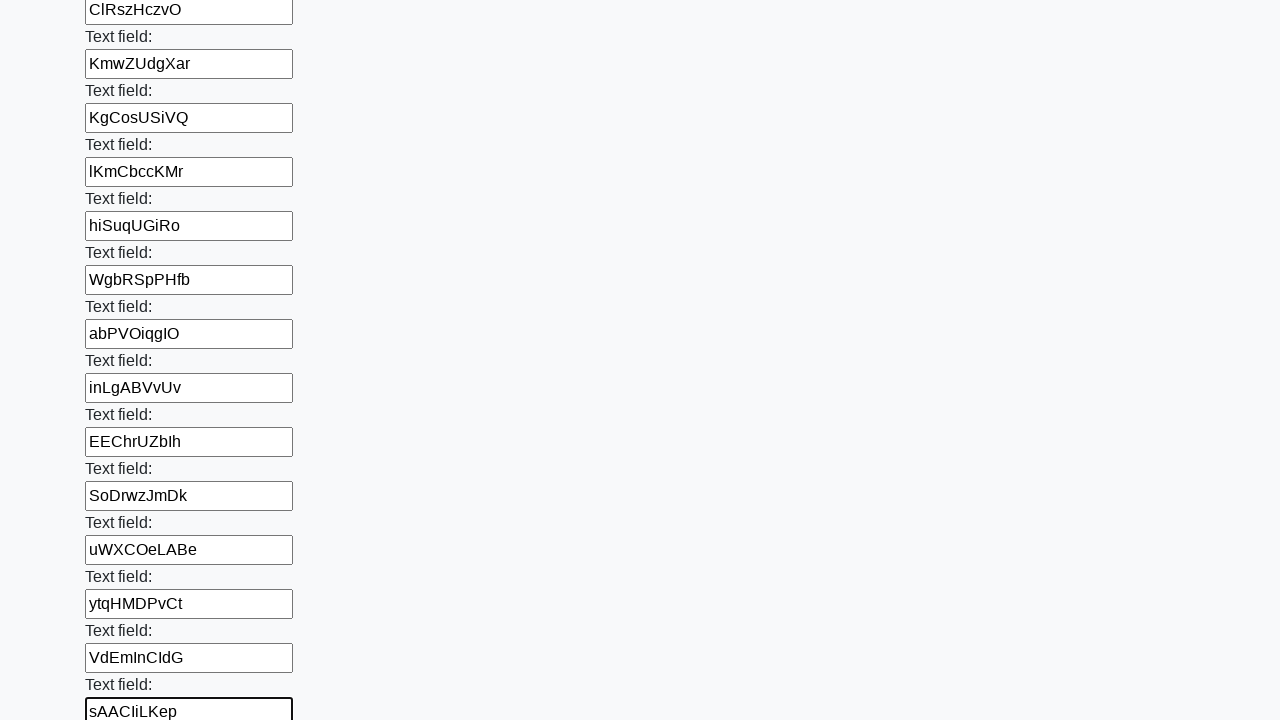

Filled input field with random text: 'LpDtTtcsuE' on input >> nth=82
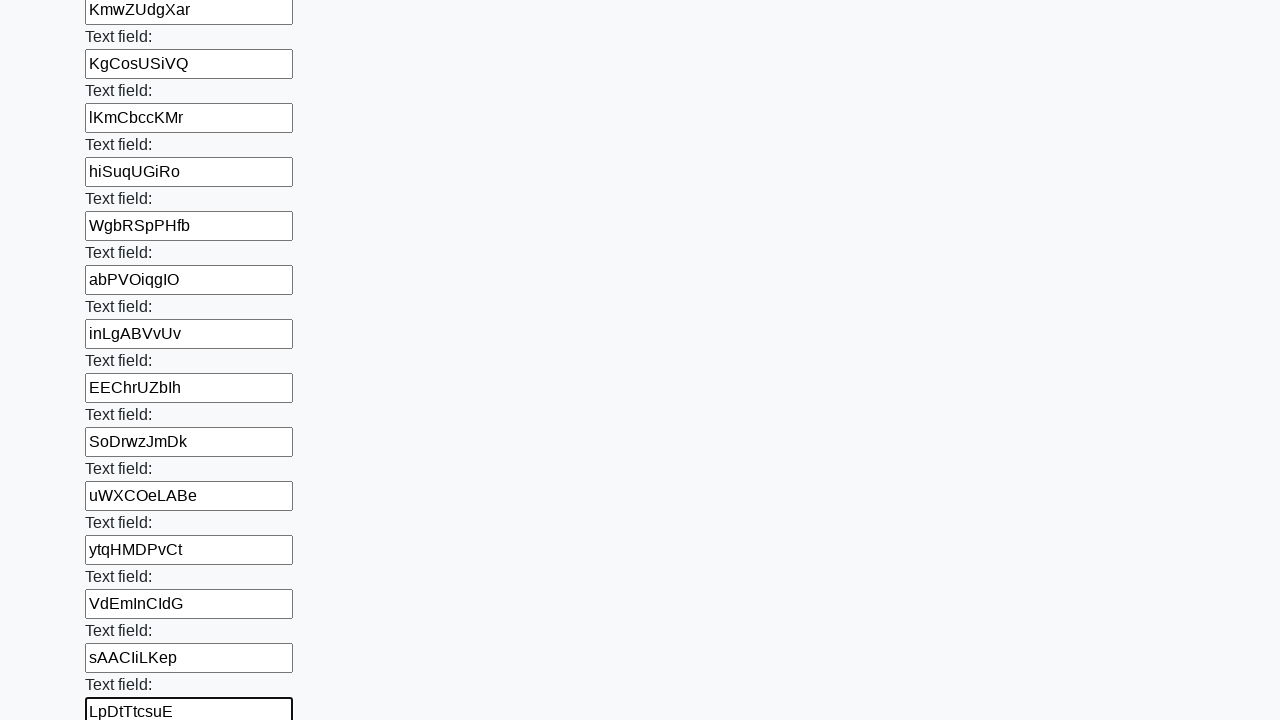

Filled input field with random text: 'CRnvqZqlWo' on input >> nth=83
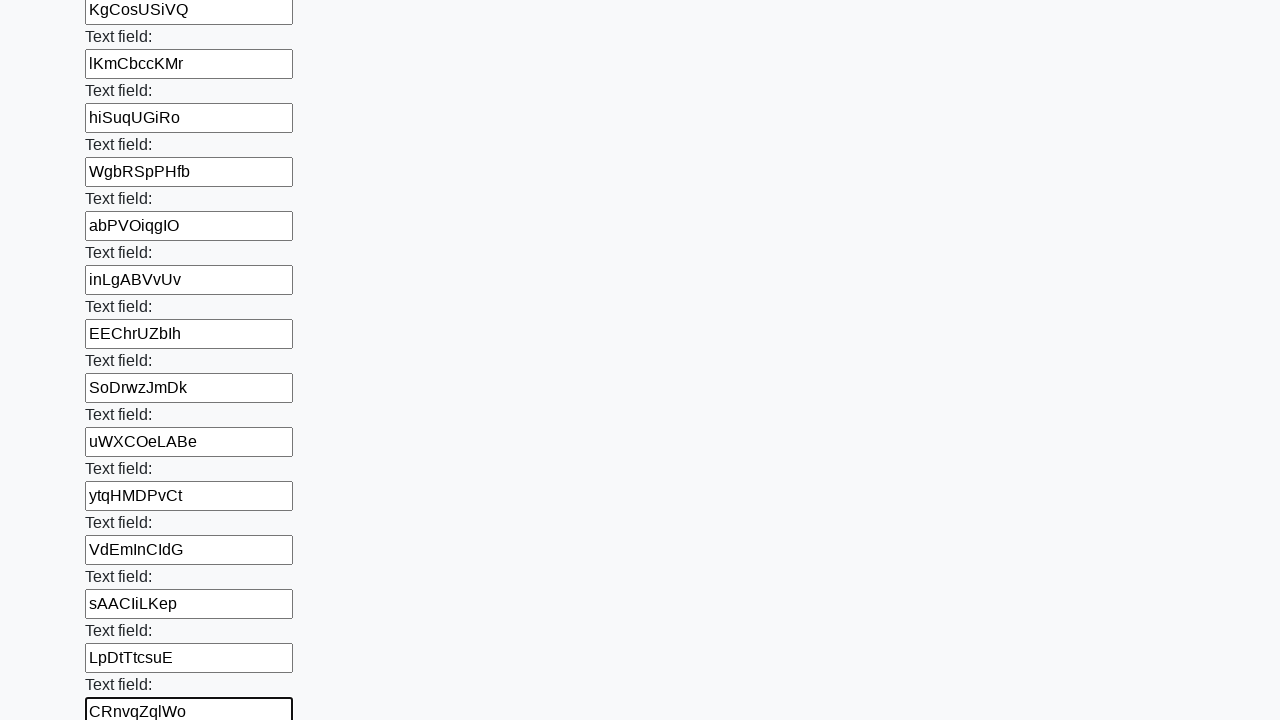

Filled input field with random text: 'owPQtEpUMF' on input >> nth=84
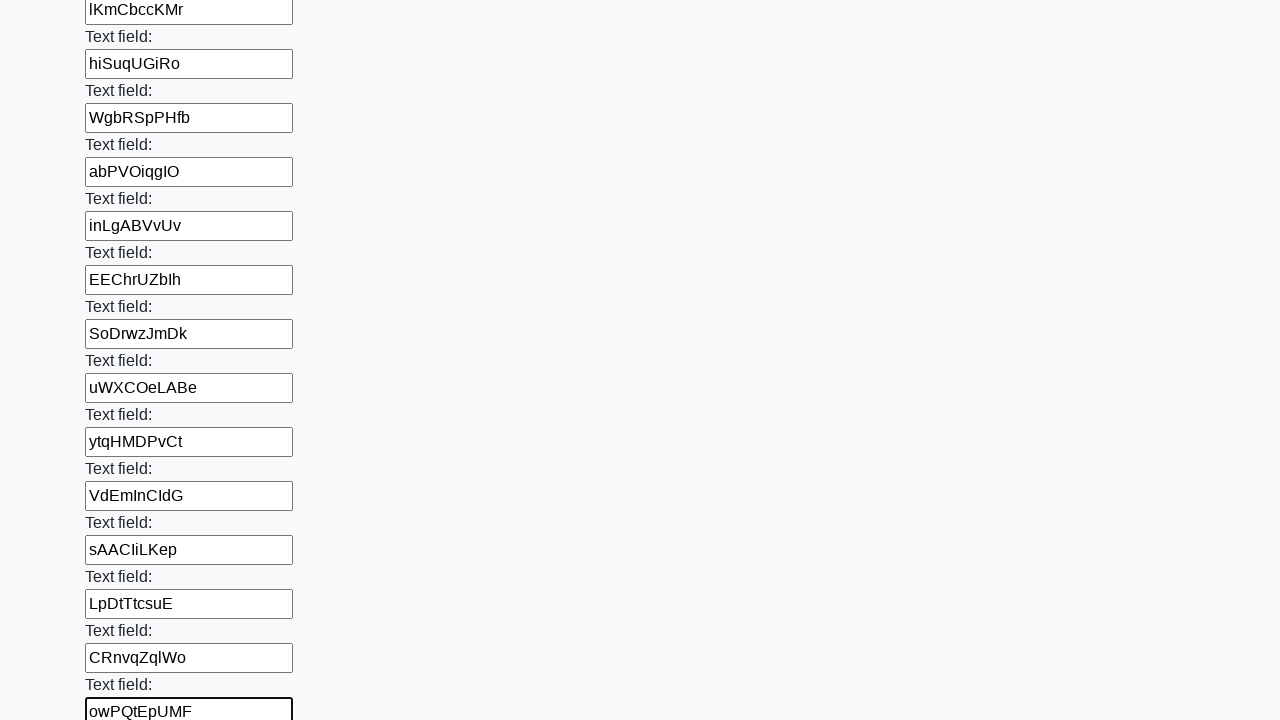

Filled input field with random text: 'oYkrbcRVeW' on input >> nth=85
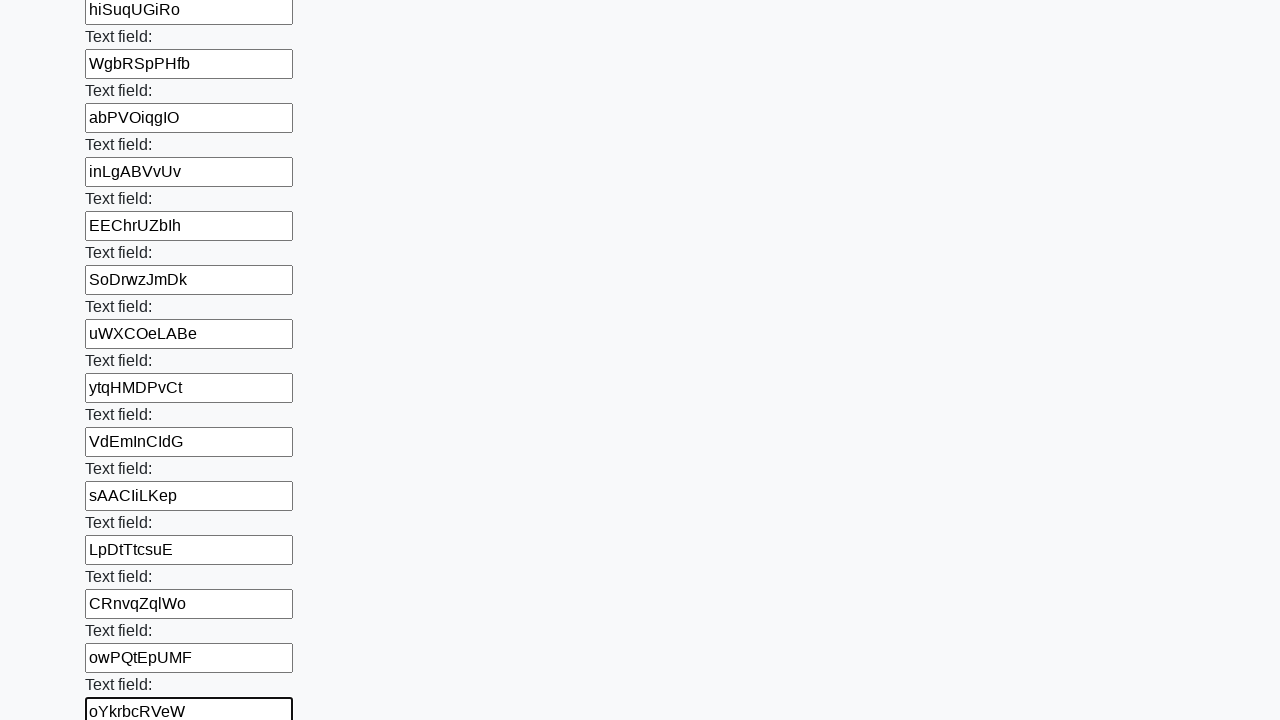

Filled input field with random text: 'sYmvoSmgQS' on input >> nth=86
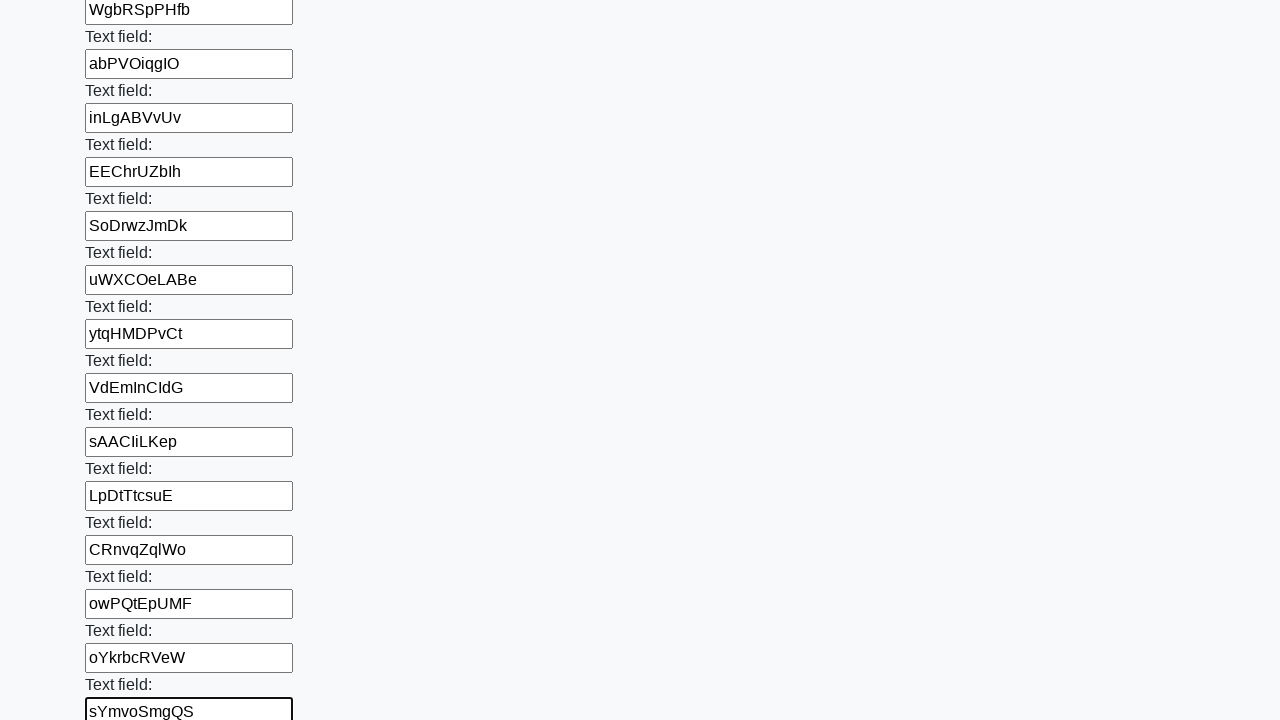

Filled input field with random text: 'MPpfSrrFFu' on input >> nth=87
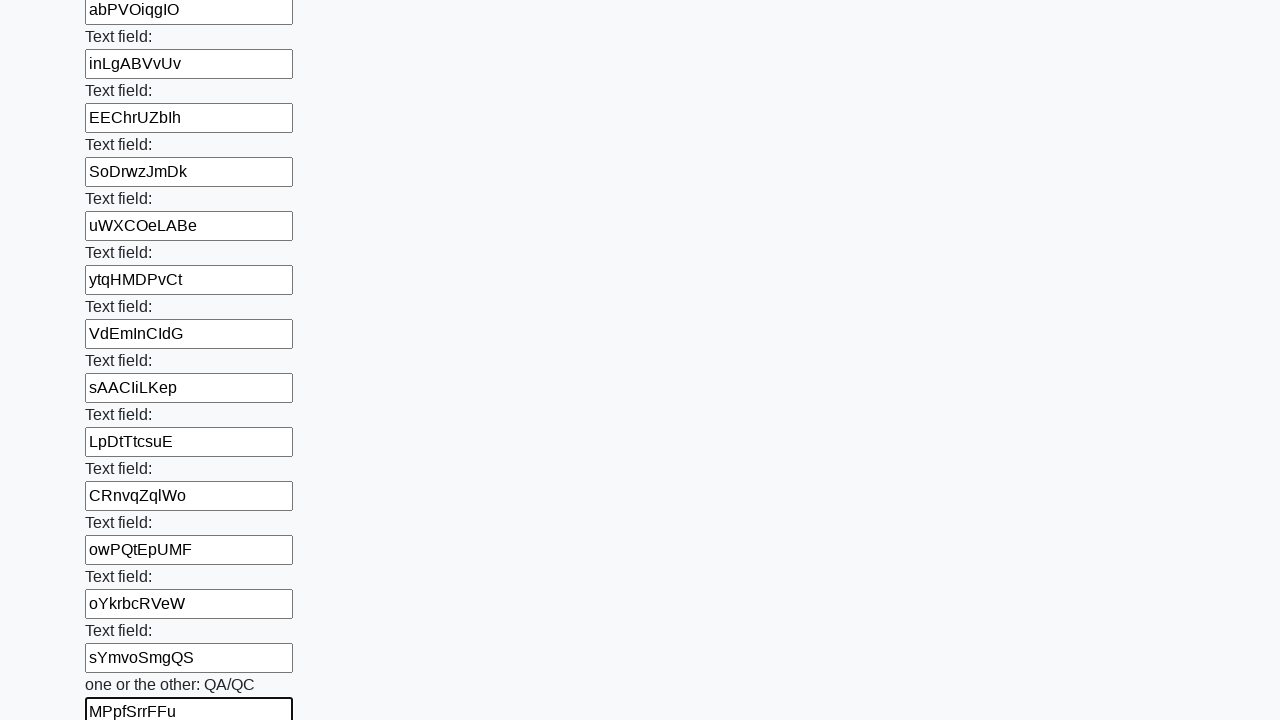

Filled input field with random text: 'WnoDzDmBLE' on input >> nth=88
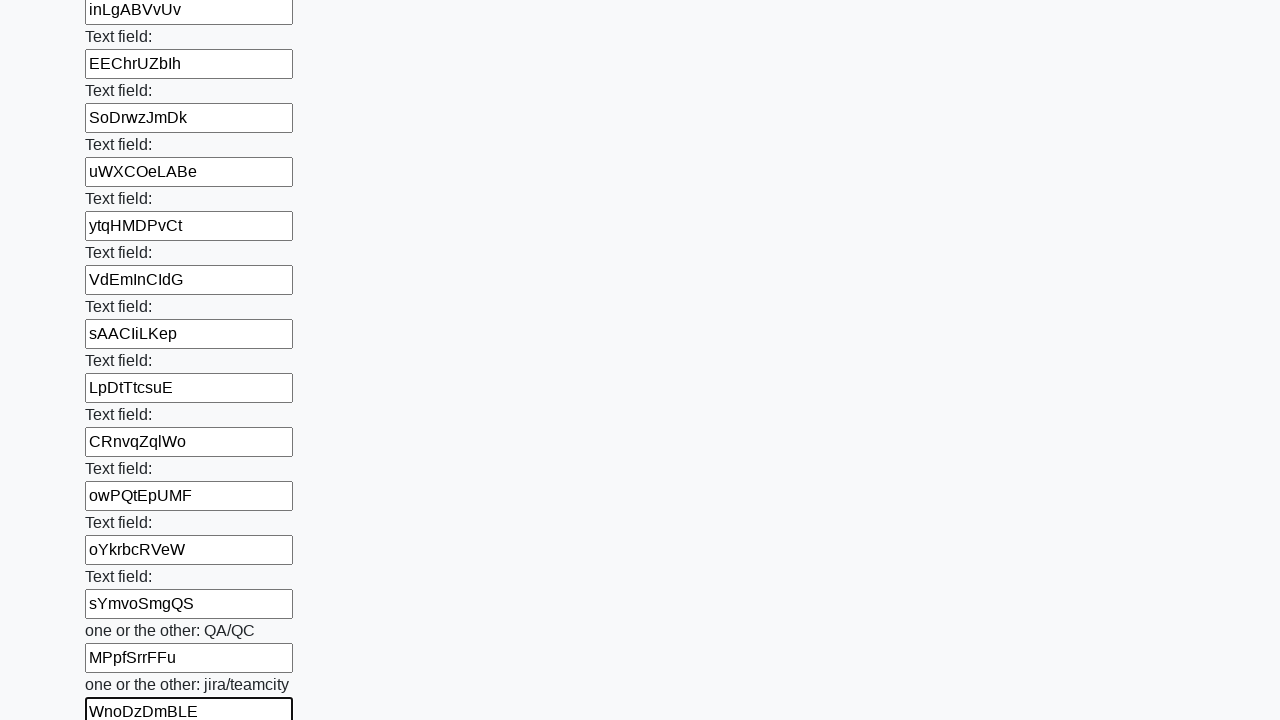

Filled input field with random text: 'QIRDPUPpCx' on input >> nth=89
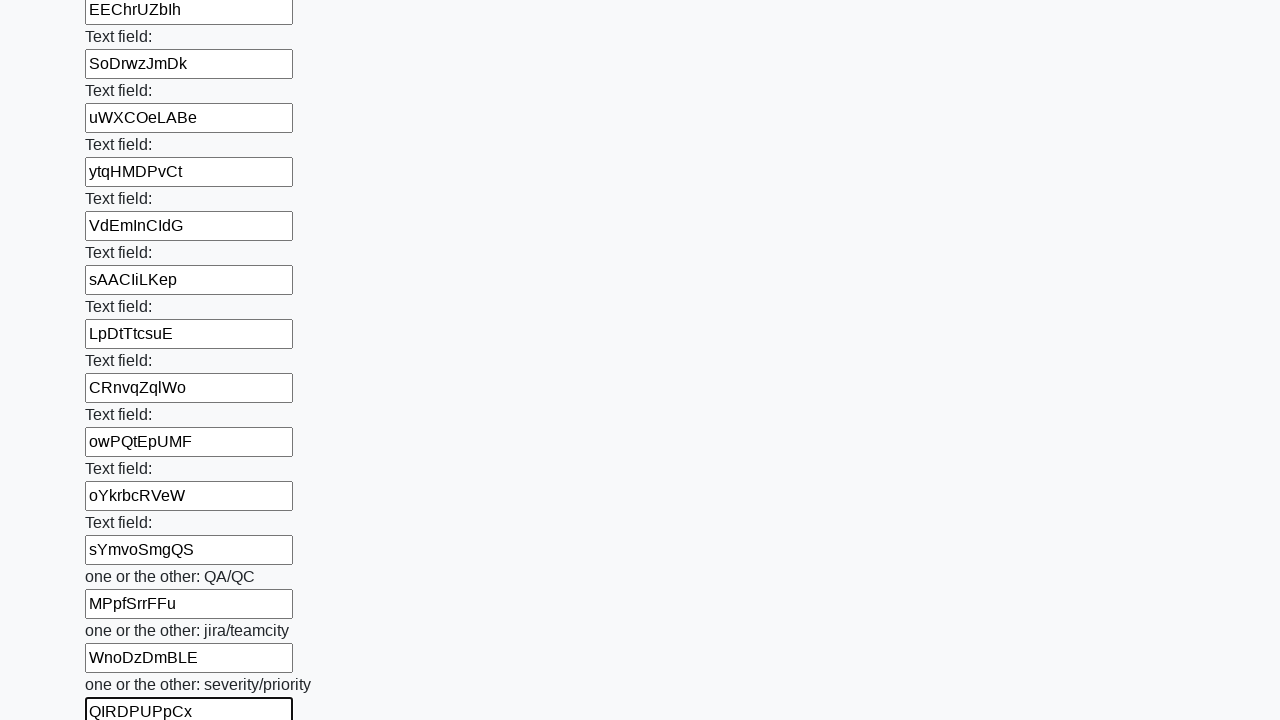

Filled input field with random text: 'YDigoihwhw' on input >> nth=90
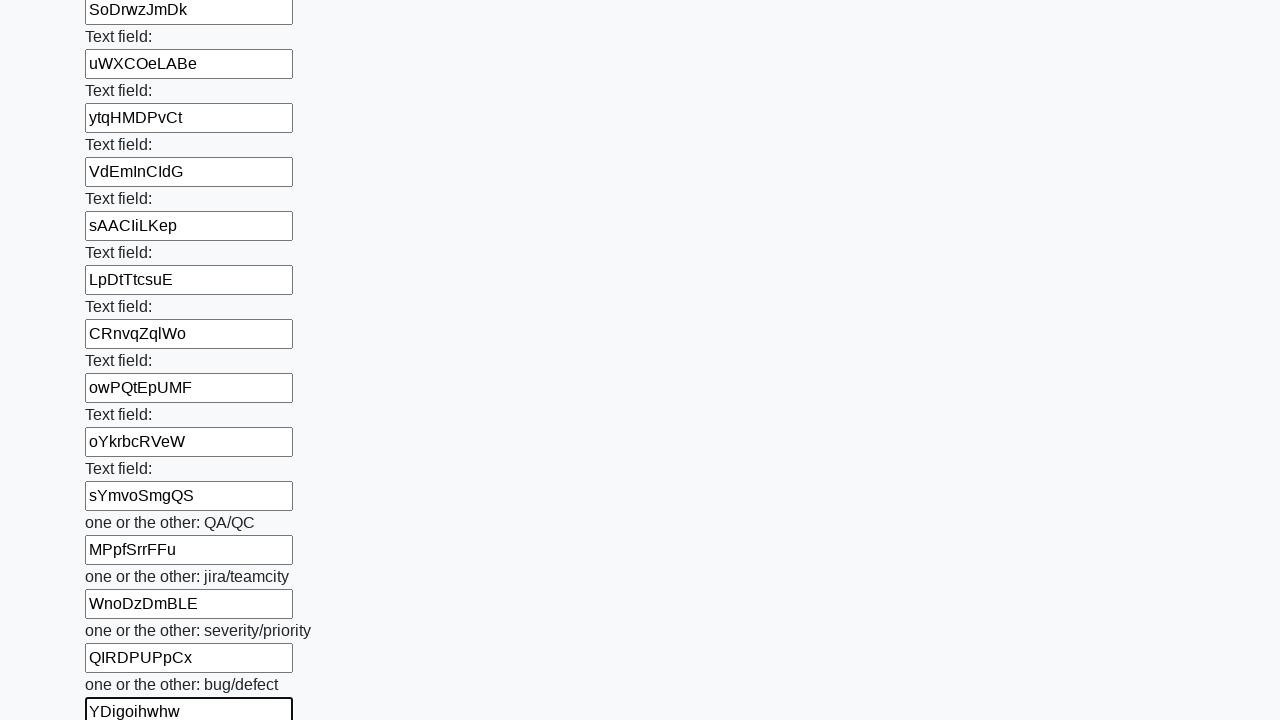

Filled input field with random text: 'ngszVKkUlk' on input >> nth=91
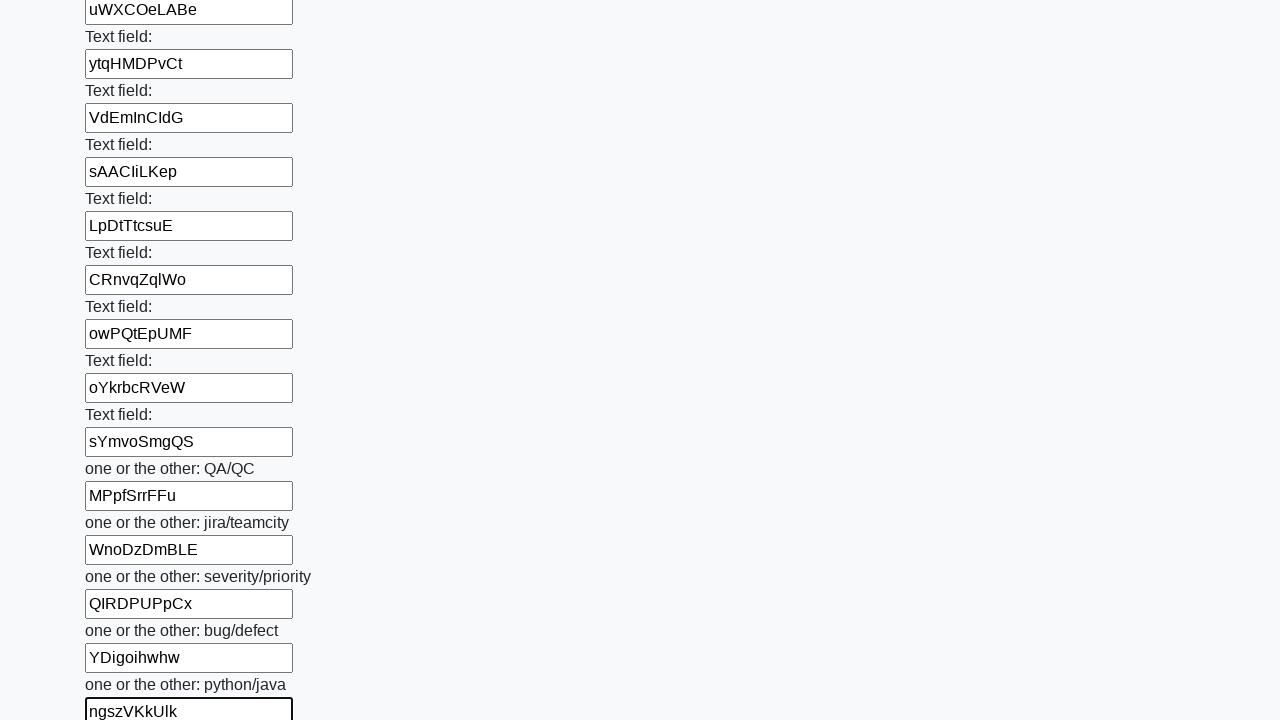

Filled input field with random text: 'bTBmDEMfku' on input >> nth=92
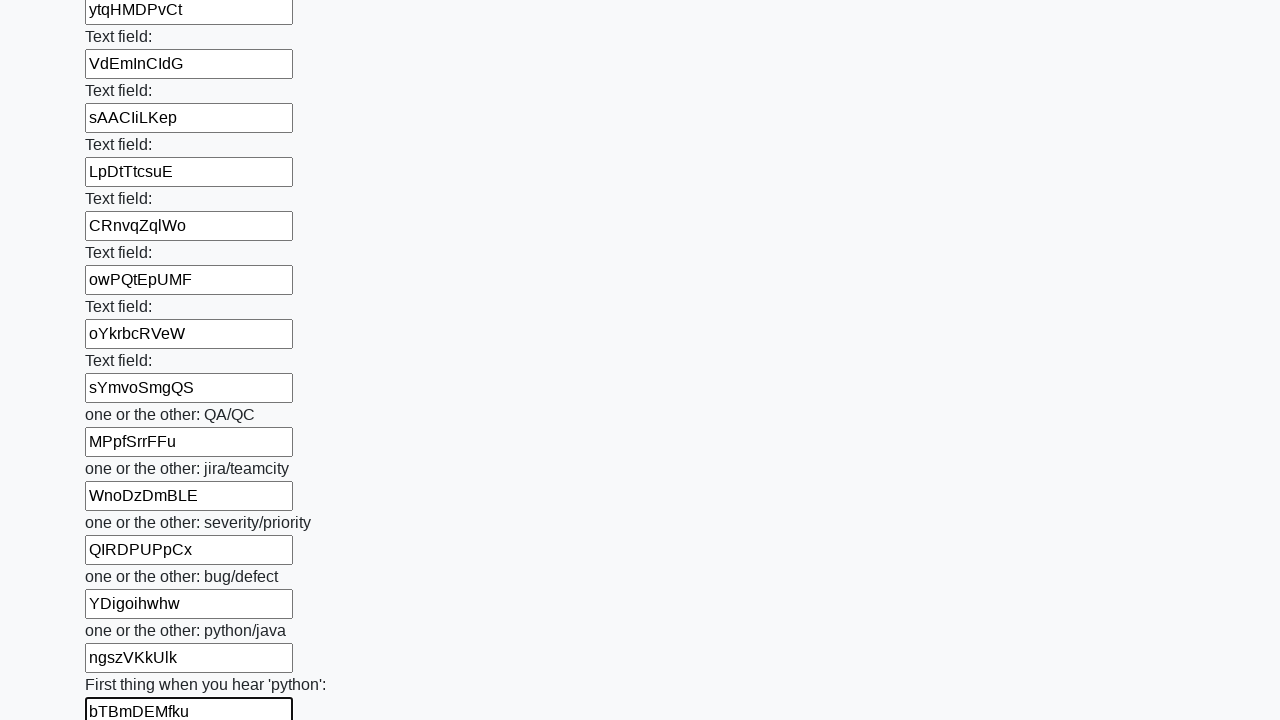

Filled input field with random text: 'tZOAovkLKZ' on input >> nth=93
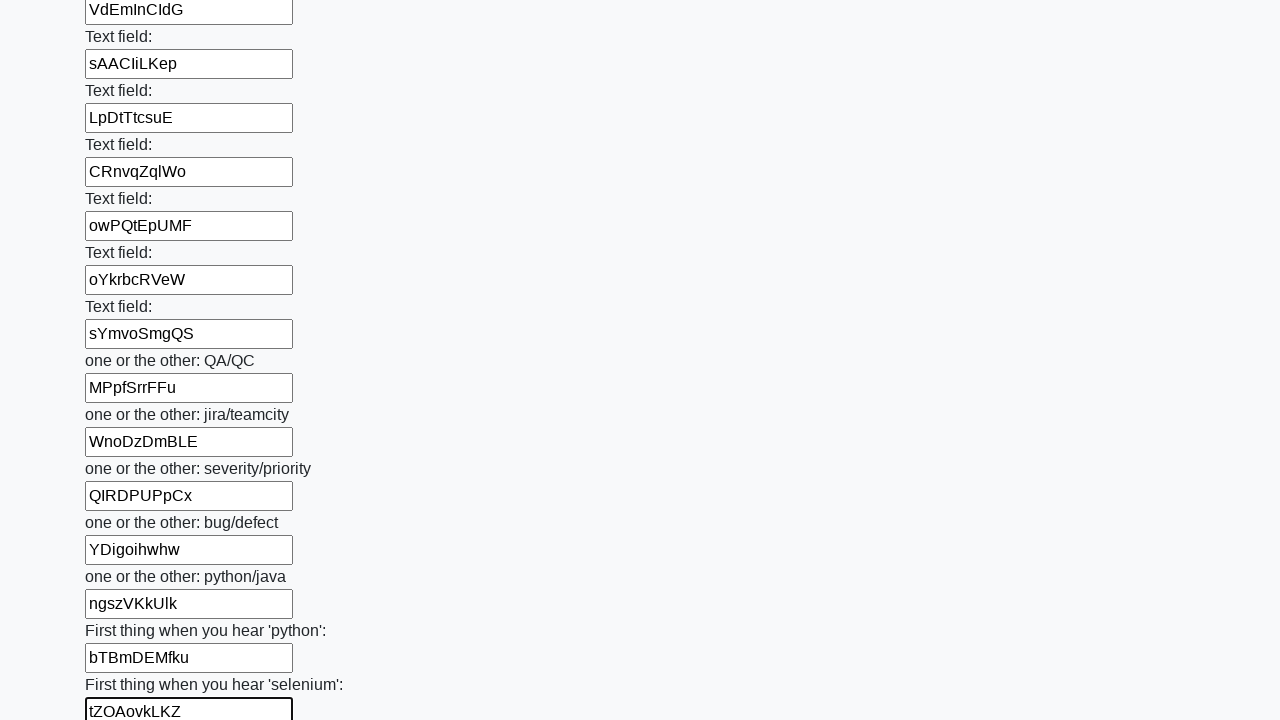

Filled input field with random text: 'aAmbkIZwen' on input >> nth=94
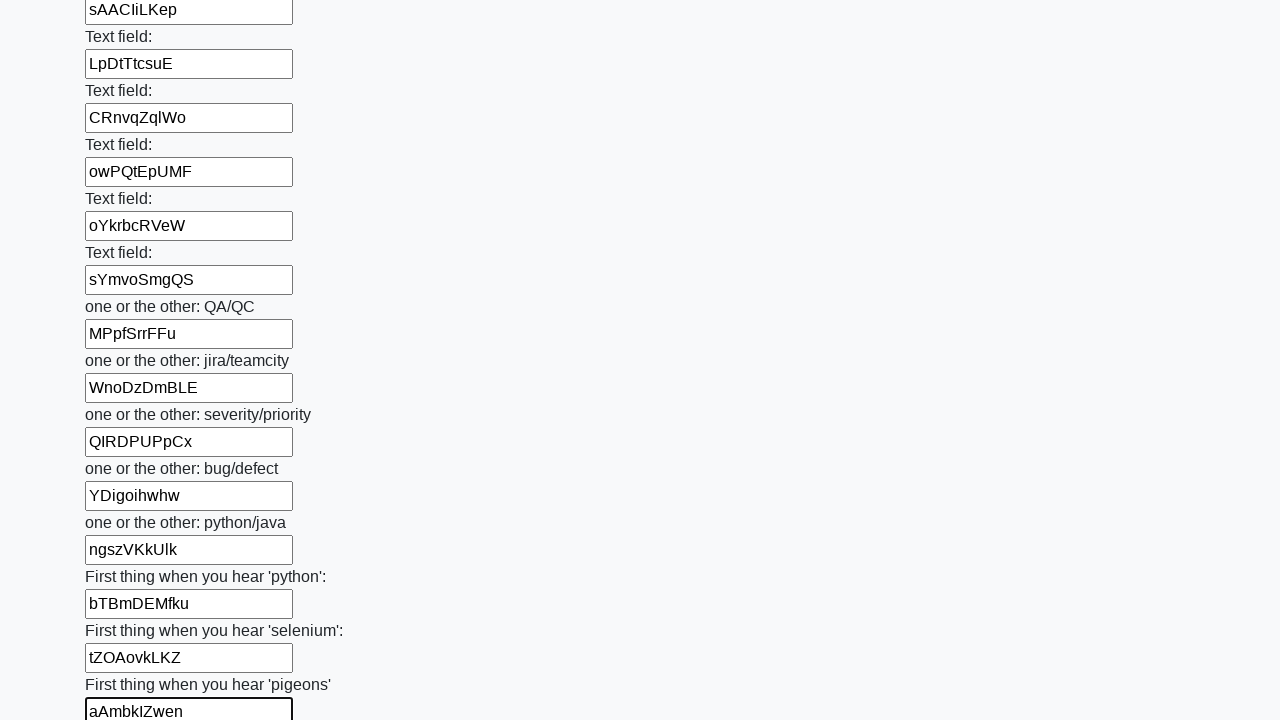

Filled input field with random text: 'XzPwXwrpyu' on input >> nth=95
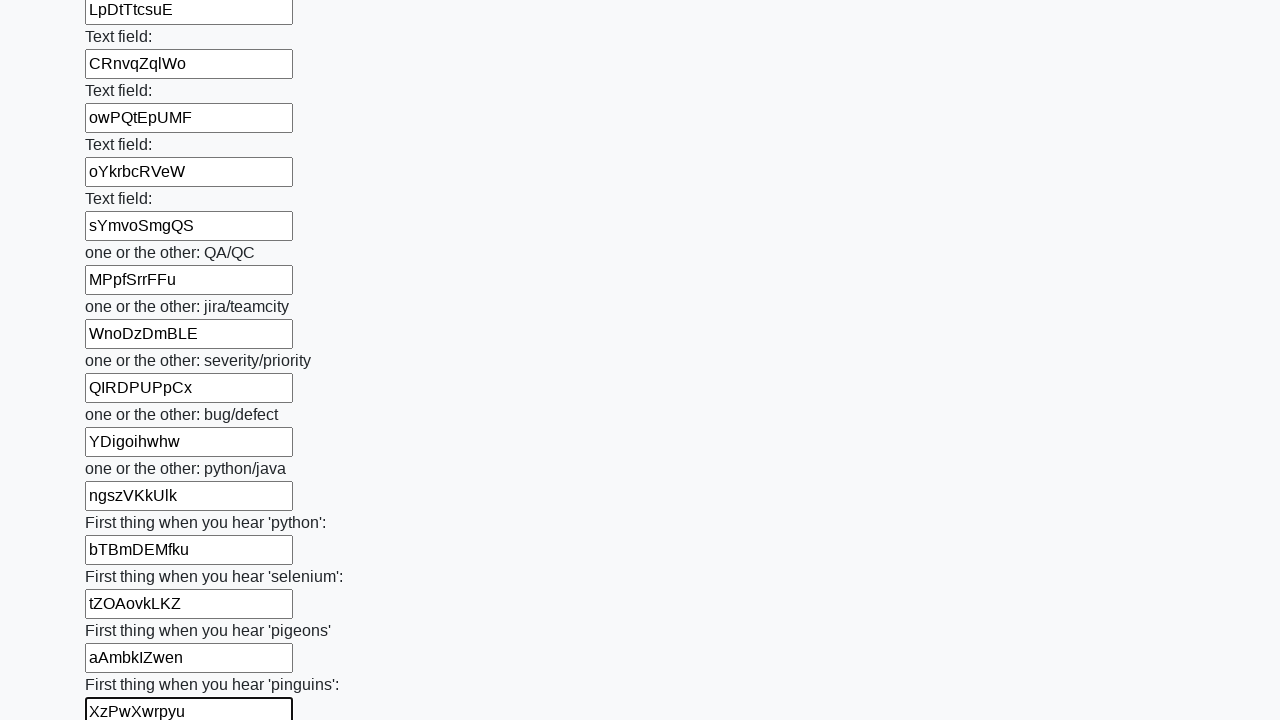

Filled input field with random text: 'nOBQmFoRWQ' on input >> nth=96
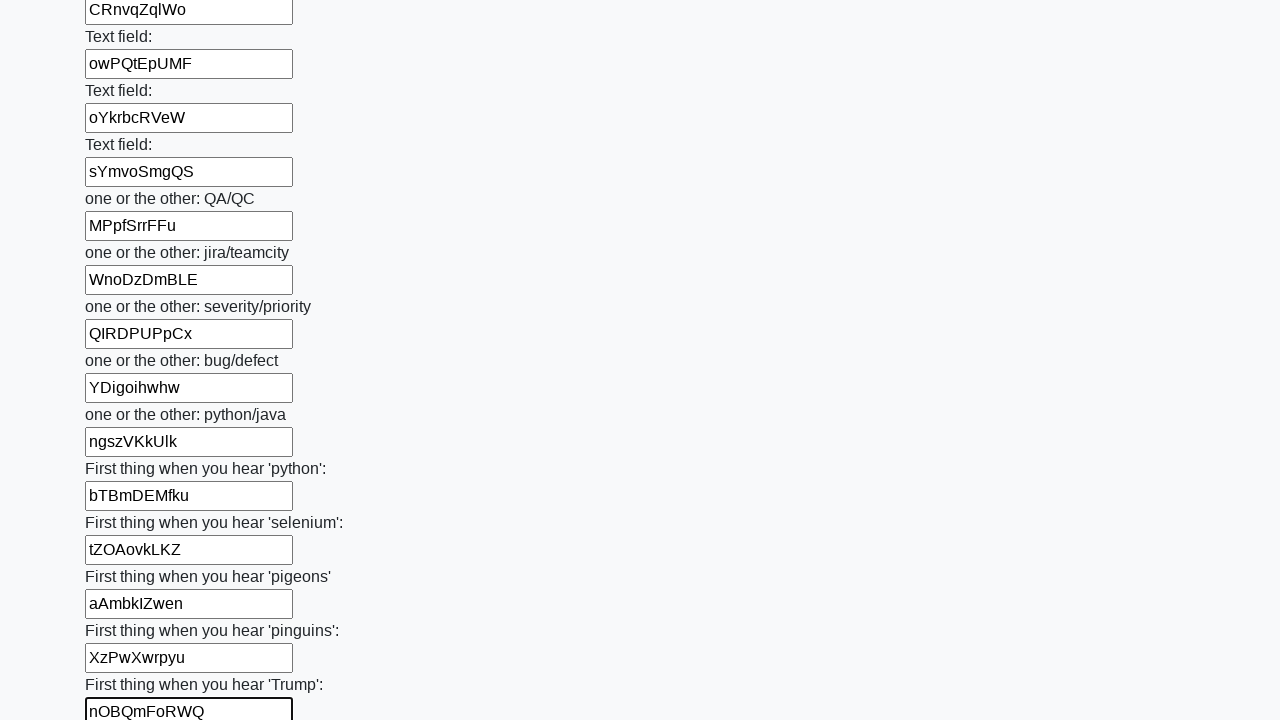

Filled input field with random text: 'OmTQigXdJi' on input >> nth=97
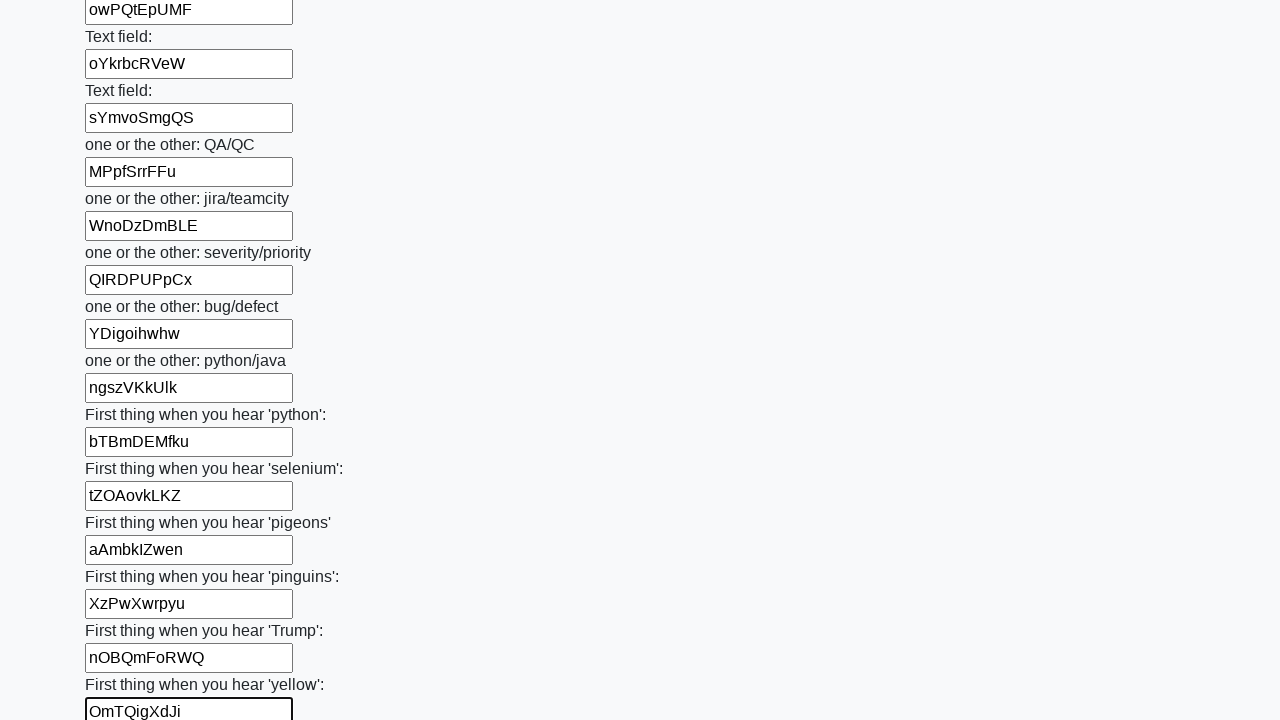

Filled input field with random text: 'brKnvrmrrz' on input >> nth=98
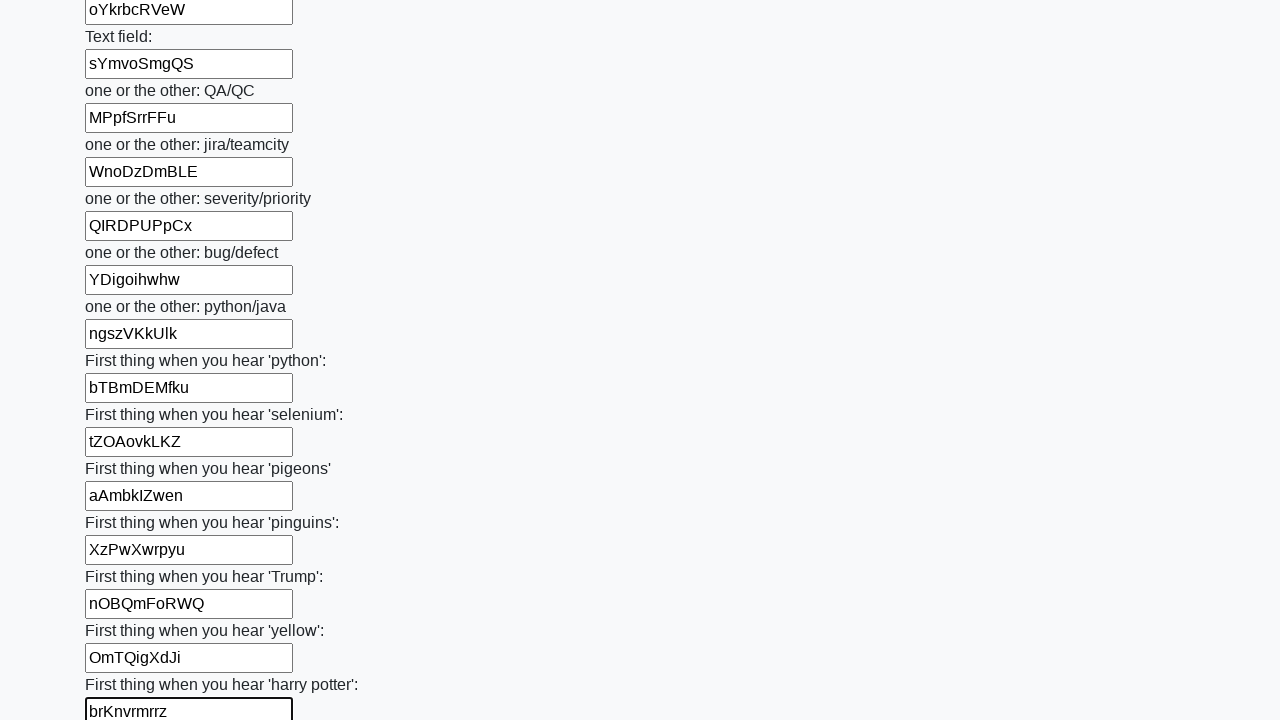

Filled input field with random text: 'moqmLvmoht' on input >> nth=99
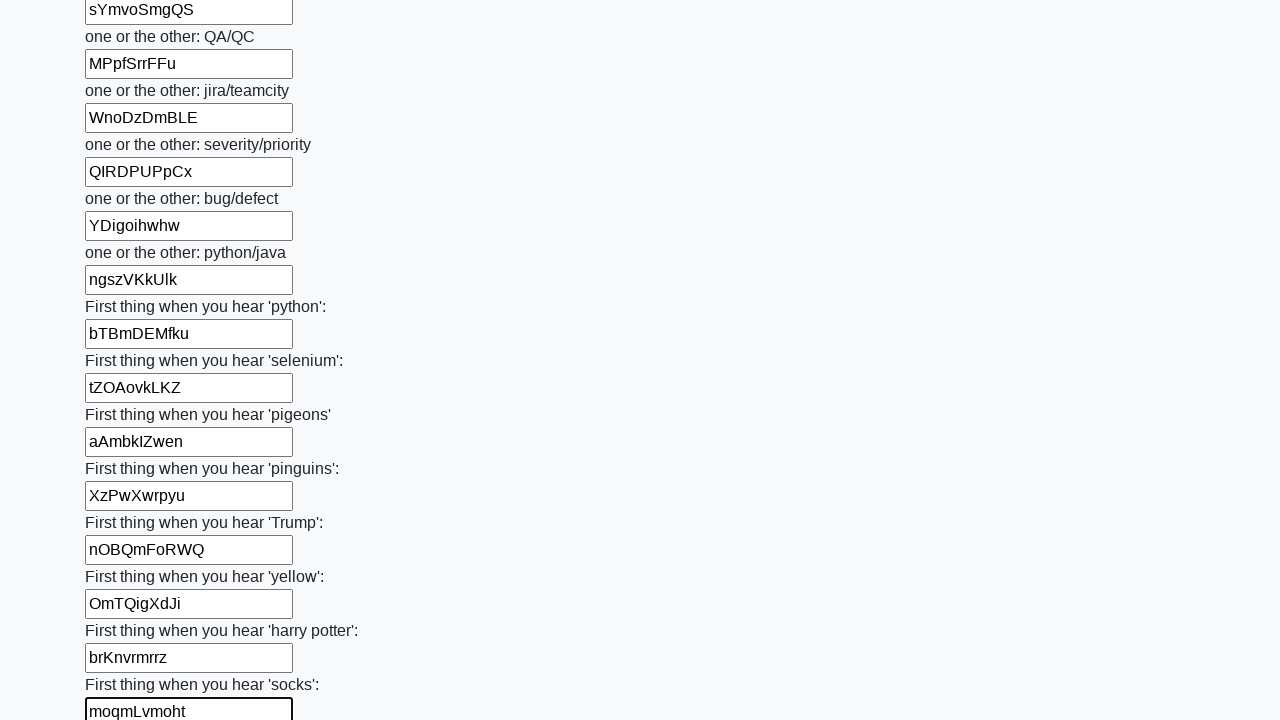

Clicked the submit button at (123, 611) on button.btn
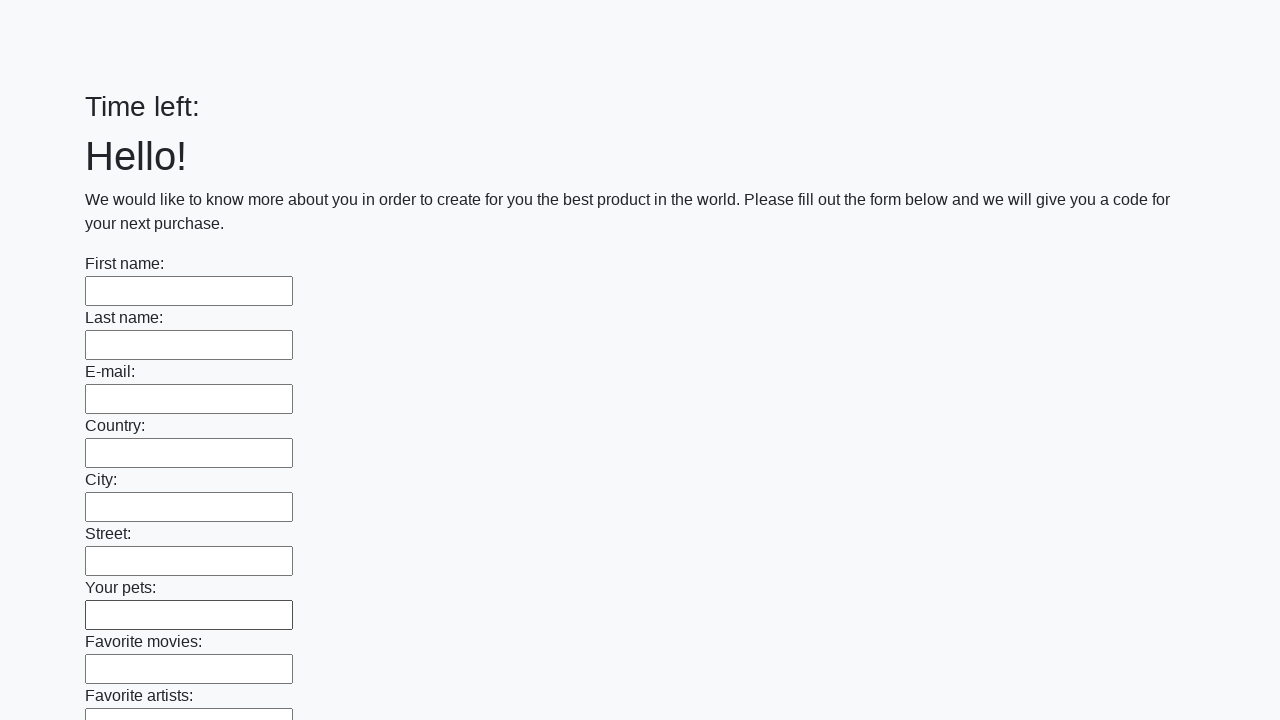

Waited for form submission to complete
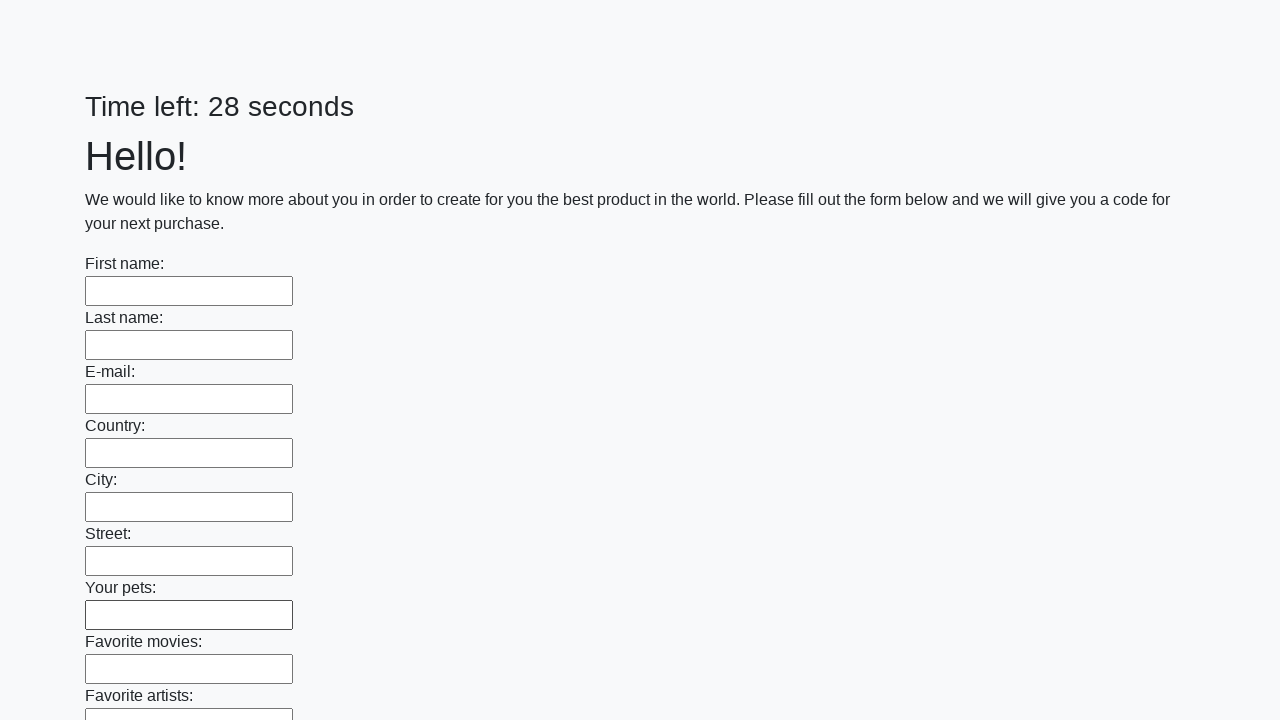

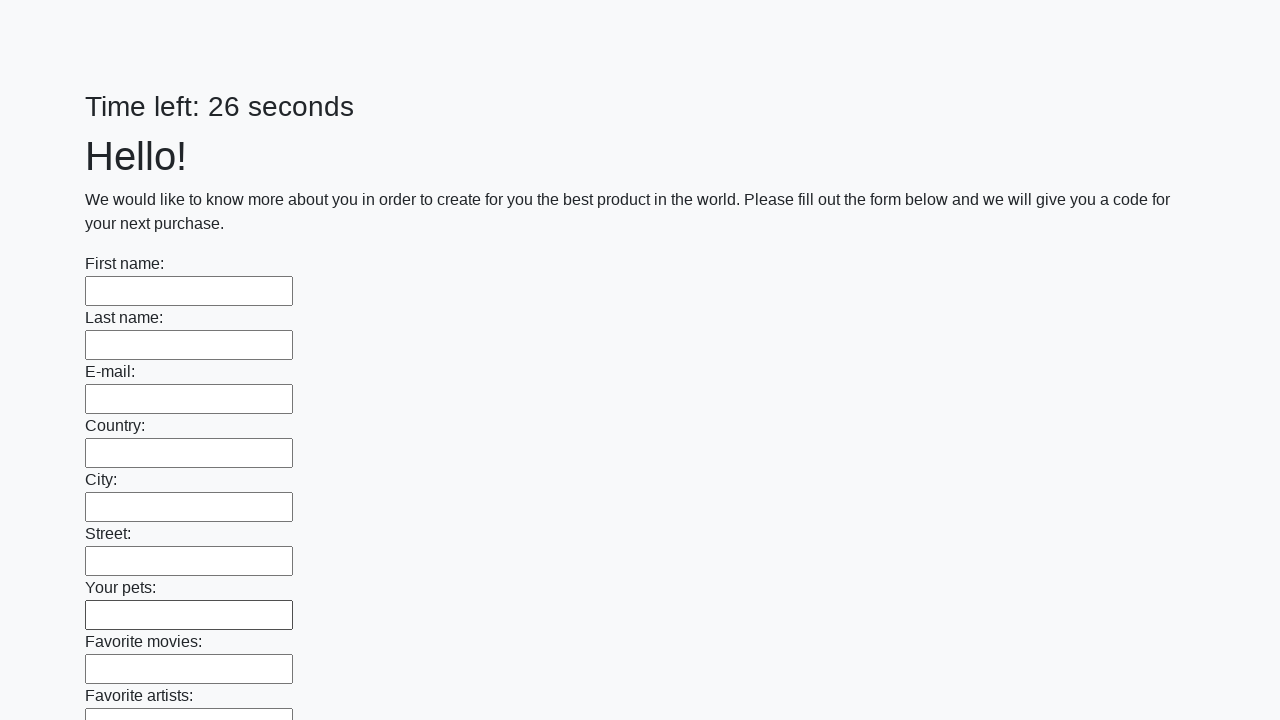